Tests filling a large form by entering text into all input fields and submitting the form

Starting URL: http://suninjuly.github.io/huge_form.html

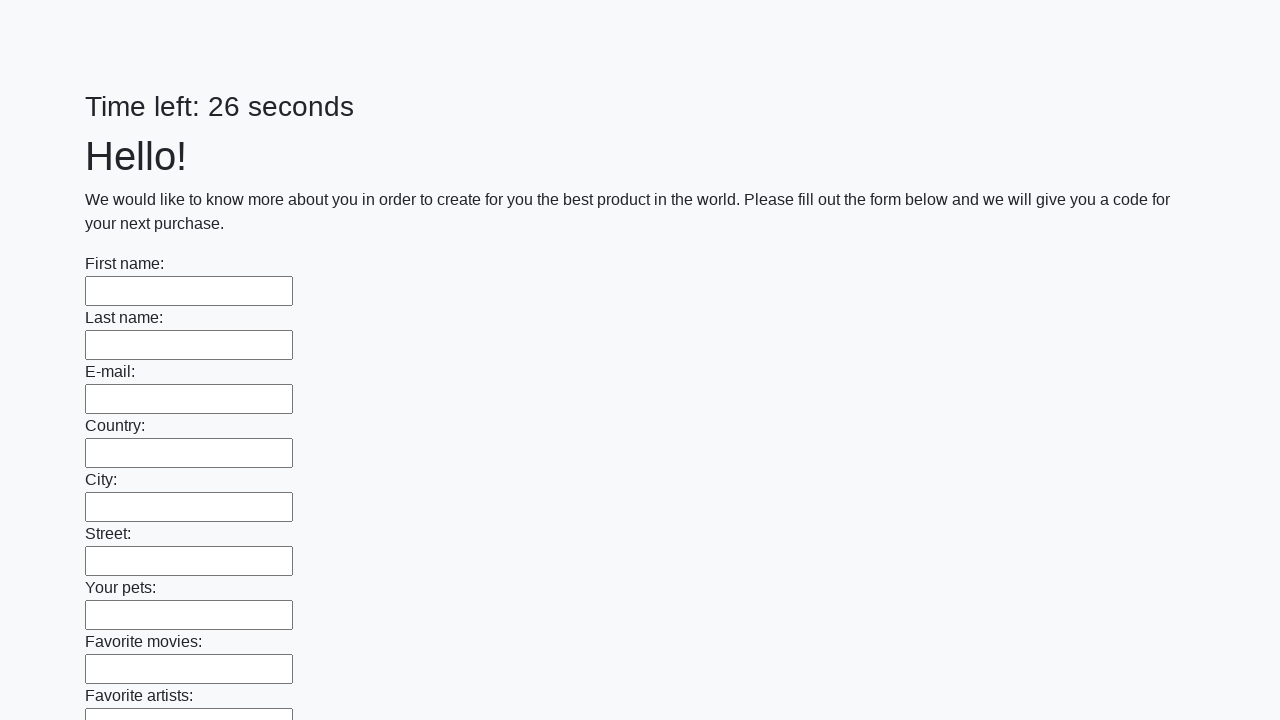

Located all input fields on the form
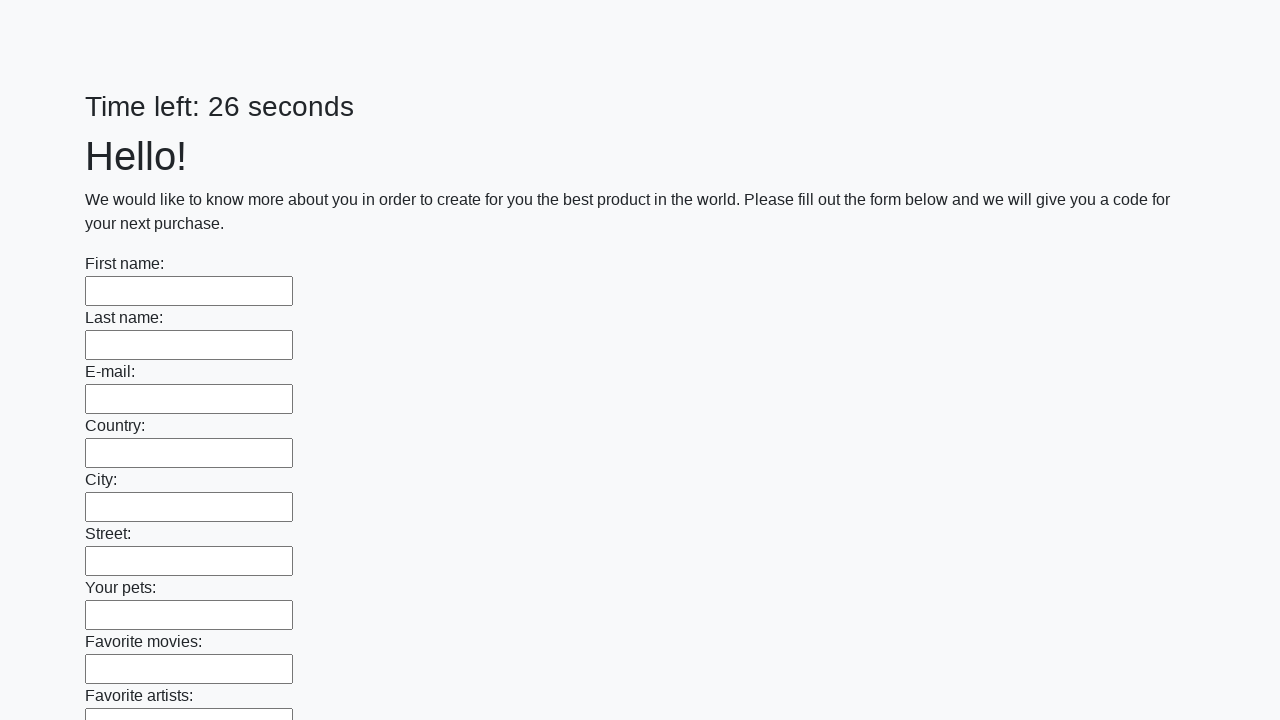

Filled an input field with 'Test input value' on input >> nth=0
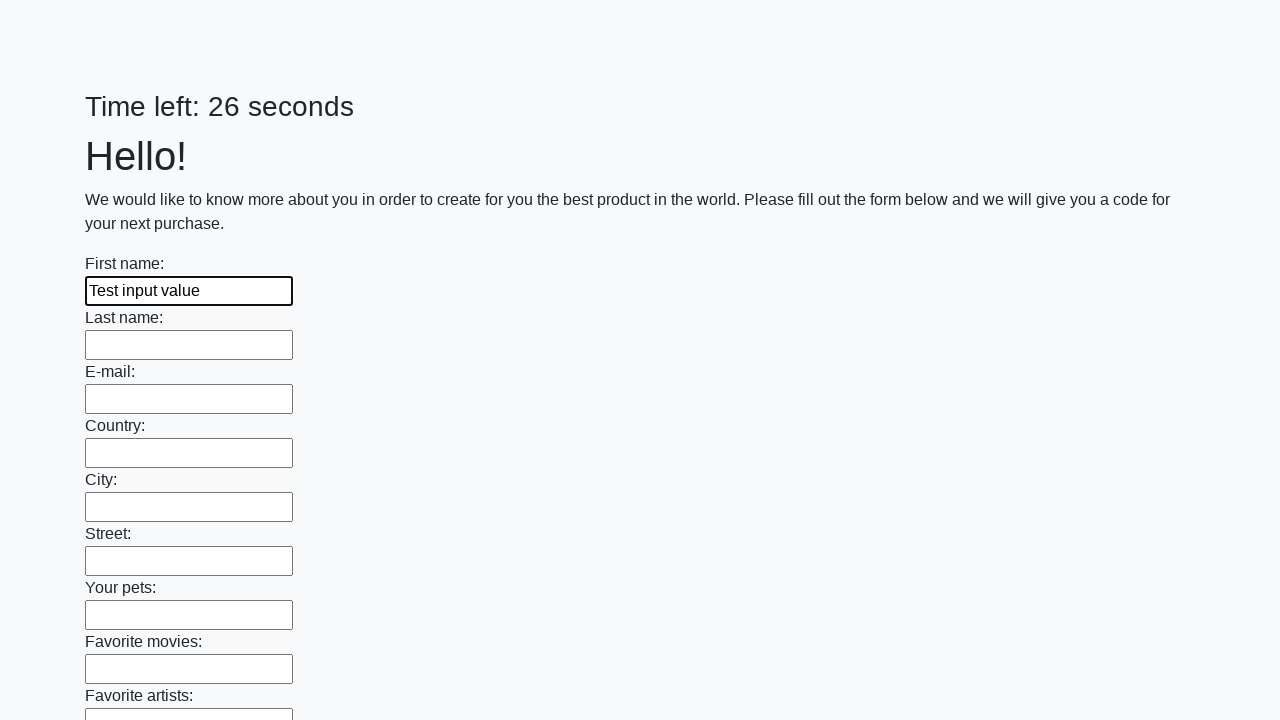

Filled an input field with 'Test input value' on input >> nth=1
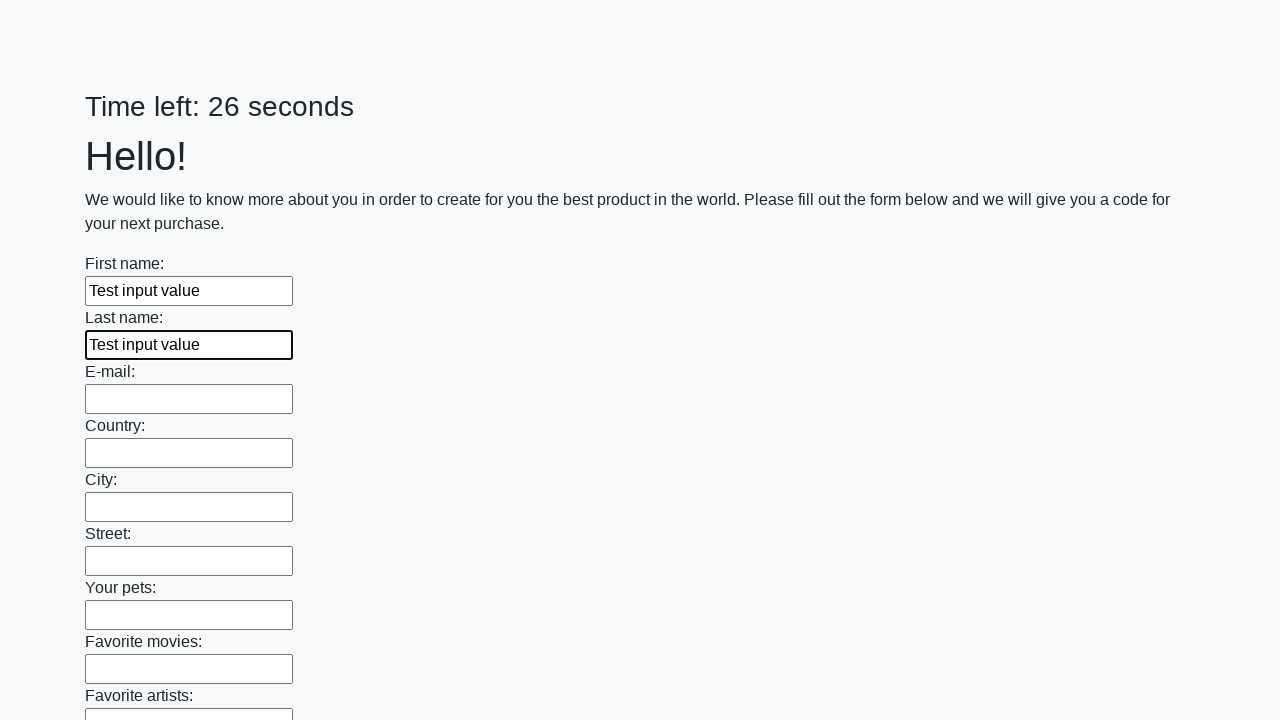

Filled an input field with 'Test input value' on input >> nth=2
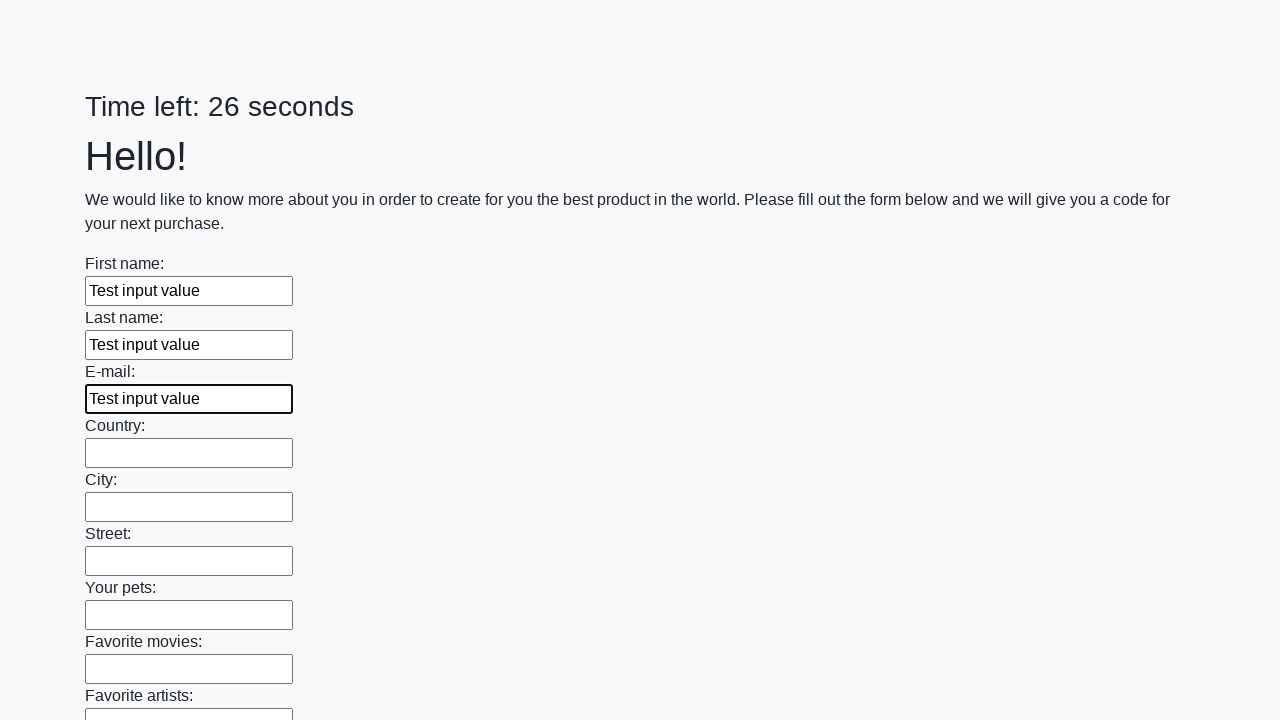

Filled an input field with 'Test input value' on input >> nth=3
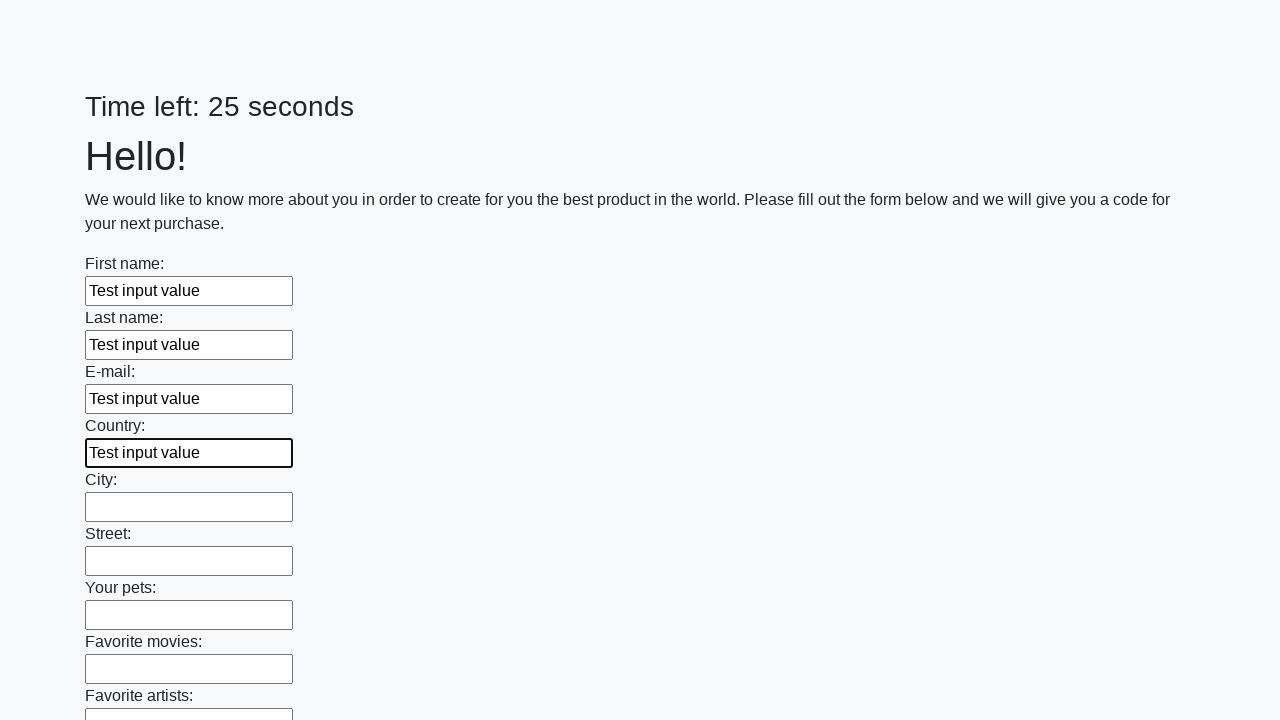

Filled an input field with 'Test input value' on input >> nth=4
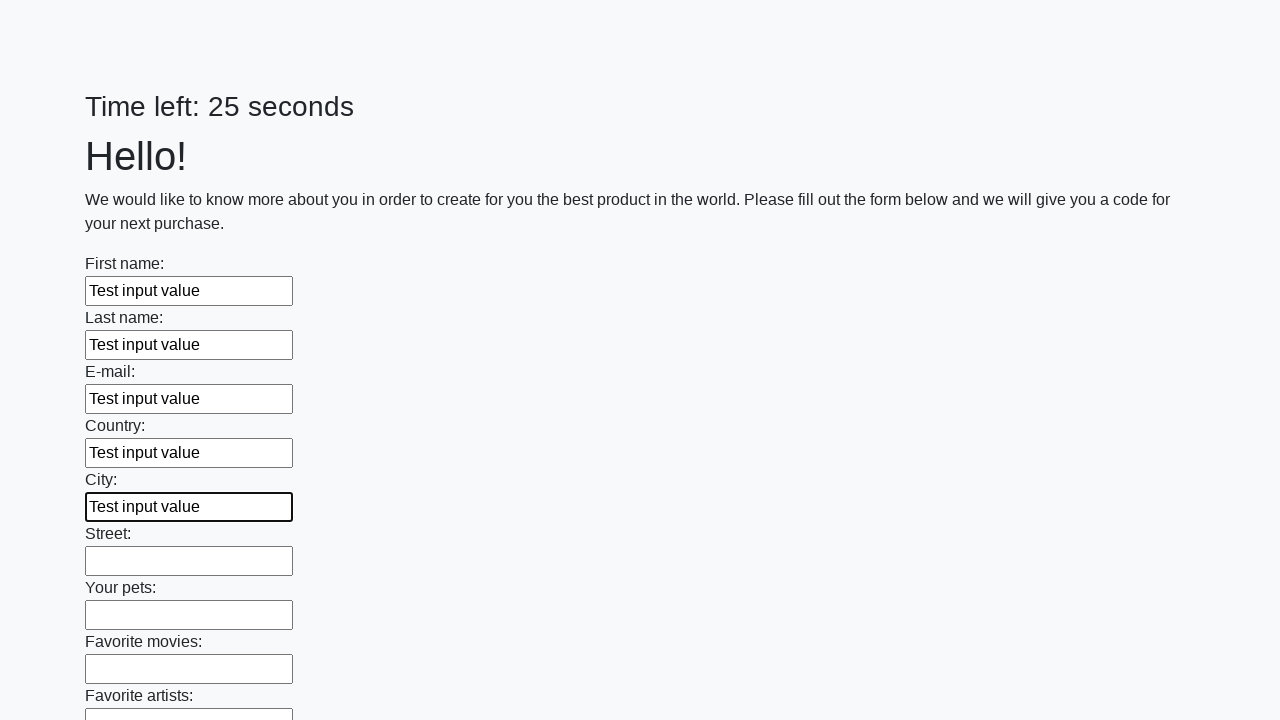

Filled an input field with 'Test input value' on input >> nth=5
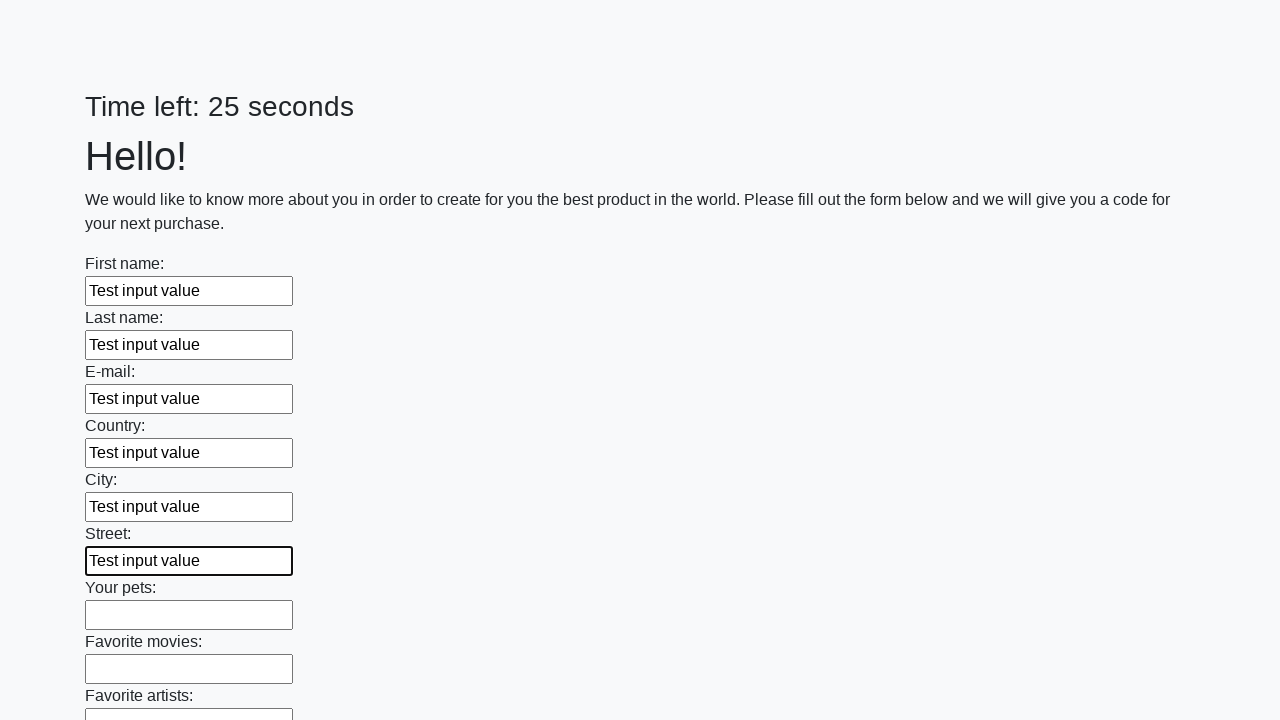

Filled an input field with 'Test input value' on input >> nth=6
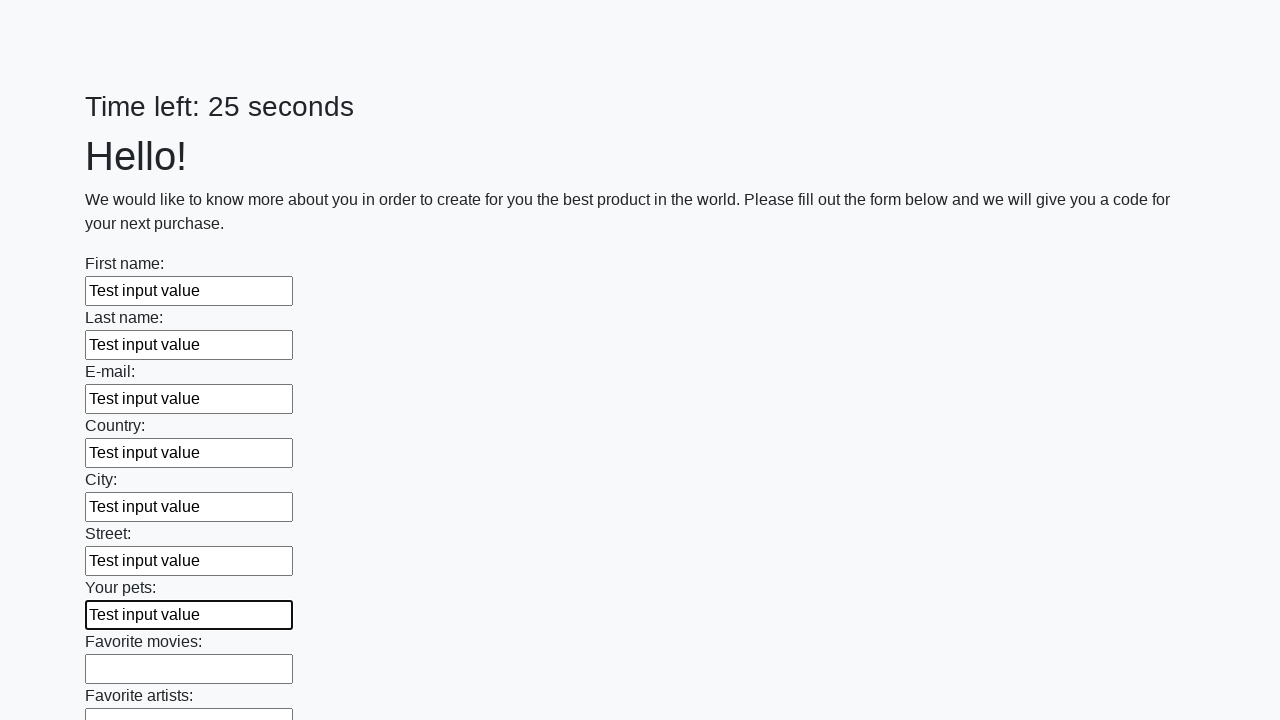

Filled an input field with 'Test input value' on input >> nth=7
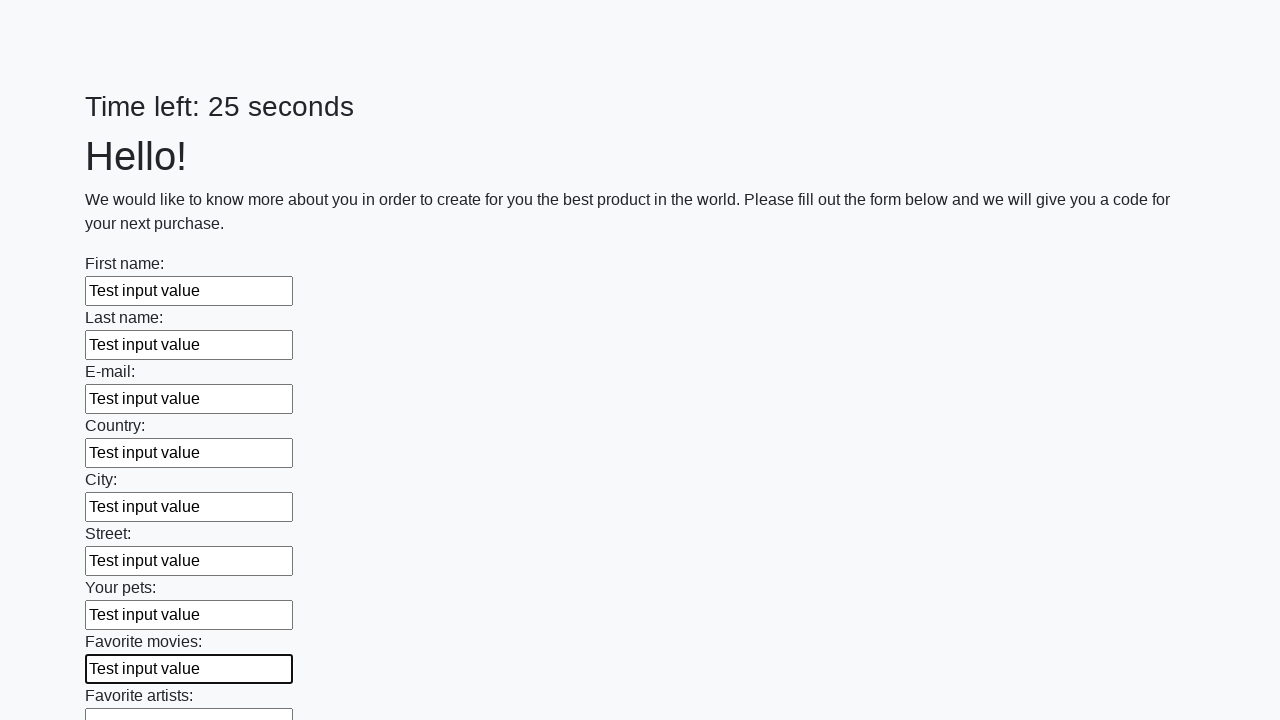

Filled an input field with 'Test input value' on input >> nth=8
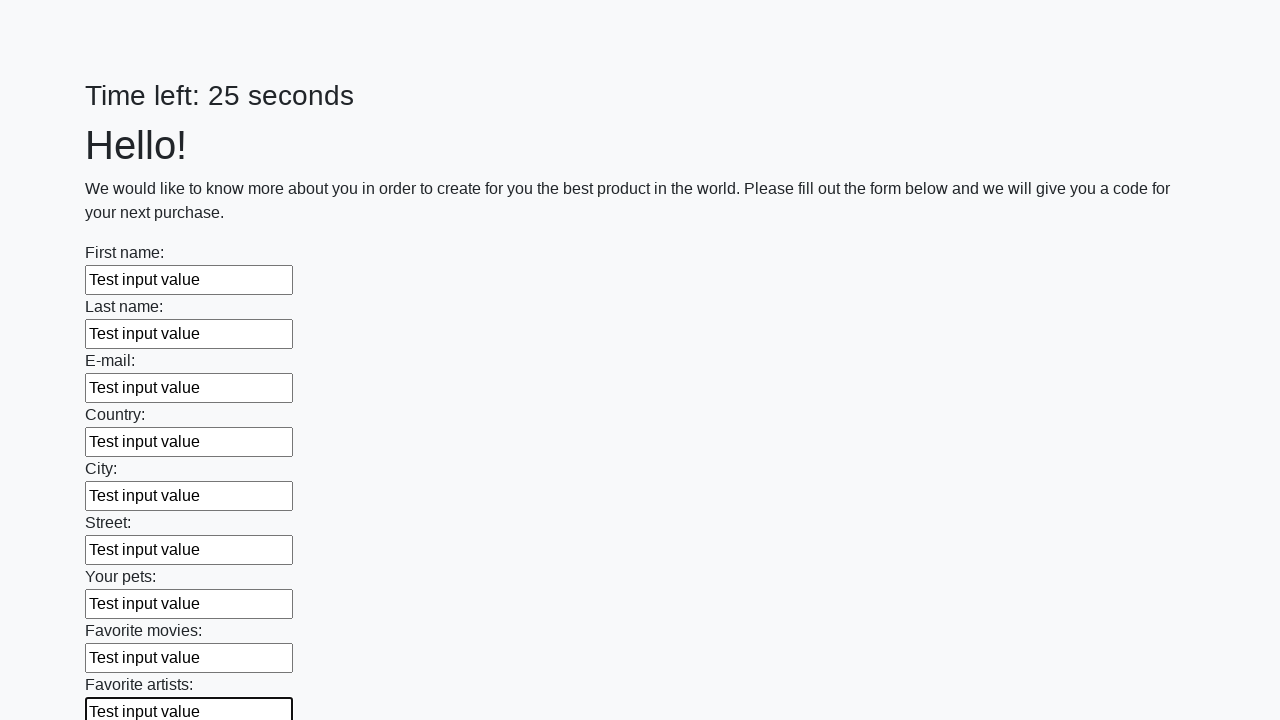

Filled an input field with 'Test input value' on input >> nth=9
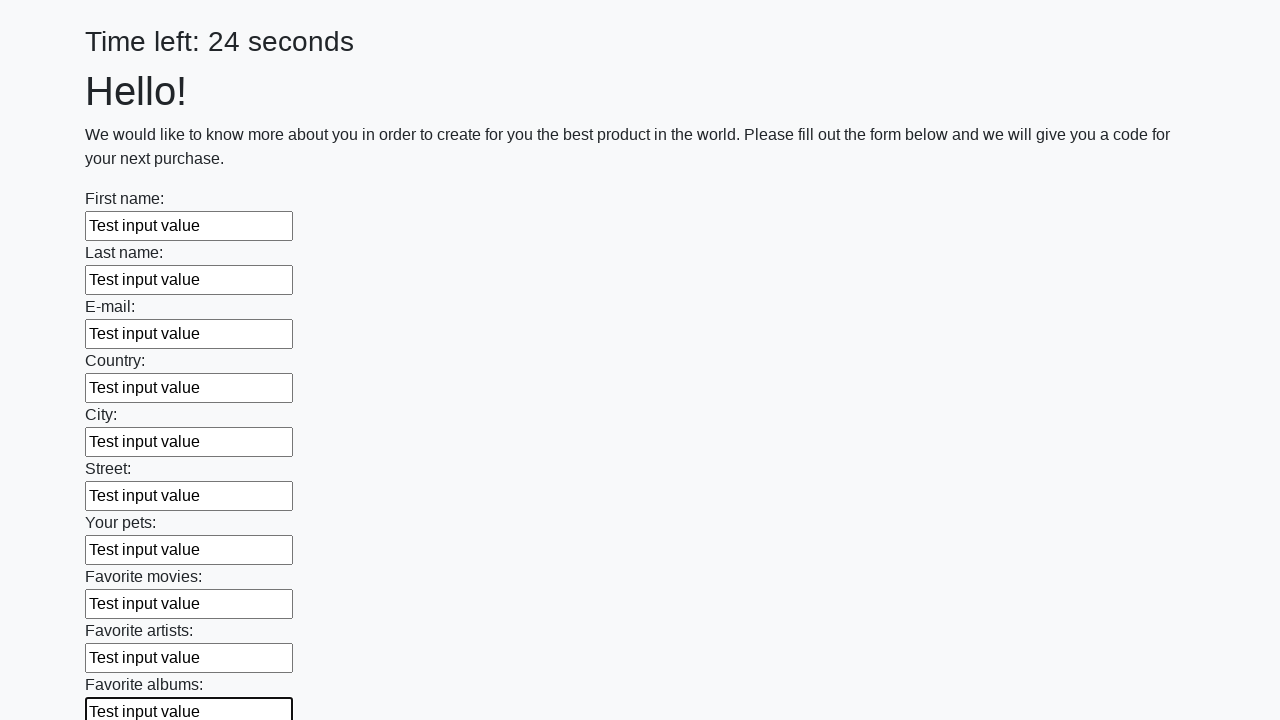

Filled an input field with 'Test input value' on input >> nth=10
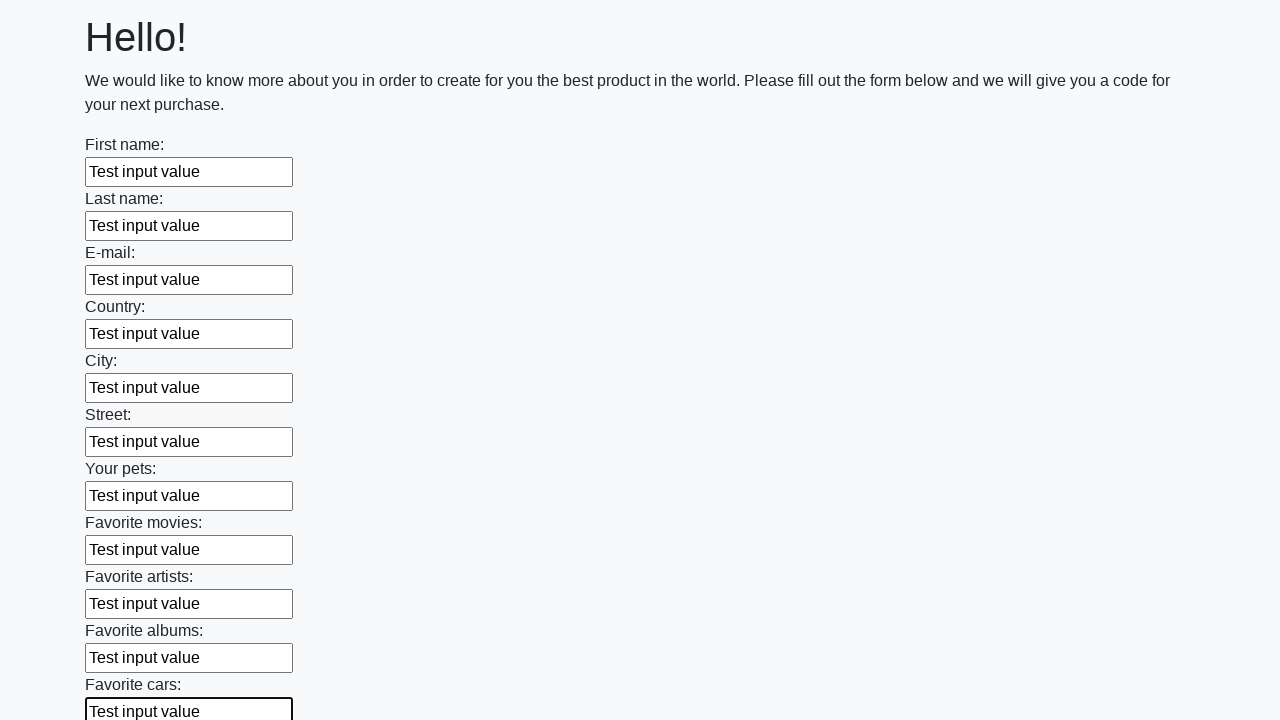

Filled an input field with 'Test input value' on input >> nth=11
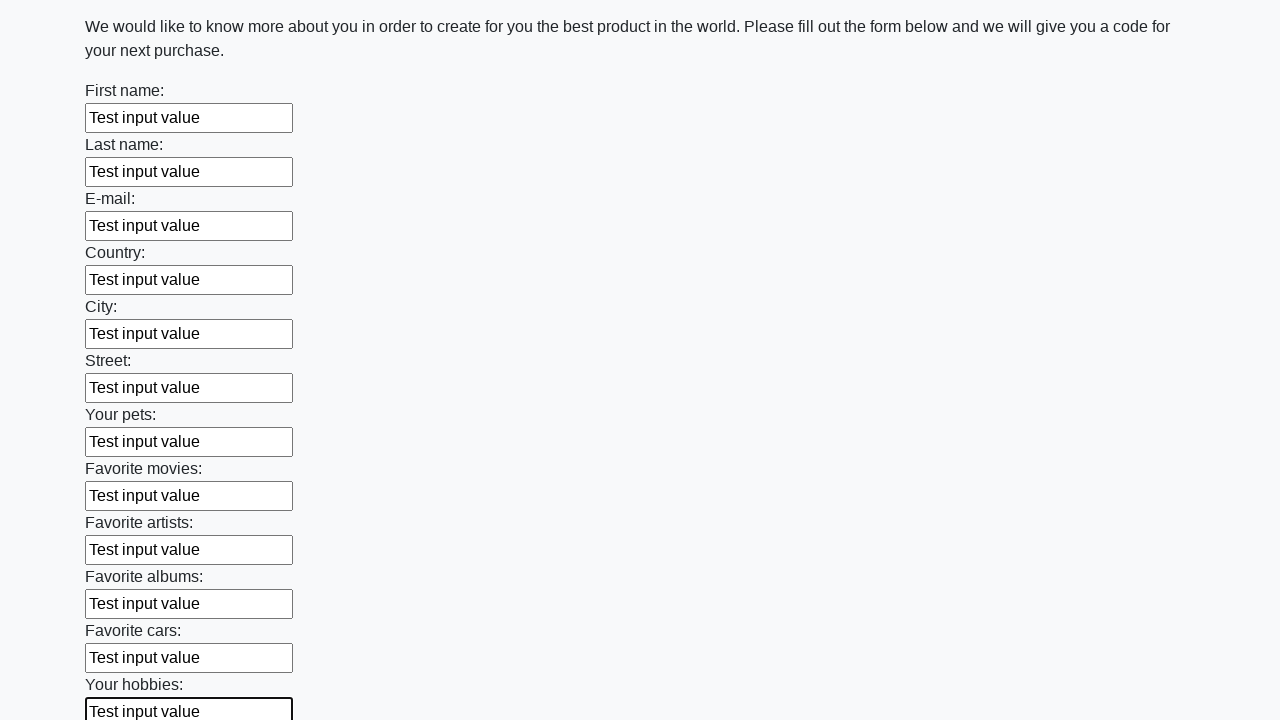

Filled an input field with 'Test input value' on input >> nth=12
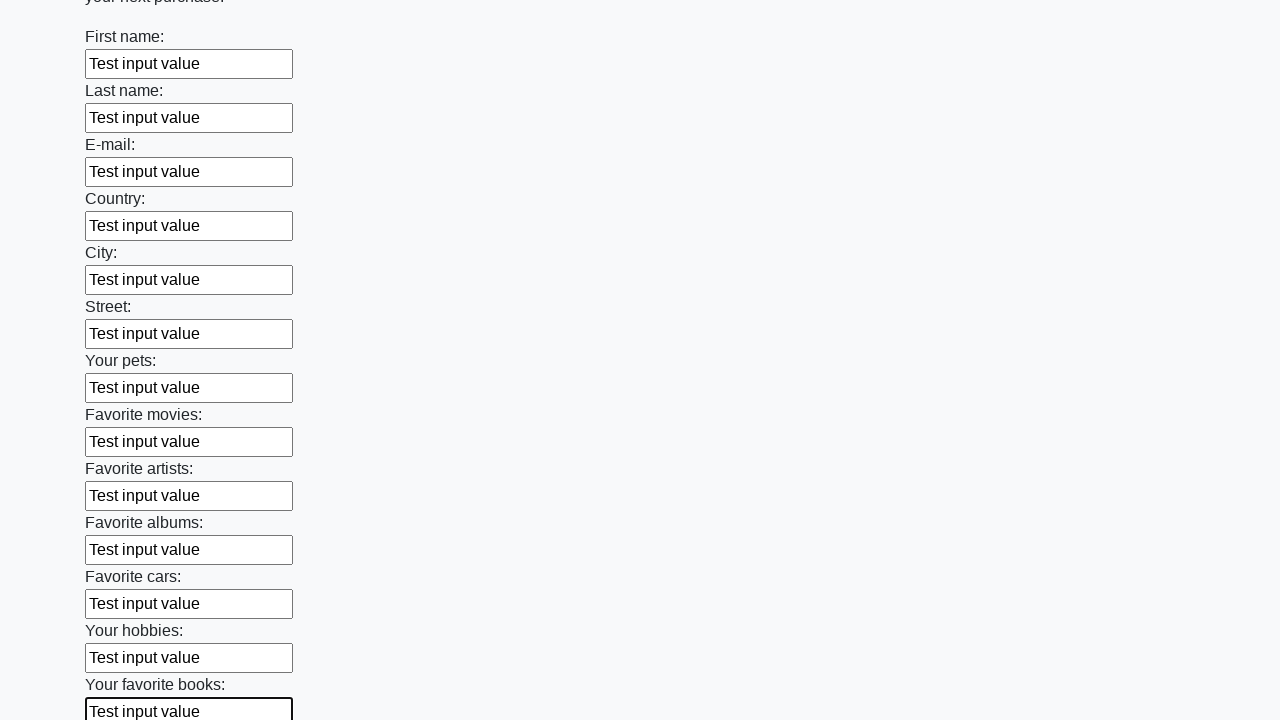

Filled an input field with 'Test input value' on input >> nth=13
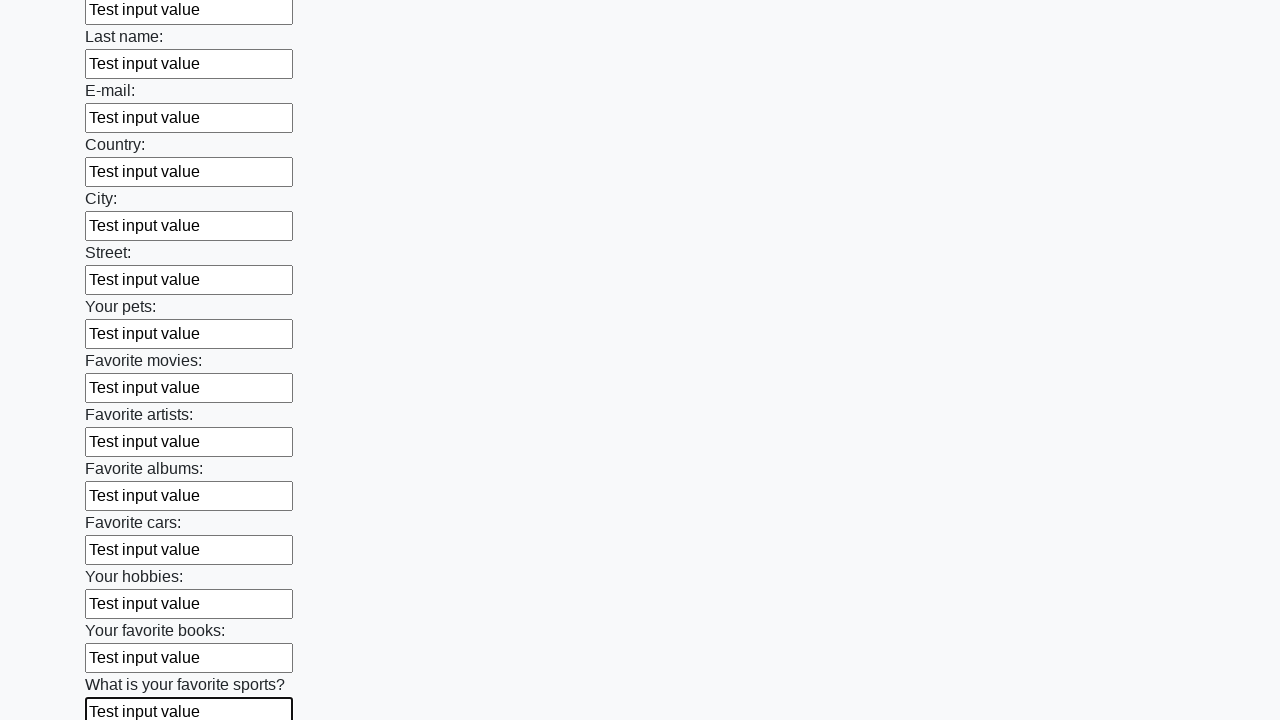

Filled an input field with 'Test input value' on input >> nth=14
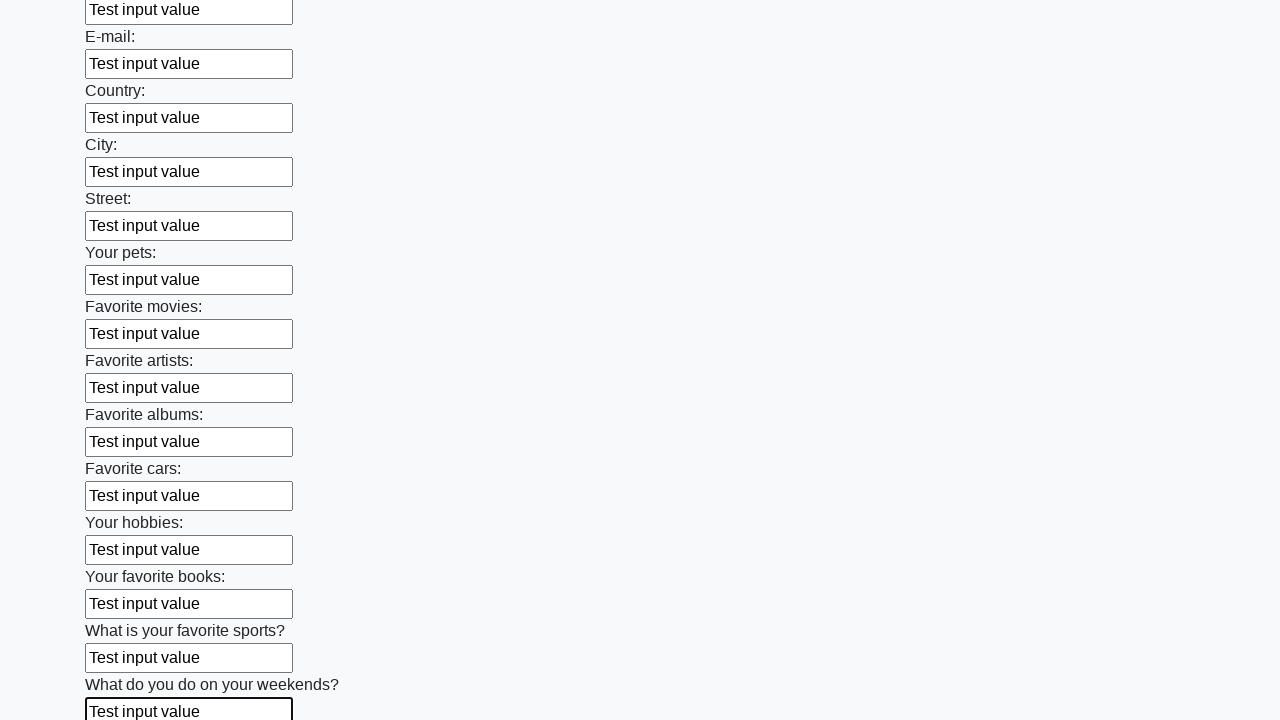

Filled an input field with 'Test input value' on input >> nth=15
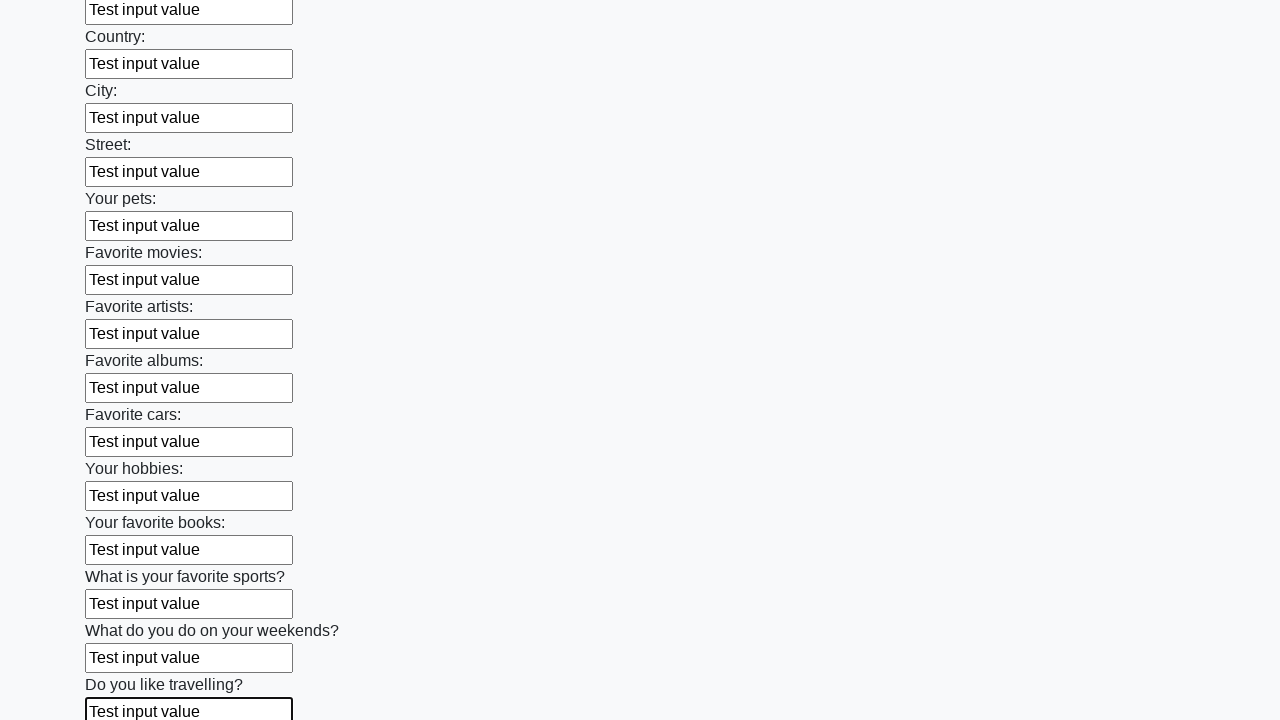

Filled an input field with 'Test input value' on input >> nth=16
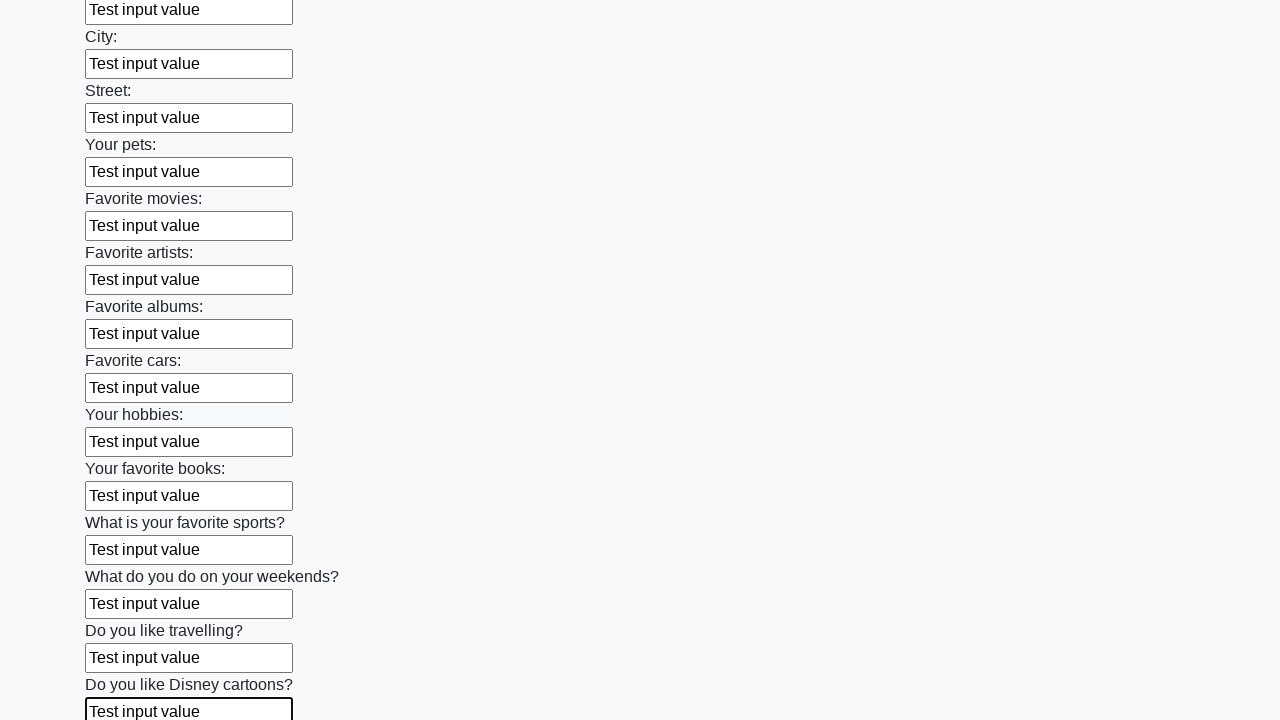

Filled an input field with 'Test input value' on input >> nth=17
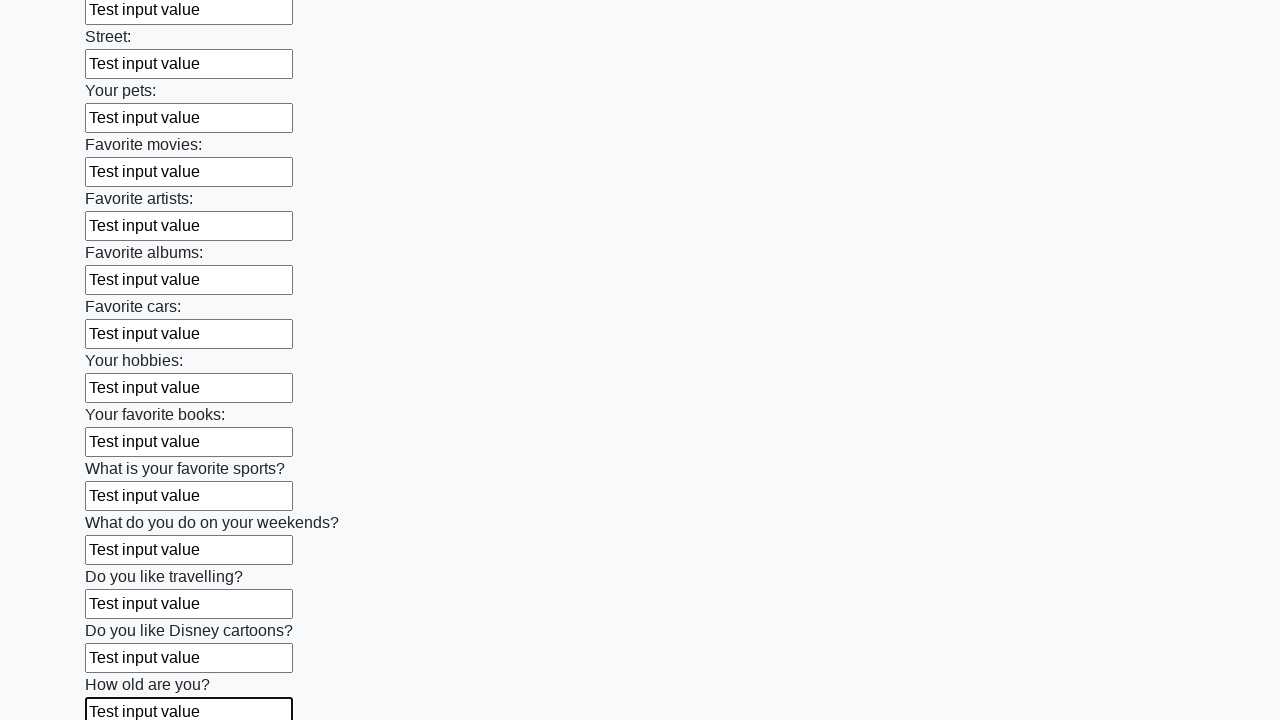

Filled an input field with 'Test input value' on input >> nth=18
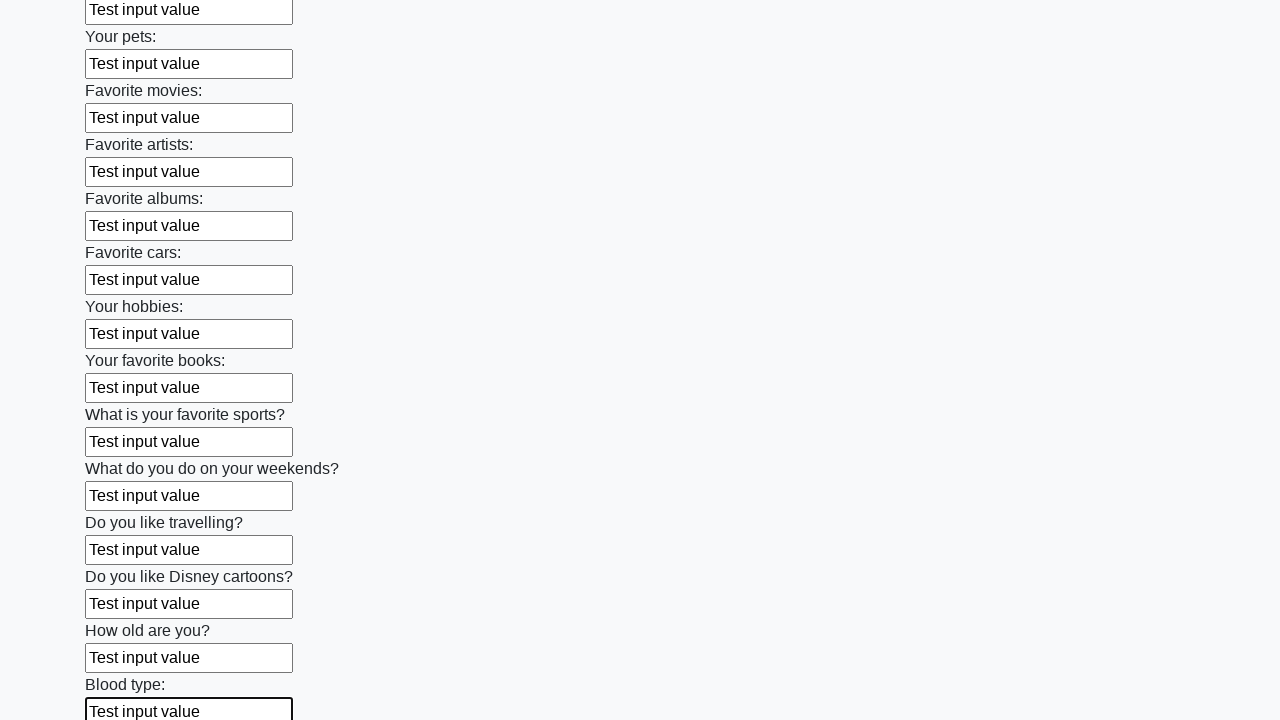

Filled an input field with 'Test input value' on input >> nth=19
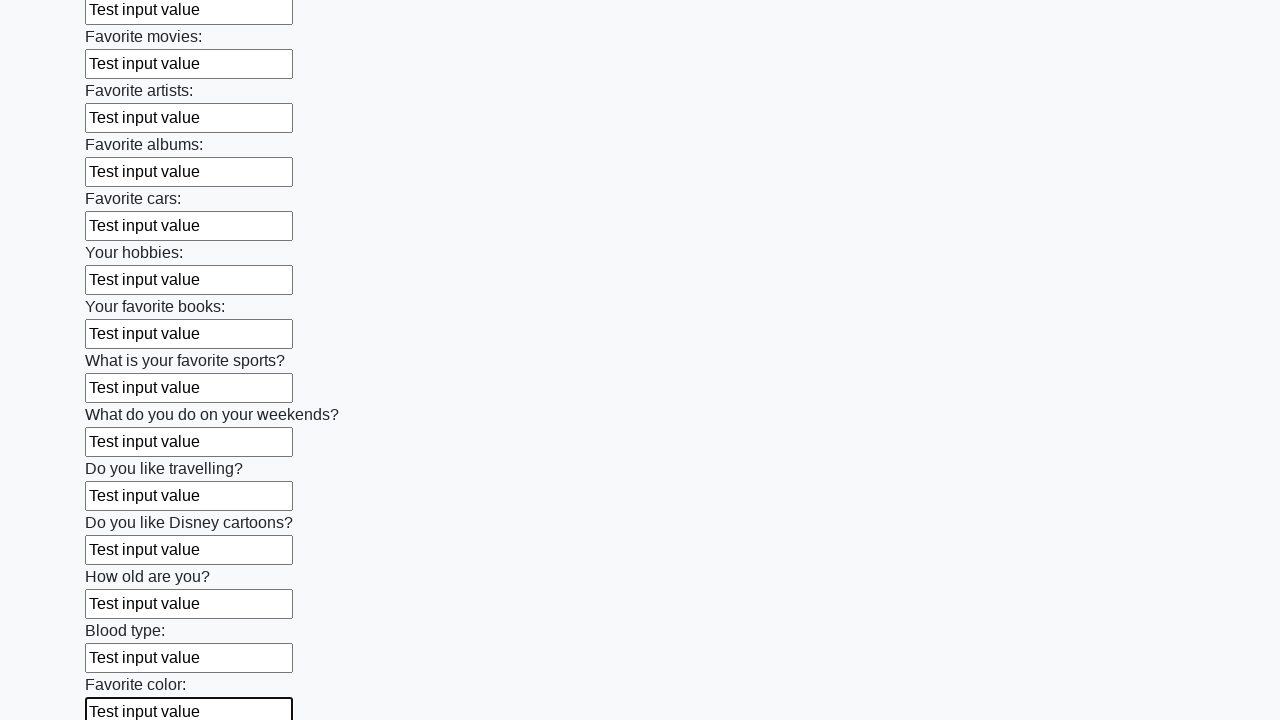

Filled an input field with 'Test input value' on input >> nth=20
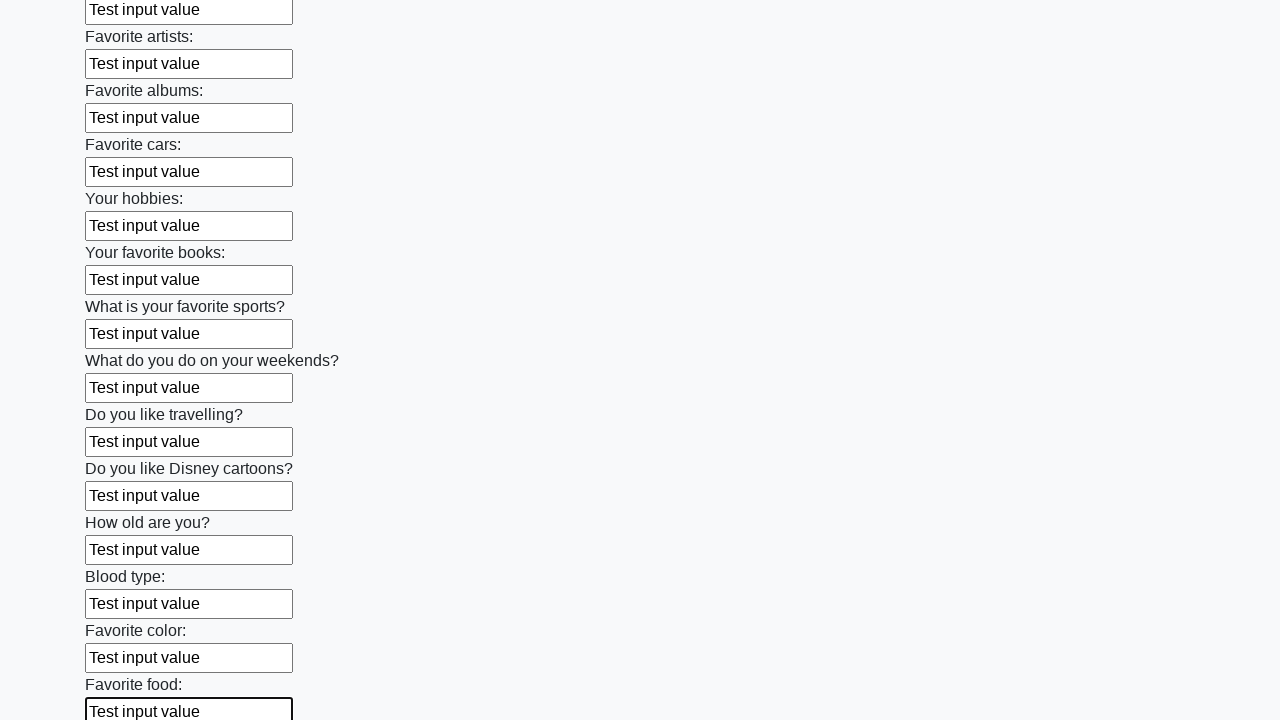

Filled an input field with 'Test input value' on input >> nth=21
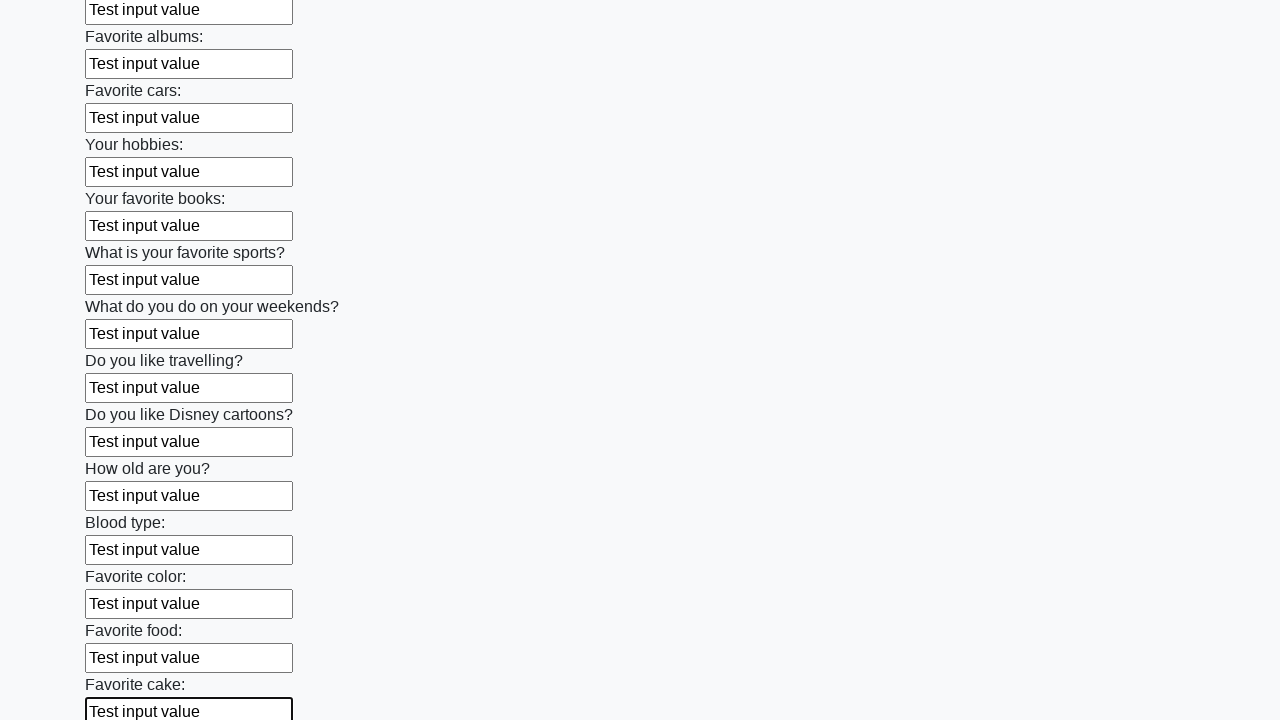

Filled an input field with 'Test input value' on input >> nth=22
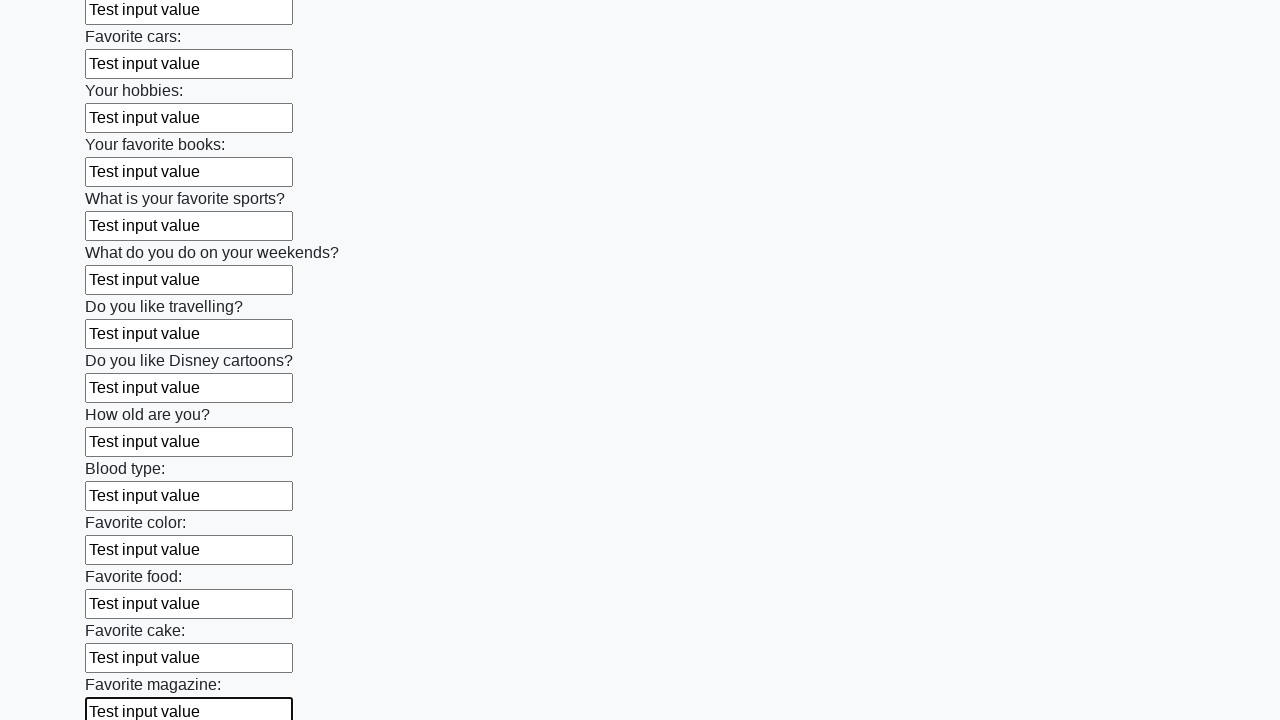

Filled an input field with 'Test input value' on input >> nth=23
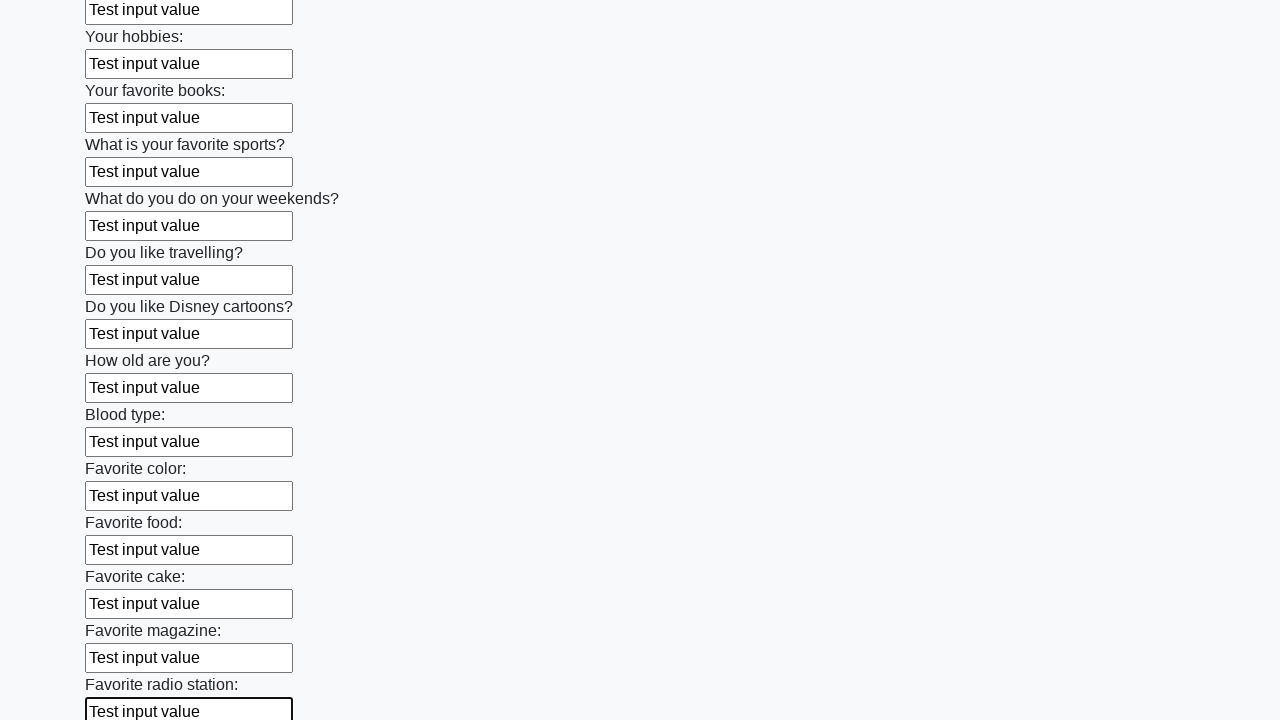

Filled an input field with 'Test input value' on input >> nth=24
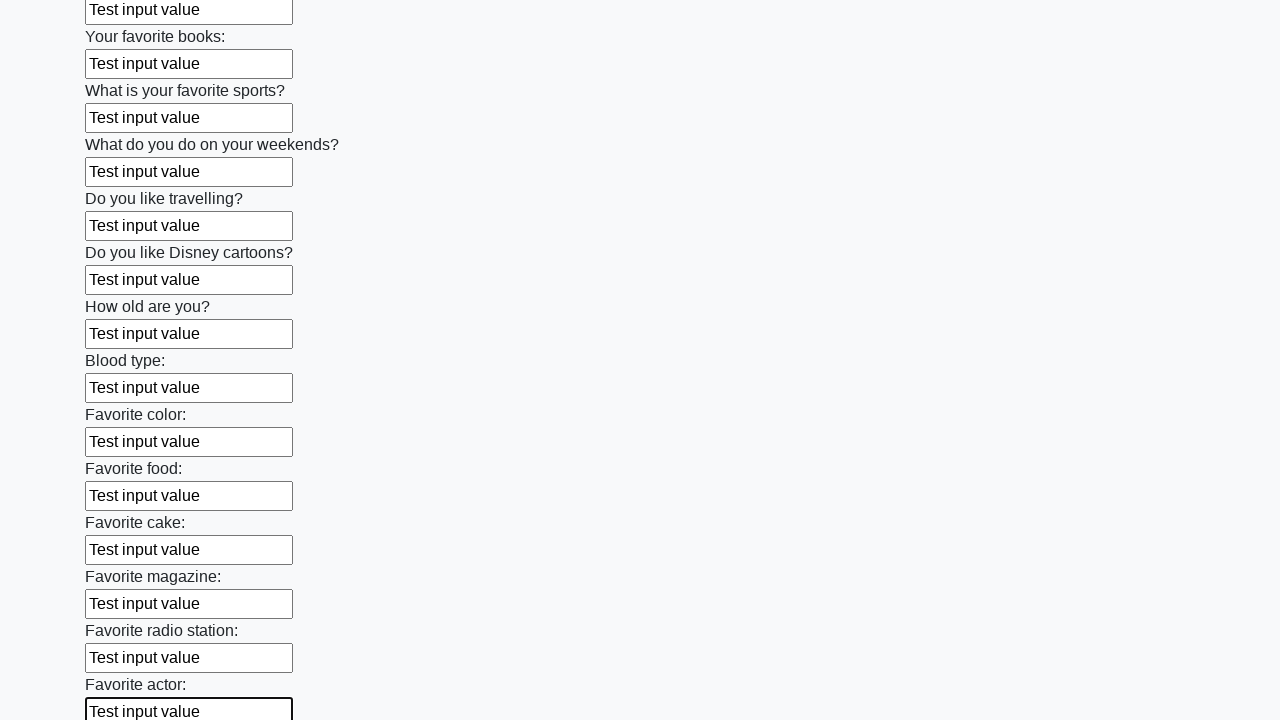

Filled an input field with 'Test input value' on input >> nth=25
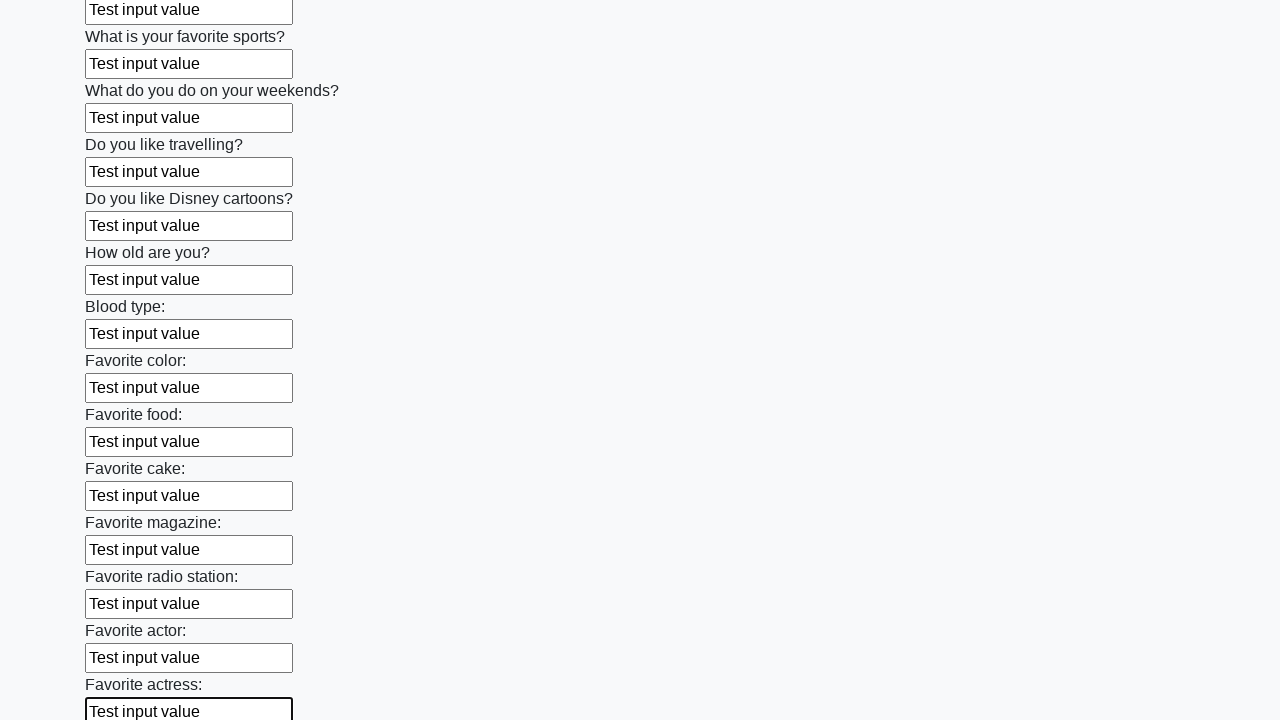

Filled an input field with 'Test input value' on input >> nth=26
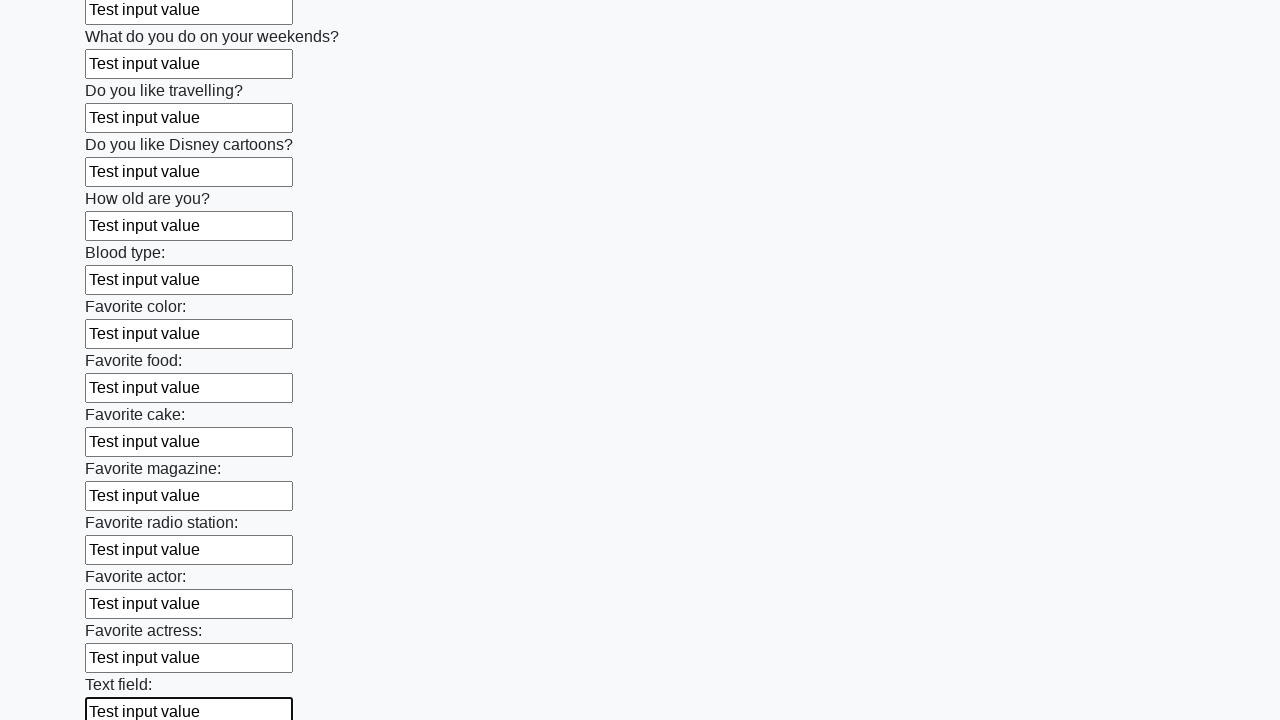

Filled an input field with 'Test input value' on input >> nth=27
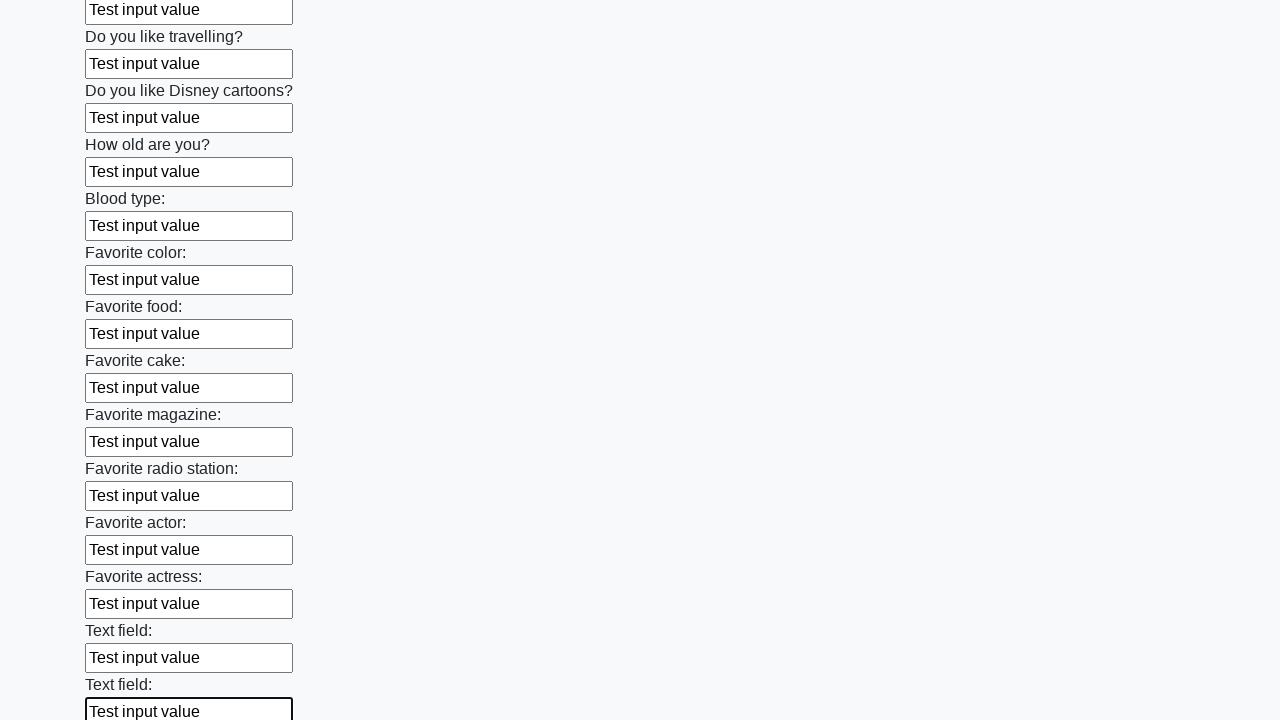

Filled an input field with 'Test input value' on input >> nth=28
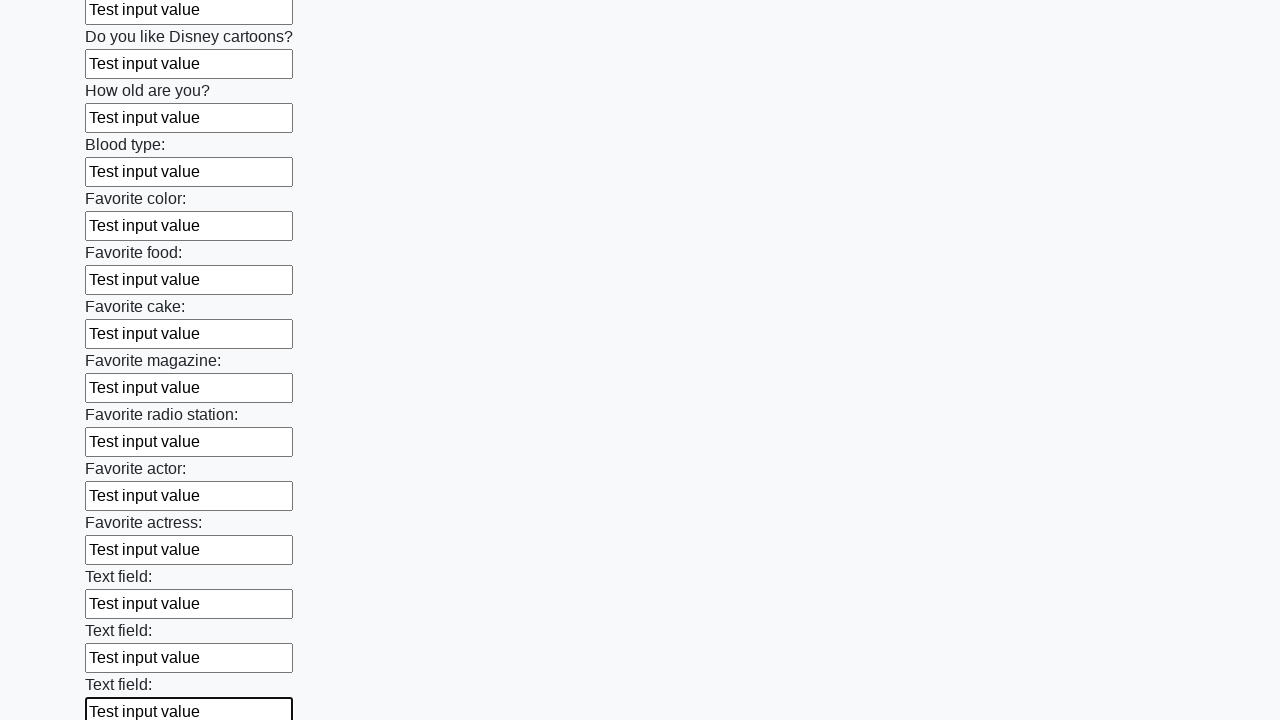

Filled an input field with 'Test input value' on input >> nth=29
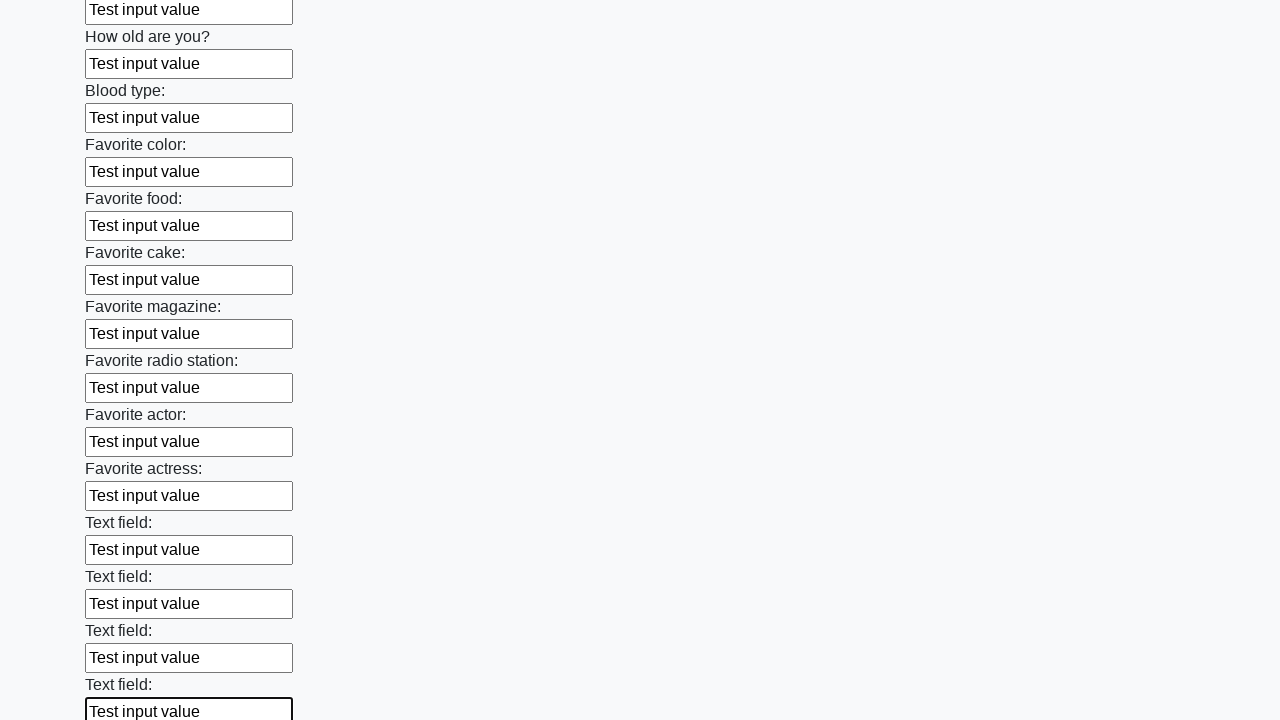

Filled an input field with 'Test input value' on input >> nth=30
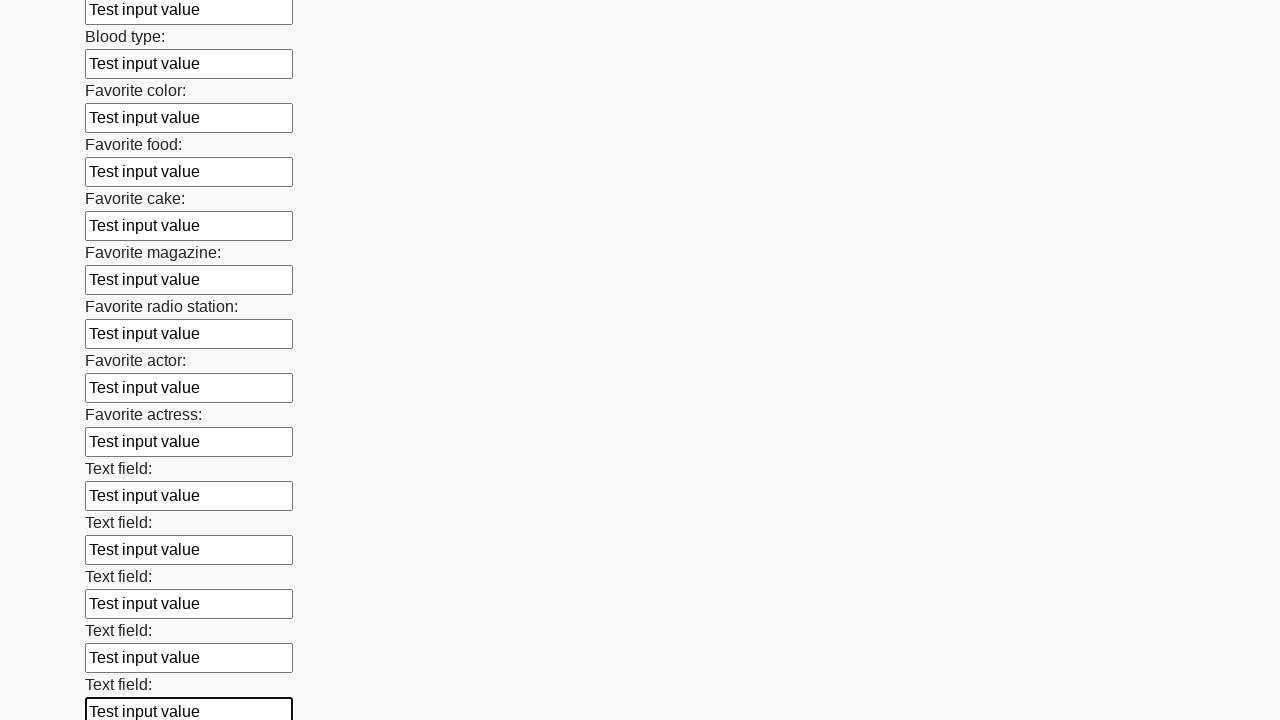

Filled an input field with 'Test input value' on input >> nth=31
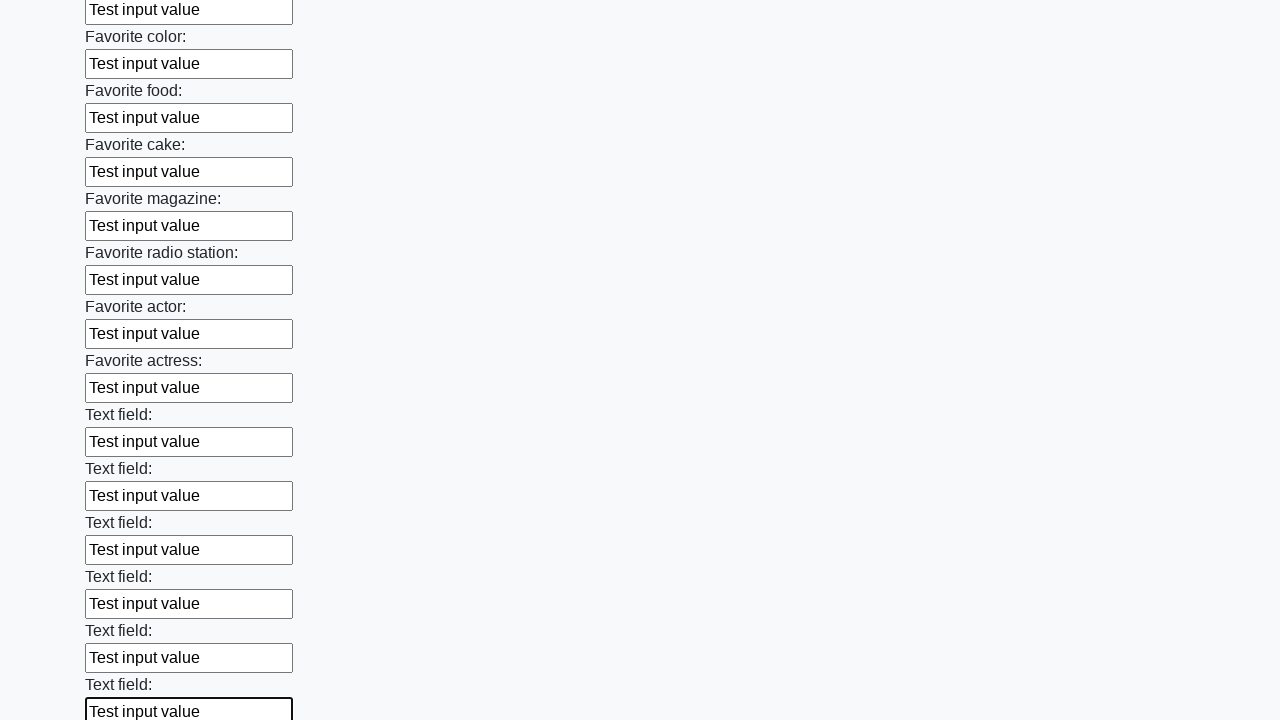

Filled an input field with 'Test input value' on input >> nth=32
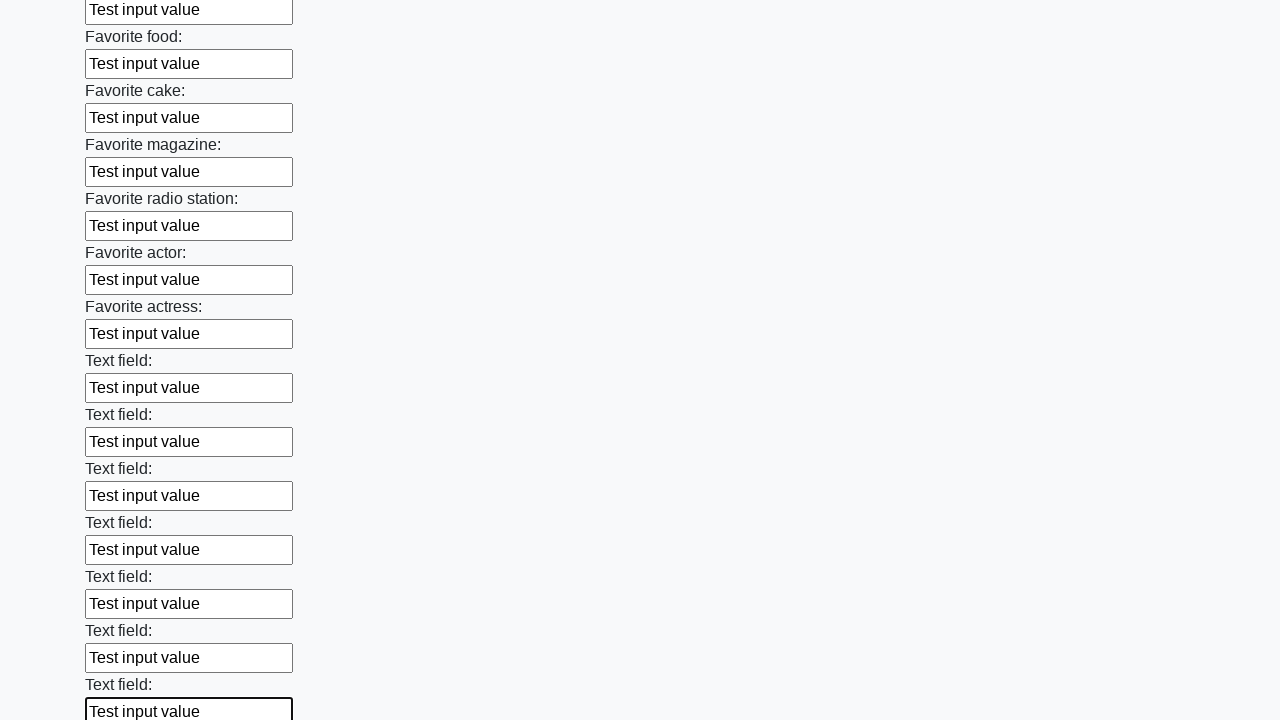

Filled an input field with 'Test input value' on input >> nth=33
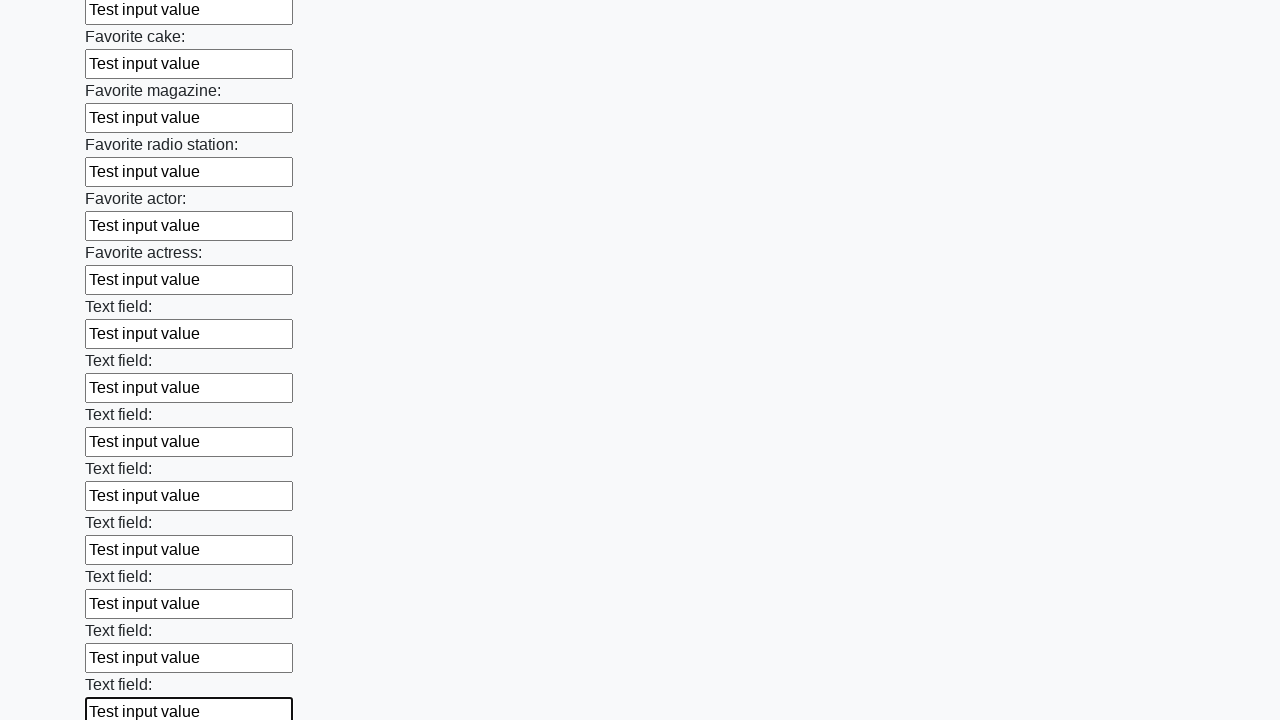

Filled an input field with 'Test input value' on input >> nth=34
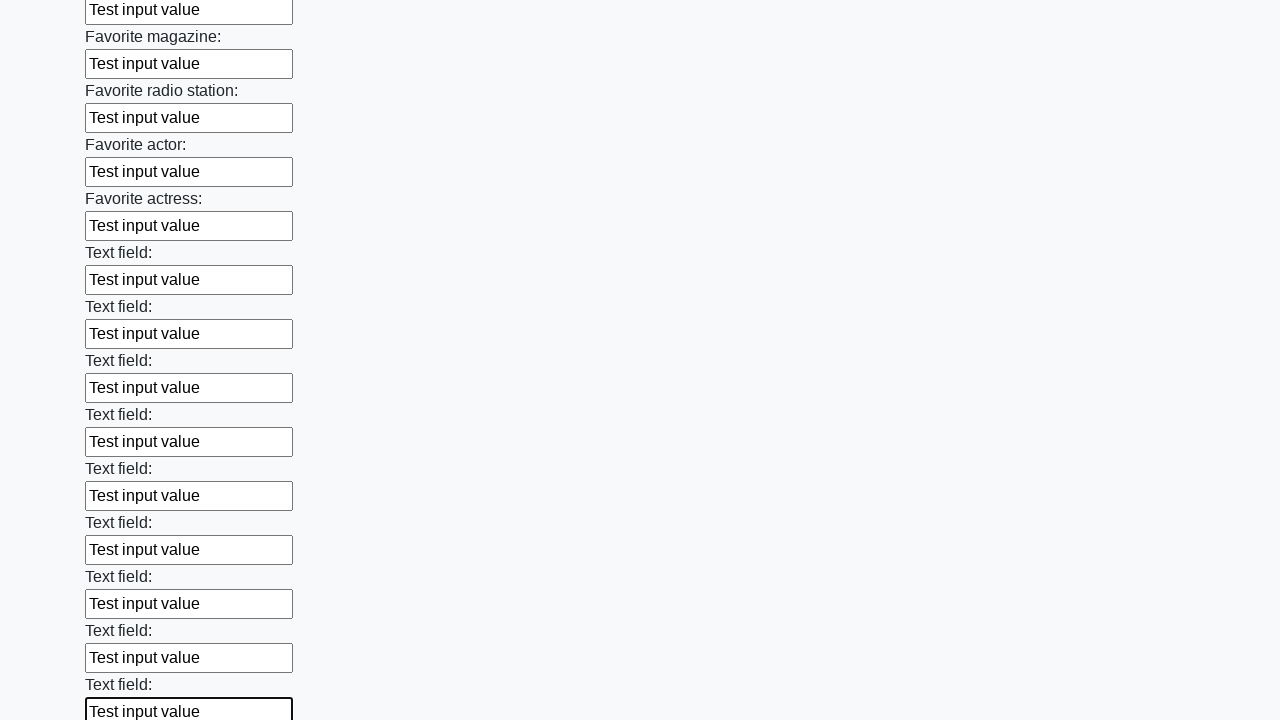

Filled an input field with 'Test input value' on input >> nth=35
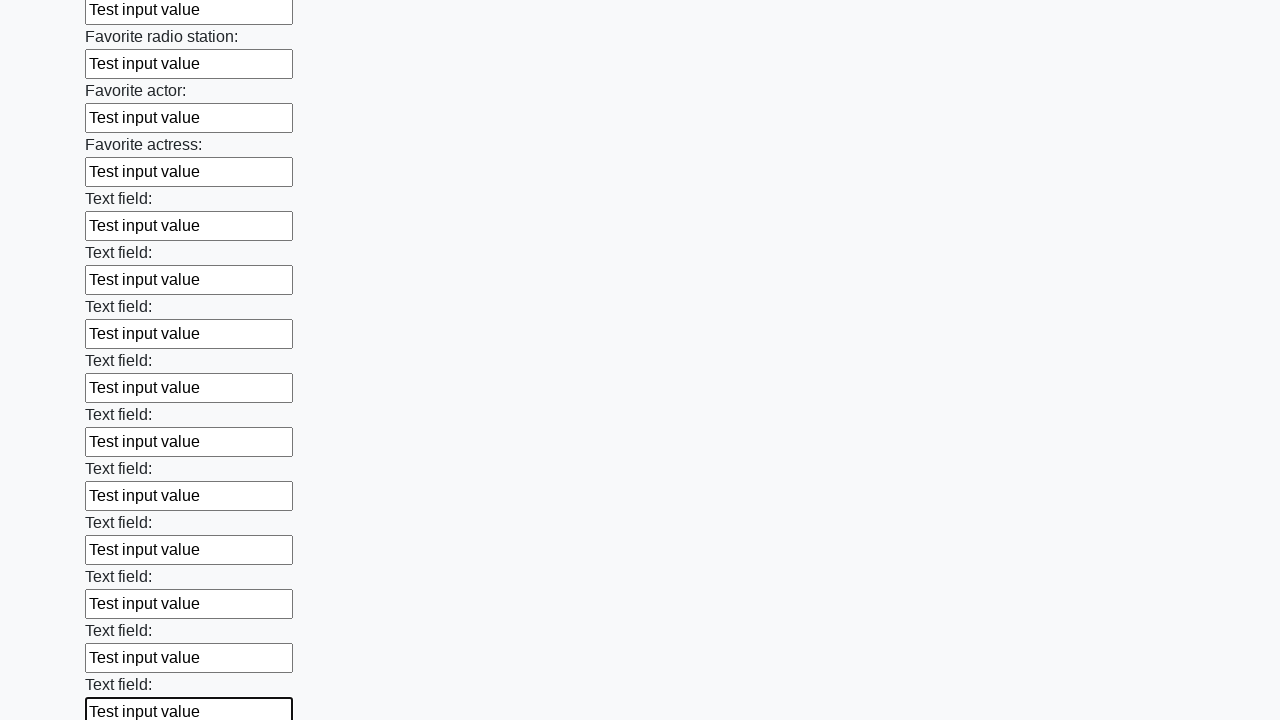

Filled an input field with 'Test input value' on input >> nth=36
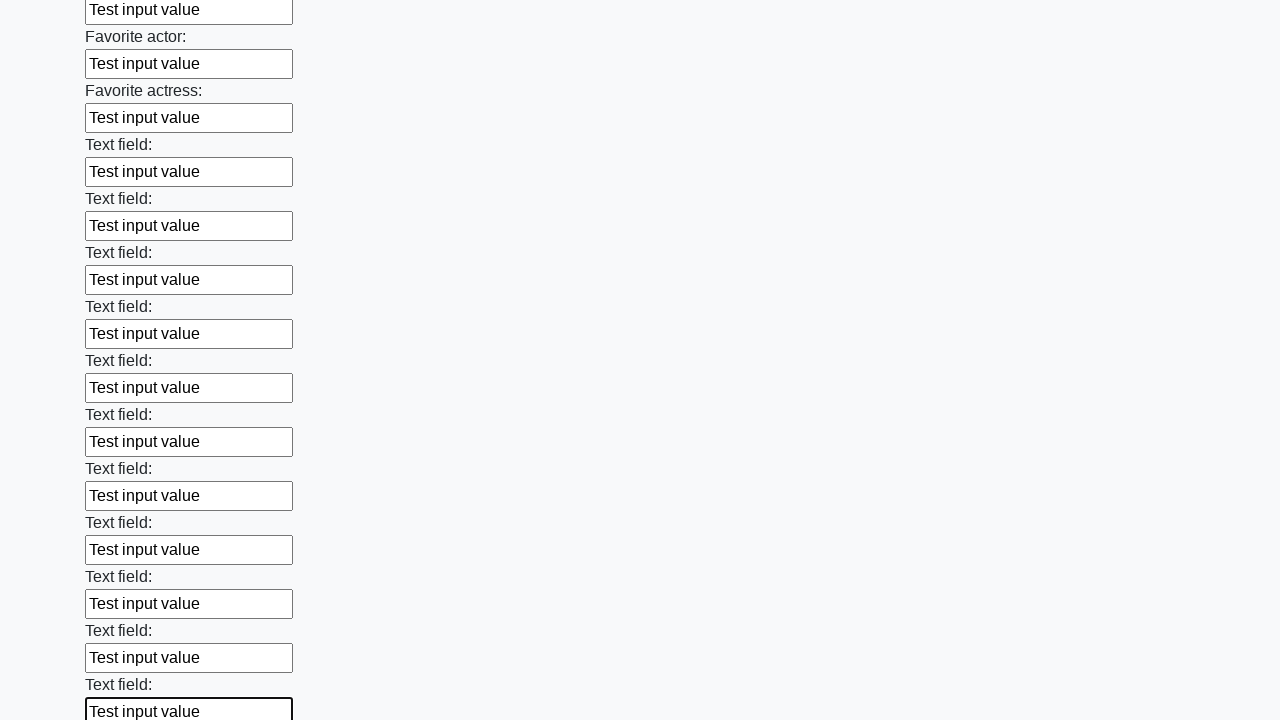

Filled an input field with 'Test input value' on input >> nth=37
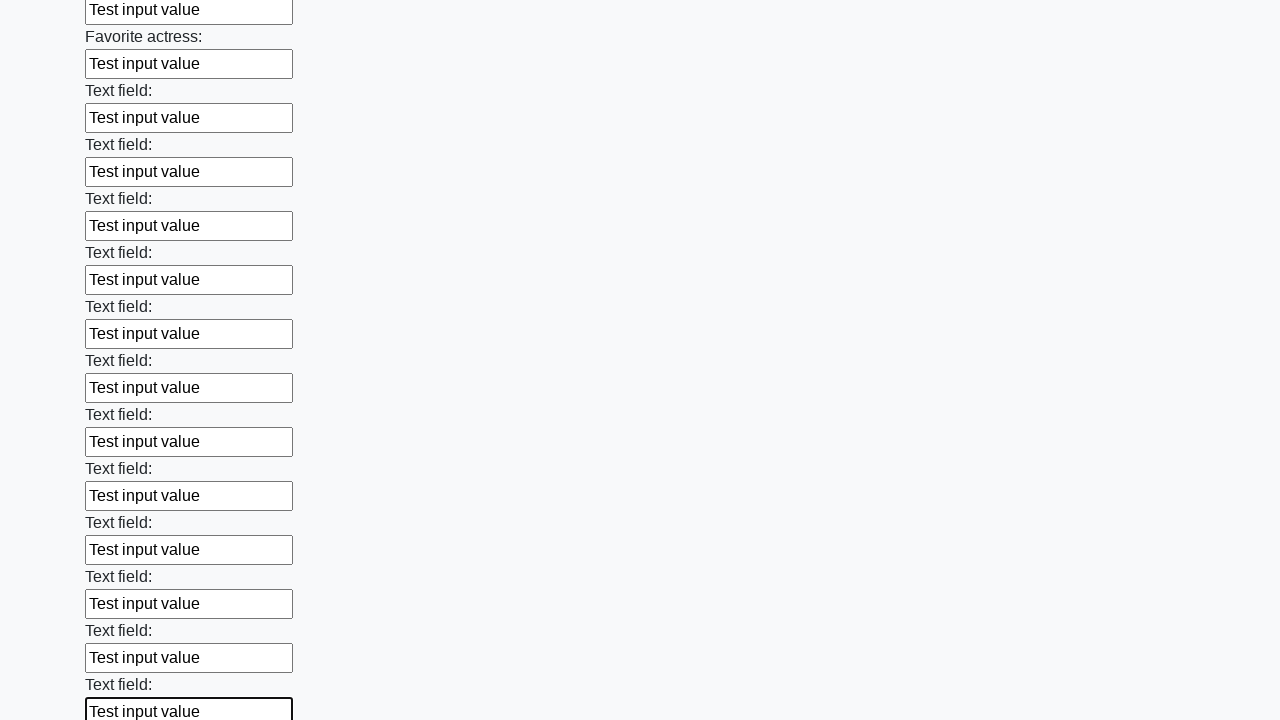

Filled an input field with 'Test input value' on input >> nth=38
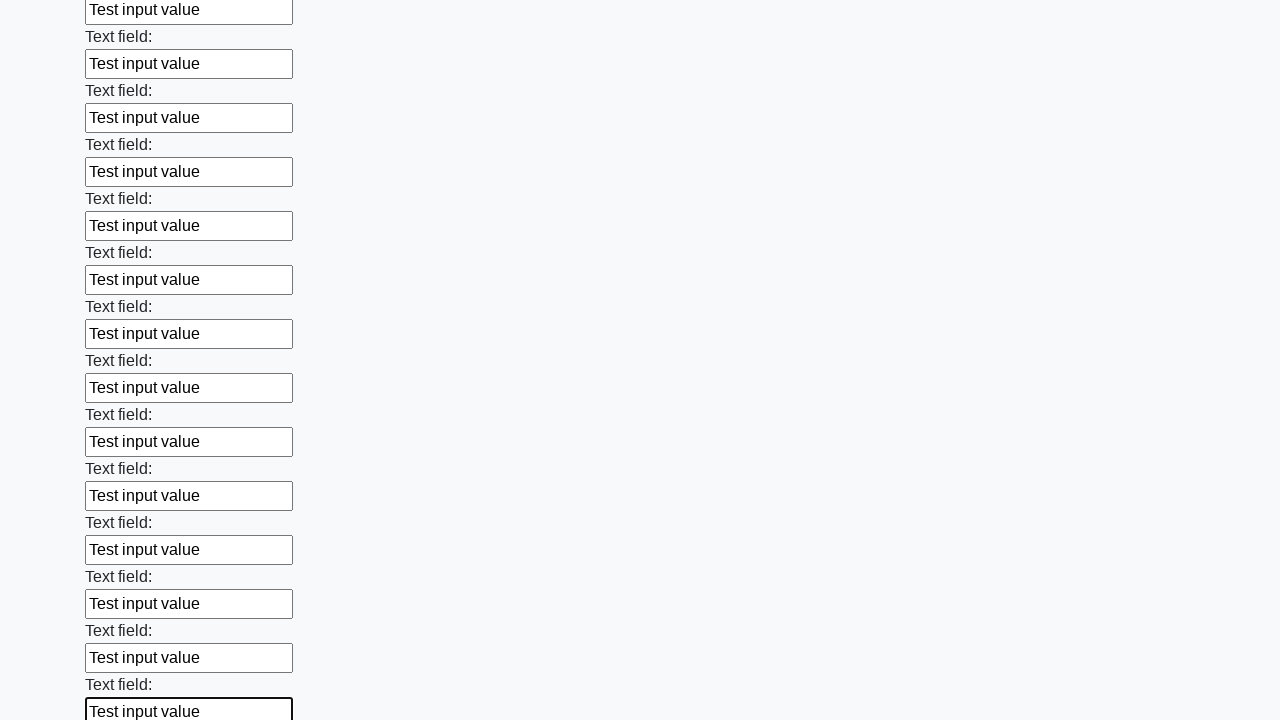

Filled an input field with 'Test input value' on input >> nth=39
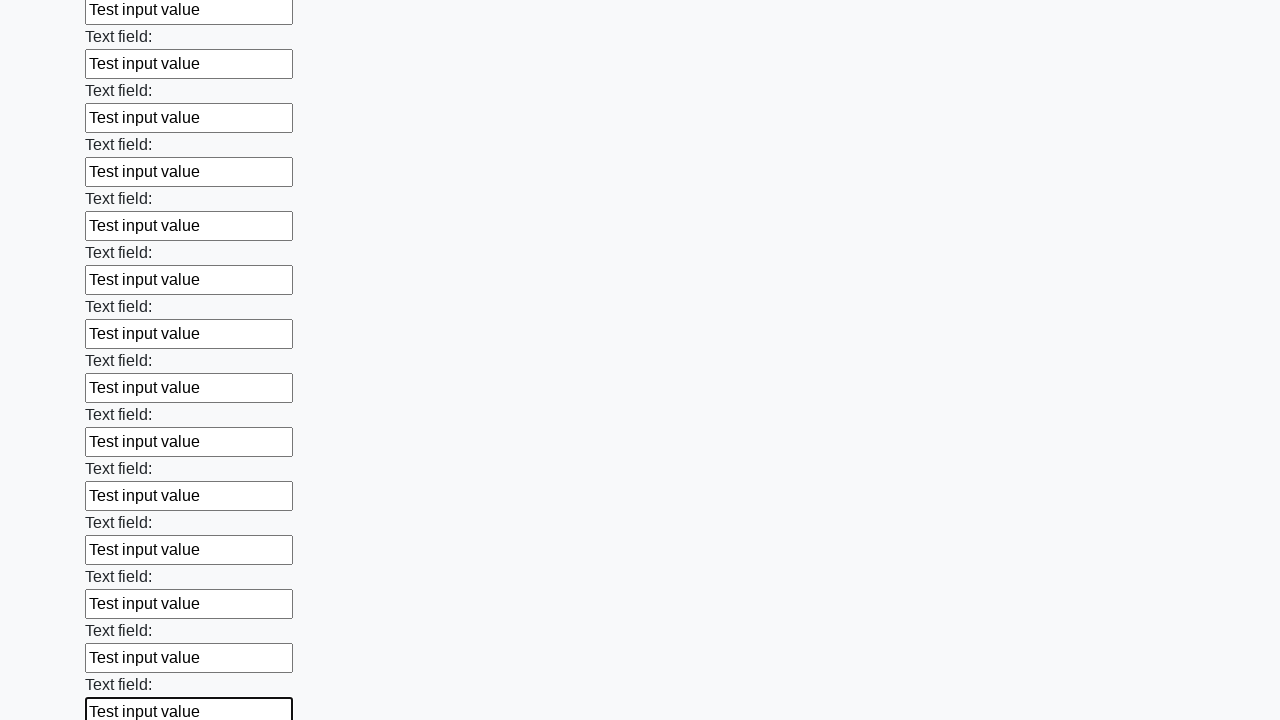

Filled an input field with 'Test input value' on input >> nth=40
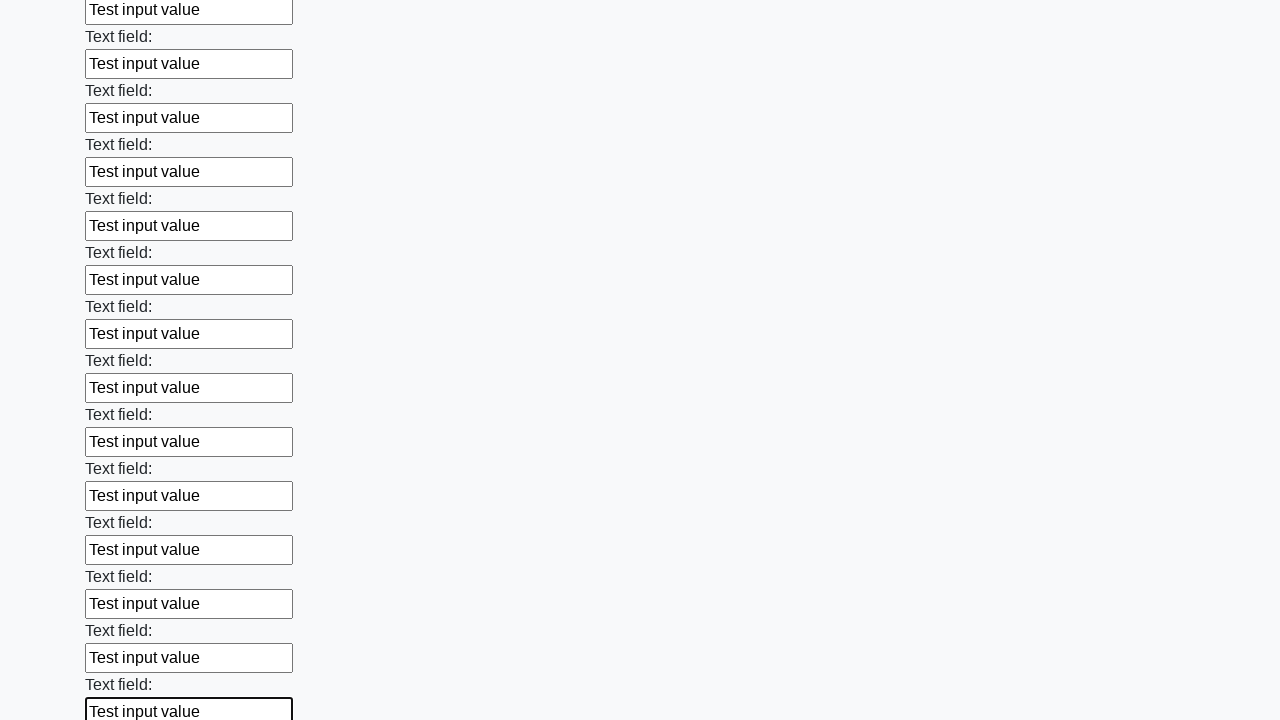

Filled an input field with 'Test input value' on input >> nth=41
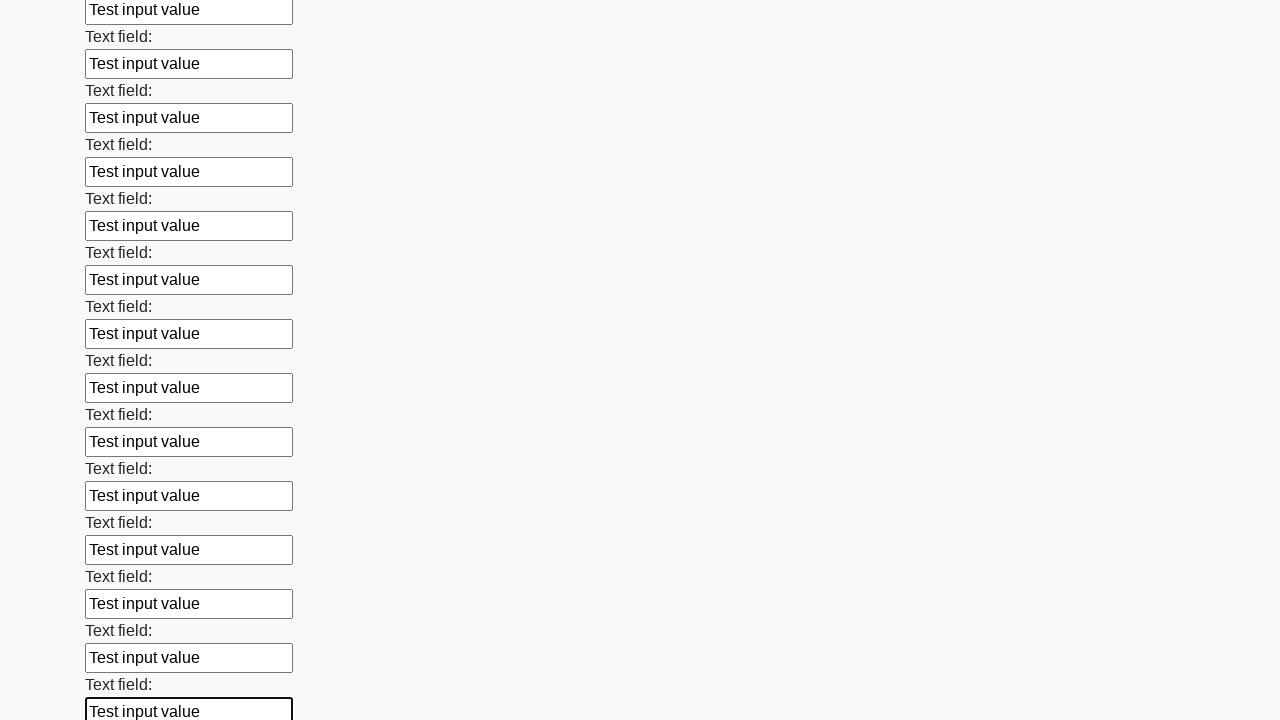

Filled an input field with 'Test input value' on input >> nth=42
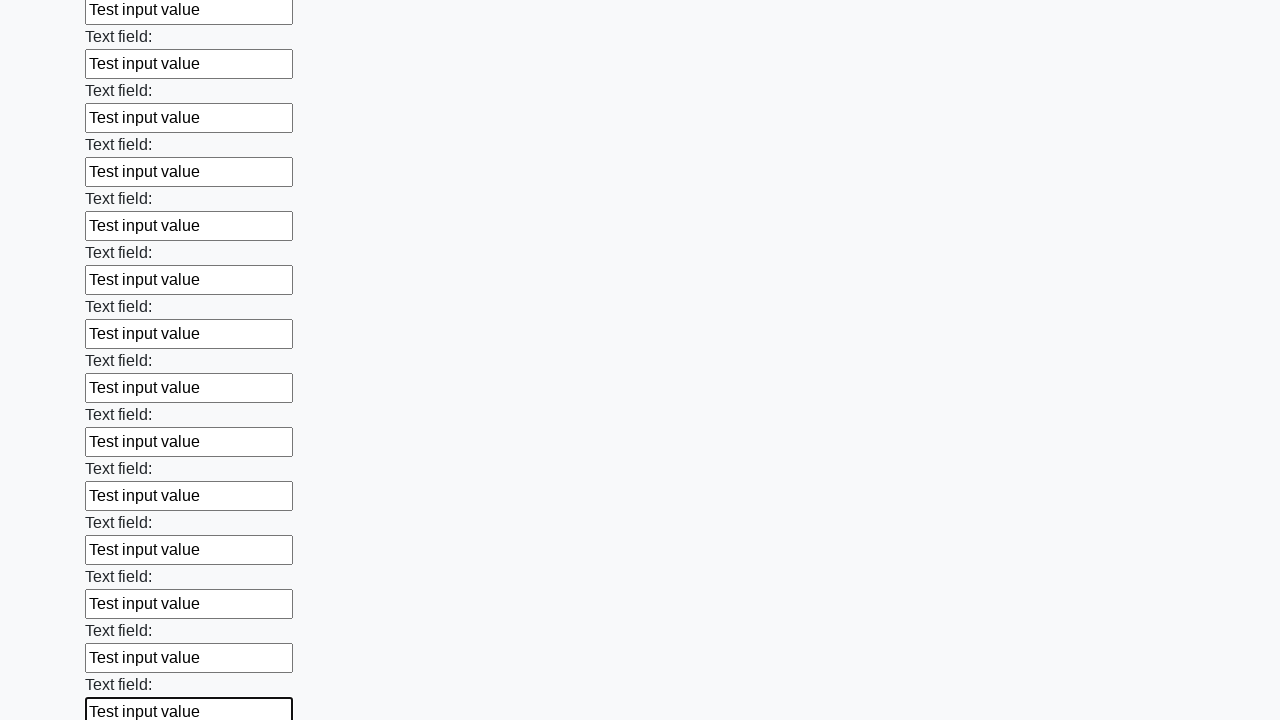

Filled an input field with 'Test input value' on input >> nth=43
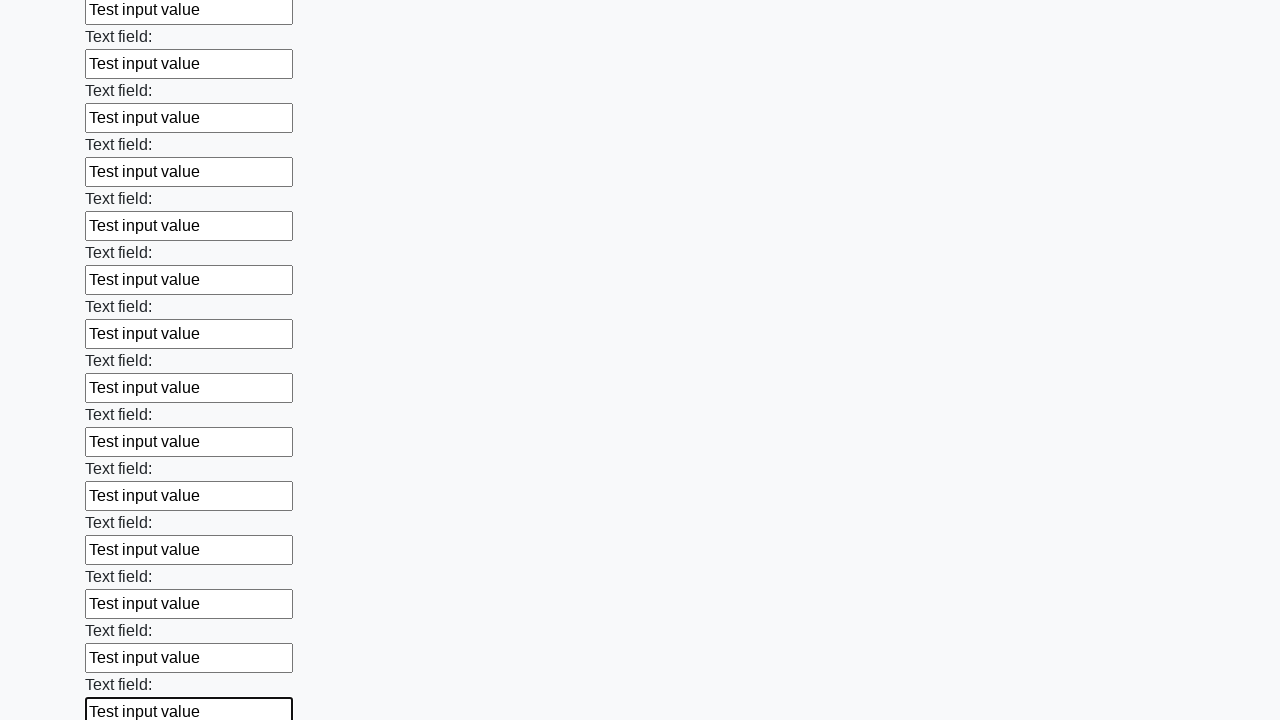

Filled an input field with 'Test input value' on input >> nth=44
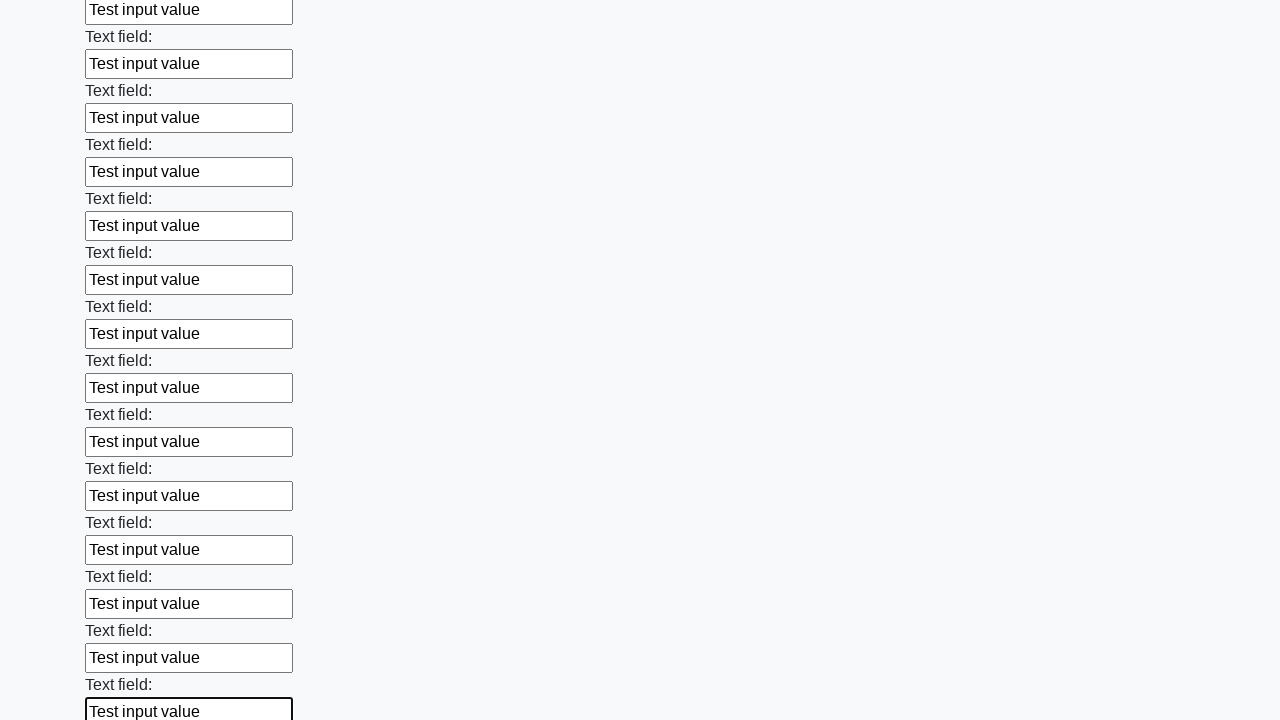

Filled an input field with 'Test input value' on input >> nth=45
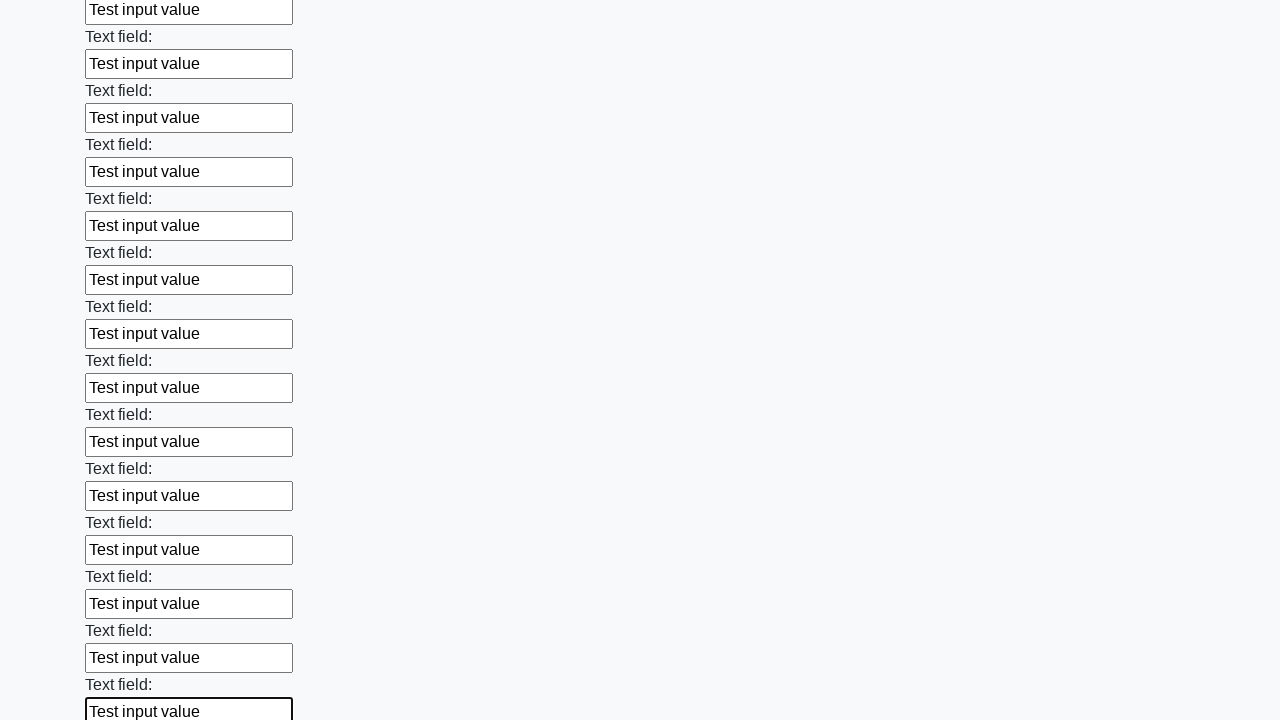

Filled an input field with 'Test input value' on input >> nth=46
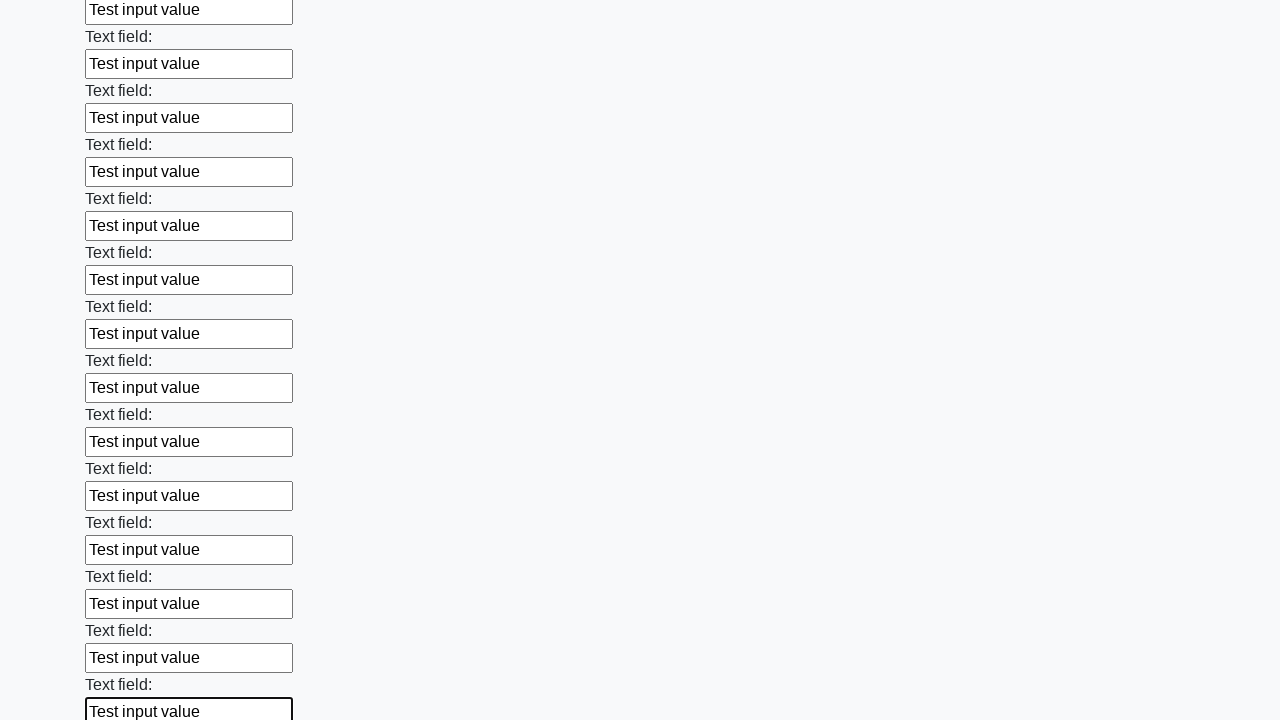

Filled an input field with 'Test input value' on input >> nth=47
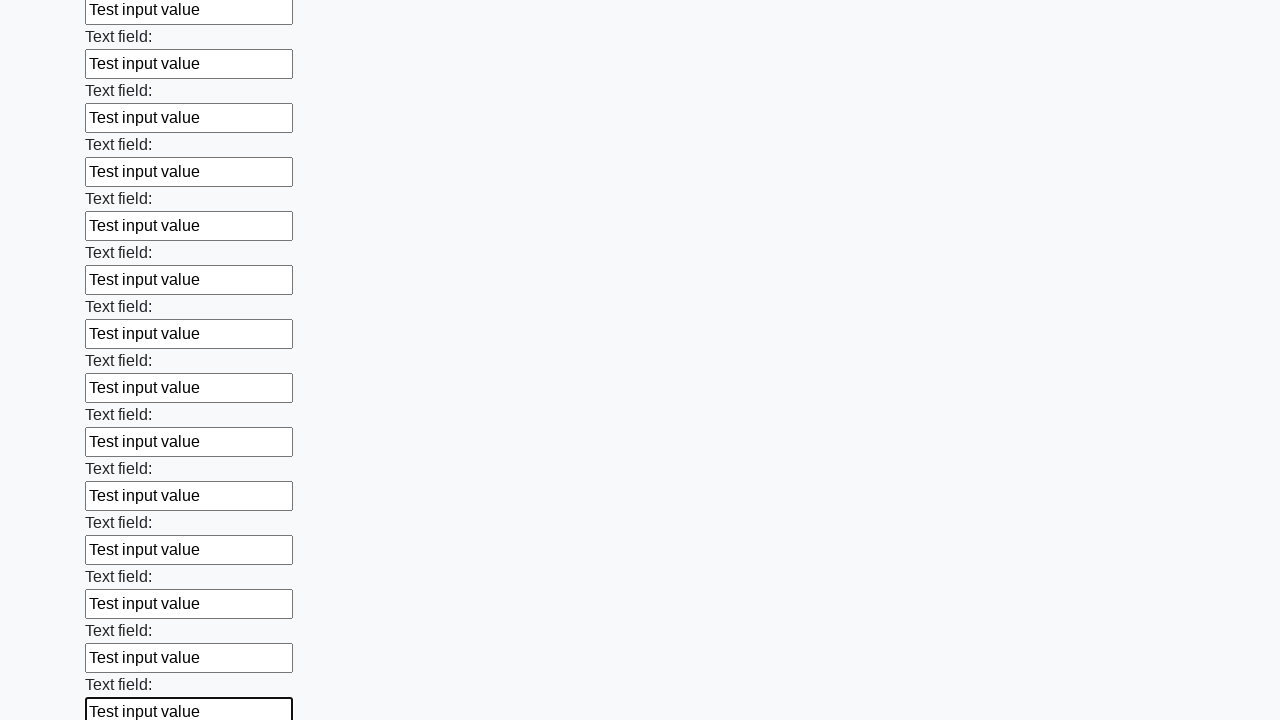

Filled an input field with 'Test input value' on input >> nth=48
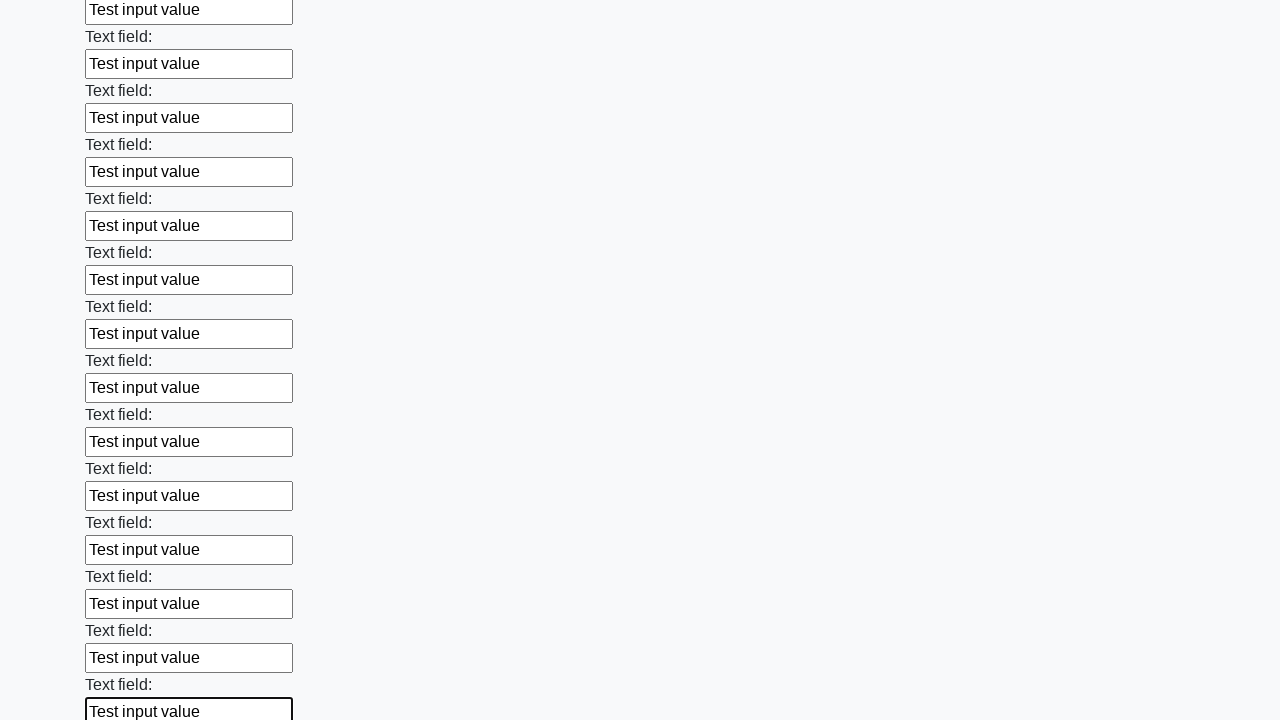

Filled an input field with 'Test input value' on input >> nth=49
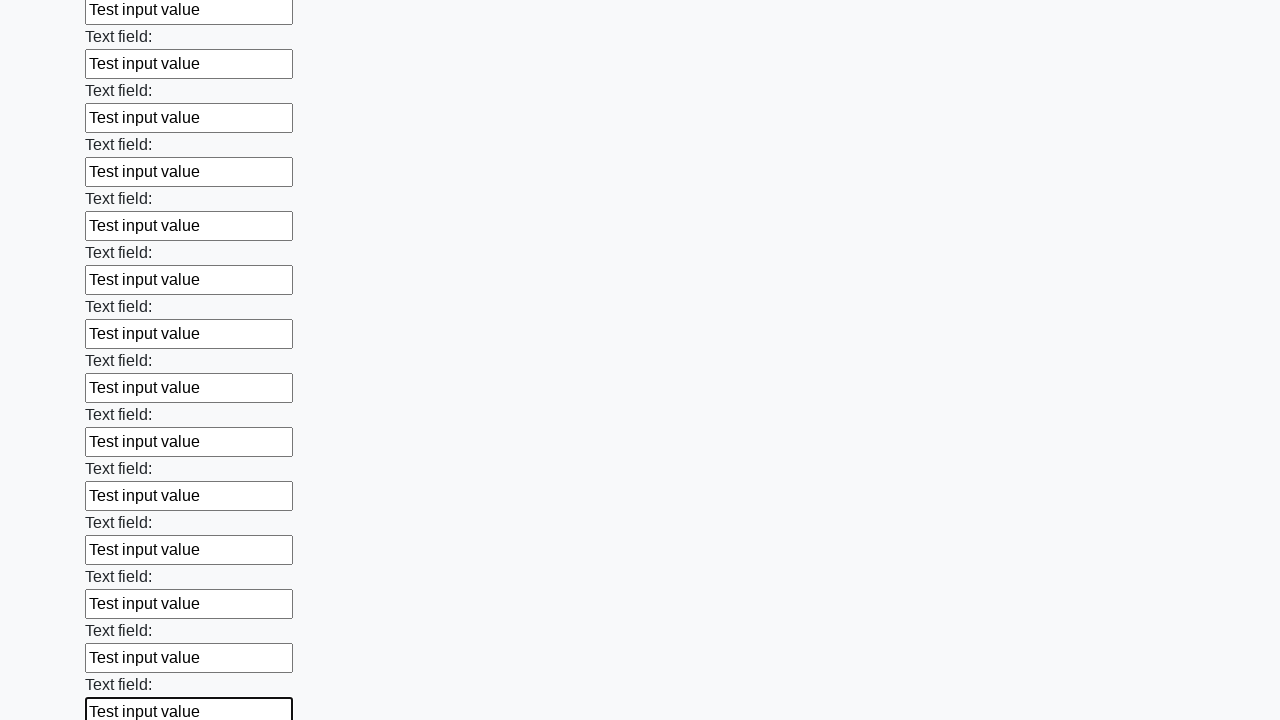

Filled an input field with 'Test input value' on input >> nth=50
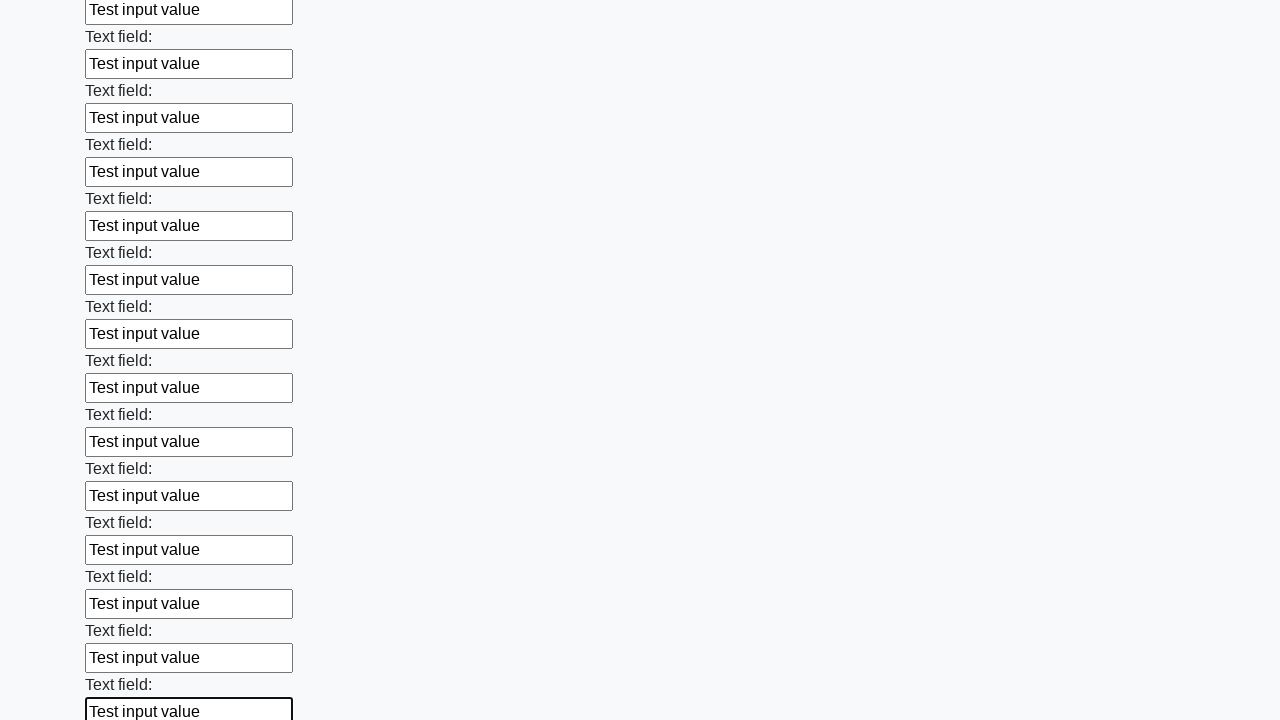

Filled an input field with 'Test input value' on input >> nth=51
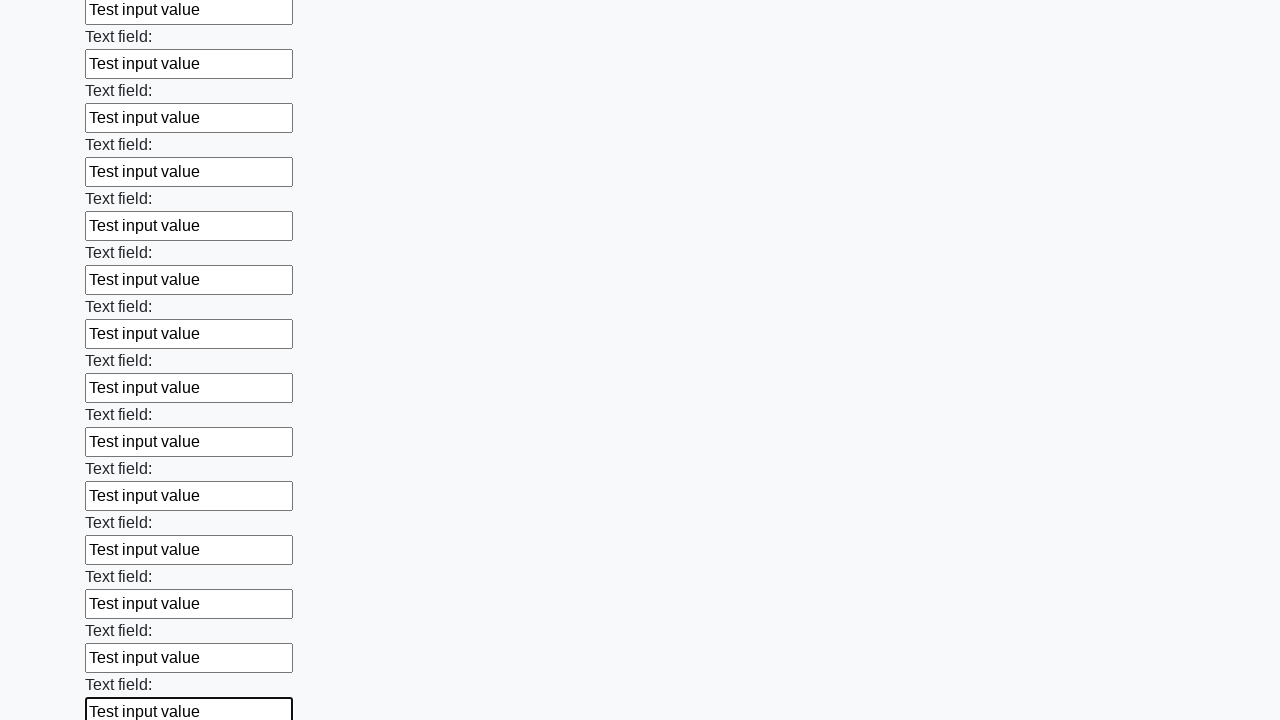

Filled an input field with 'Test input value' on input >> nth=52
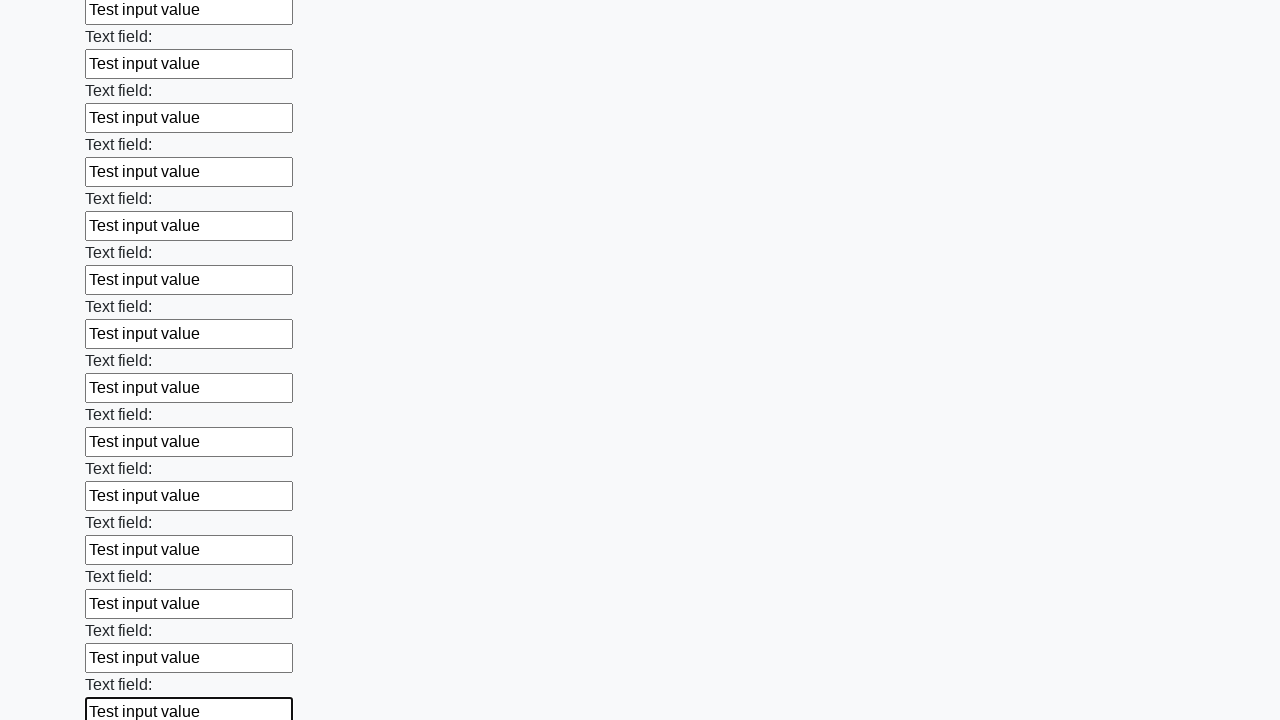

Filled an input field with 'Test input value' on input >> nth=53
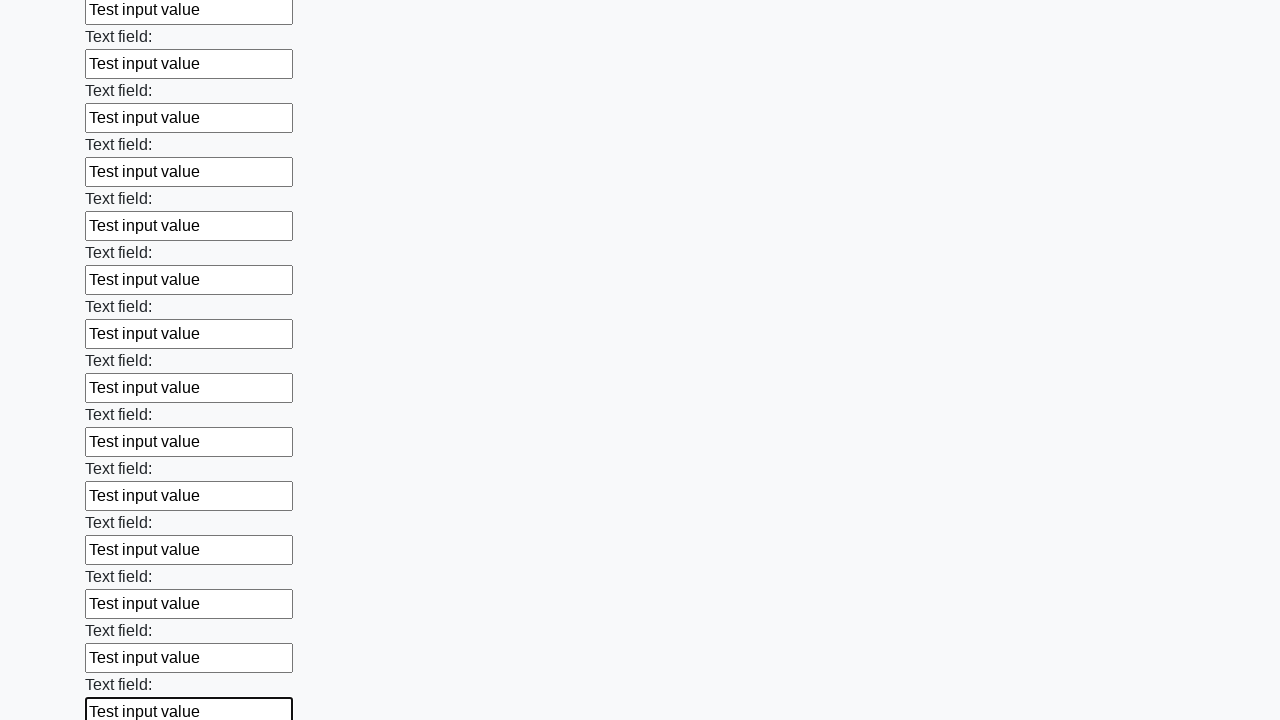

Filled an input field with 'Test input value' on input >> nth=54
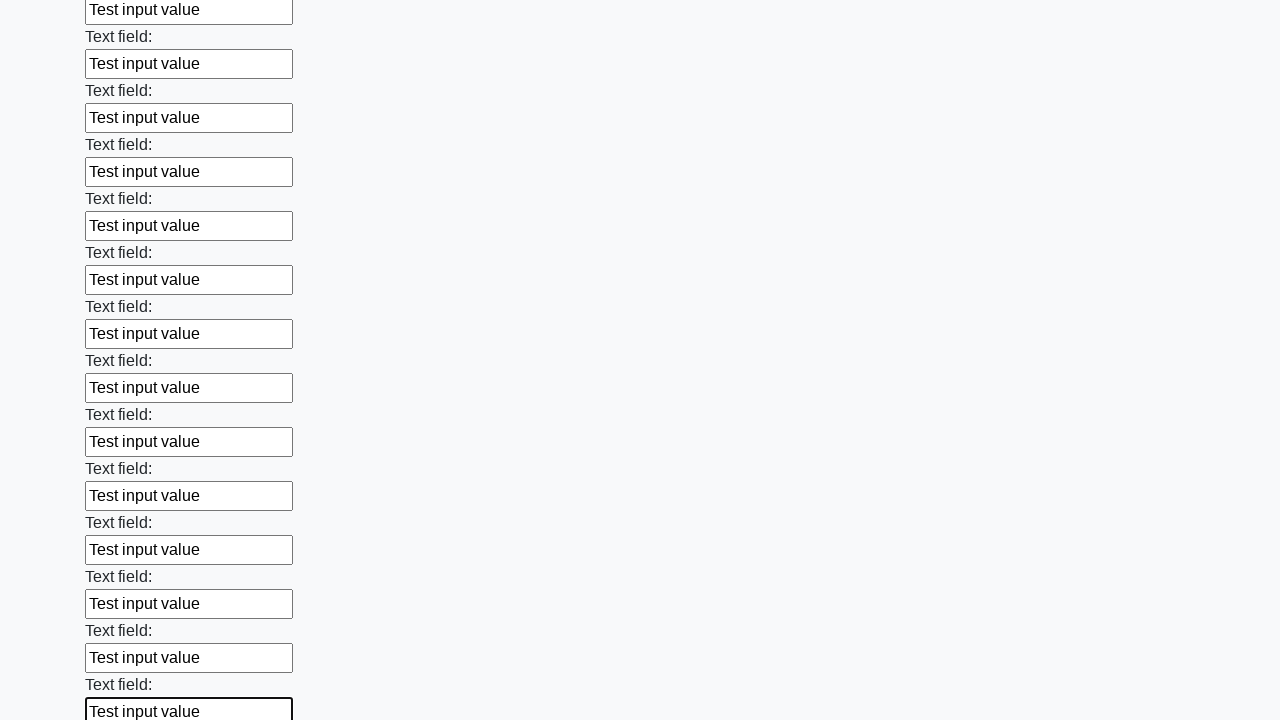

Filled an input field with 'Test input value' on input >> nth=55
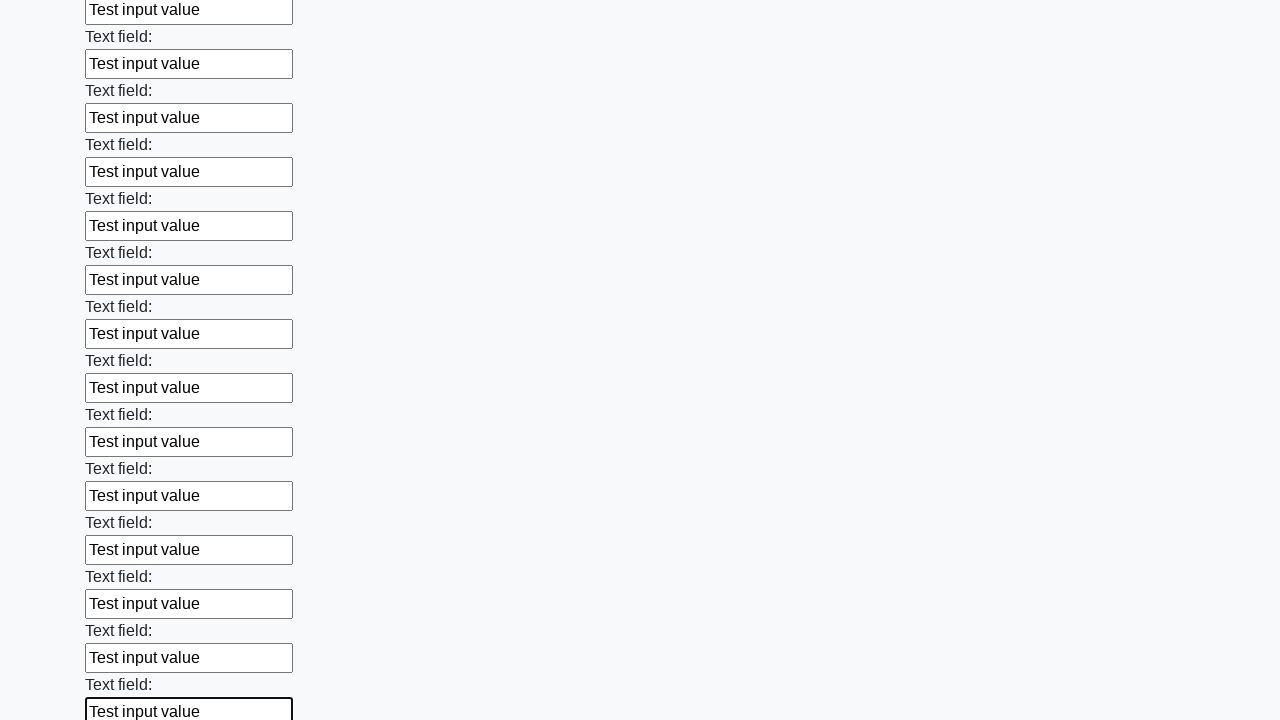

Filled an input field with 'Test input value' on input >> nth=56
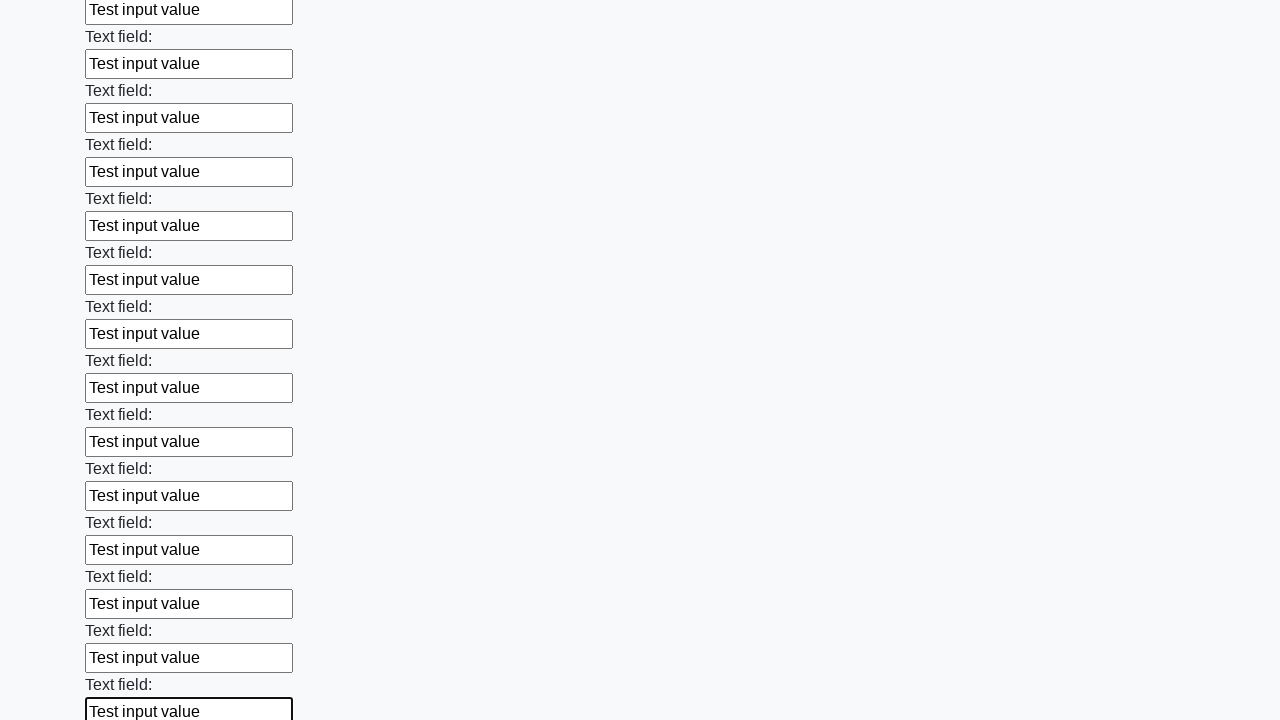

Filled an input field with 'Test input value' on input >> nth=57
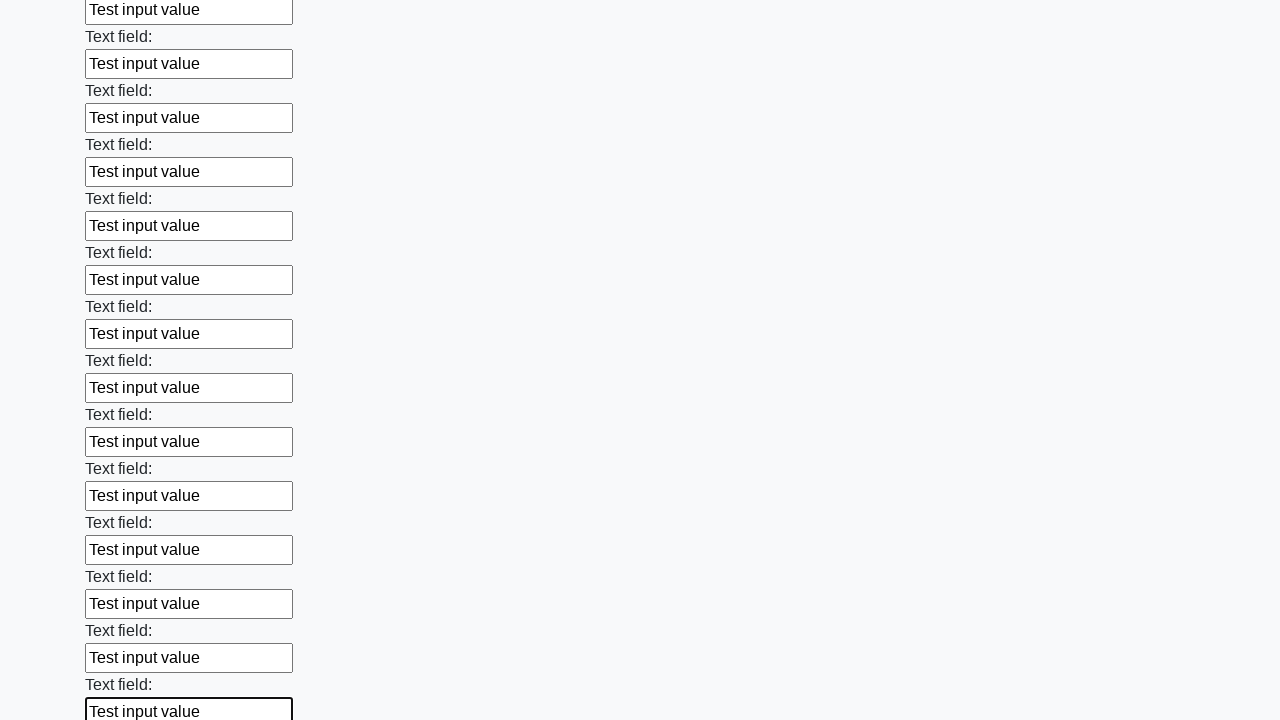

Filled an input field with 'Test input value' on input >> nth=58
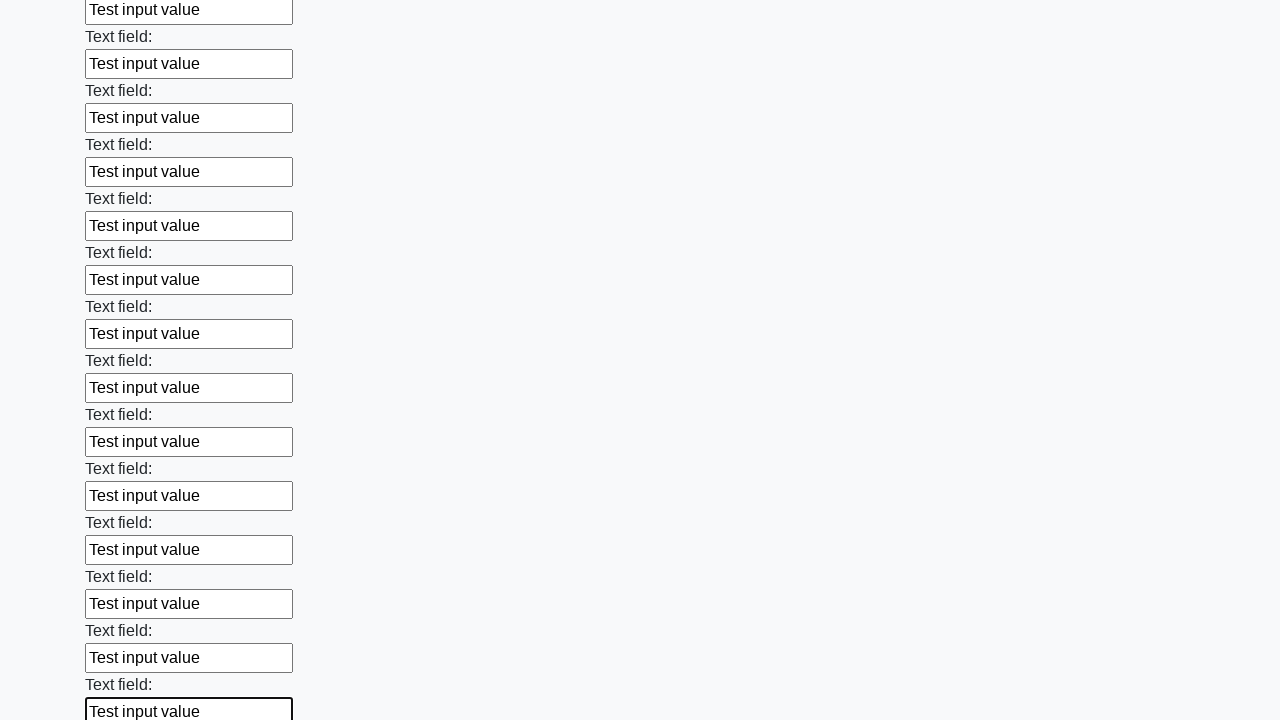

Filled an input field with 'Test input value' on input >> nth=59
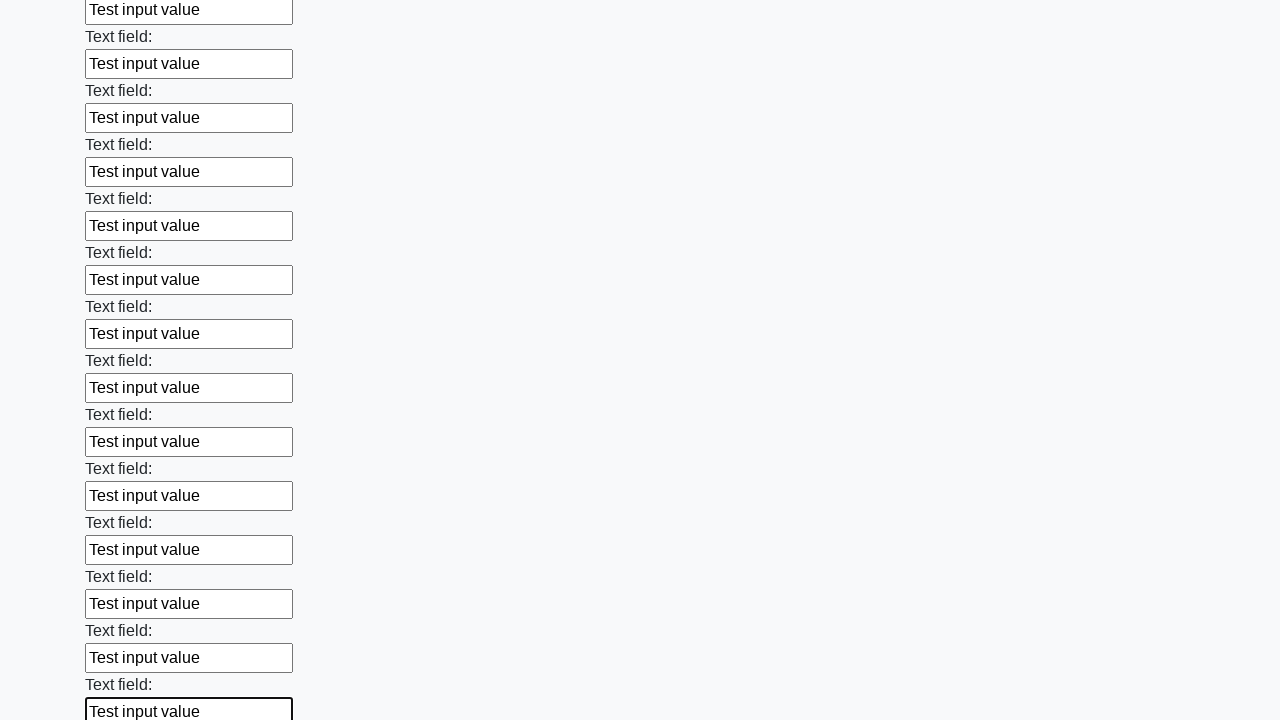

Filled an input field with 'Test input value' on input >> nth=60
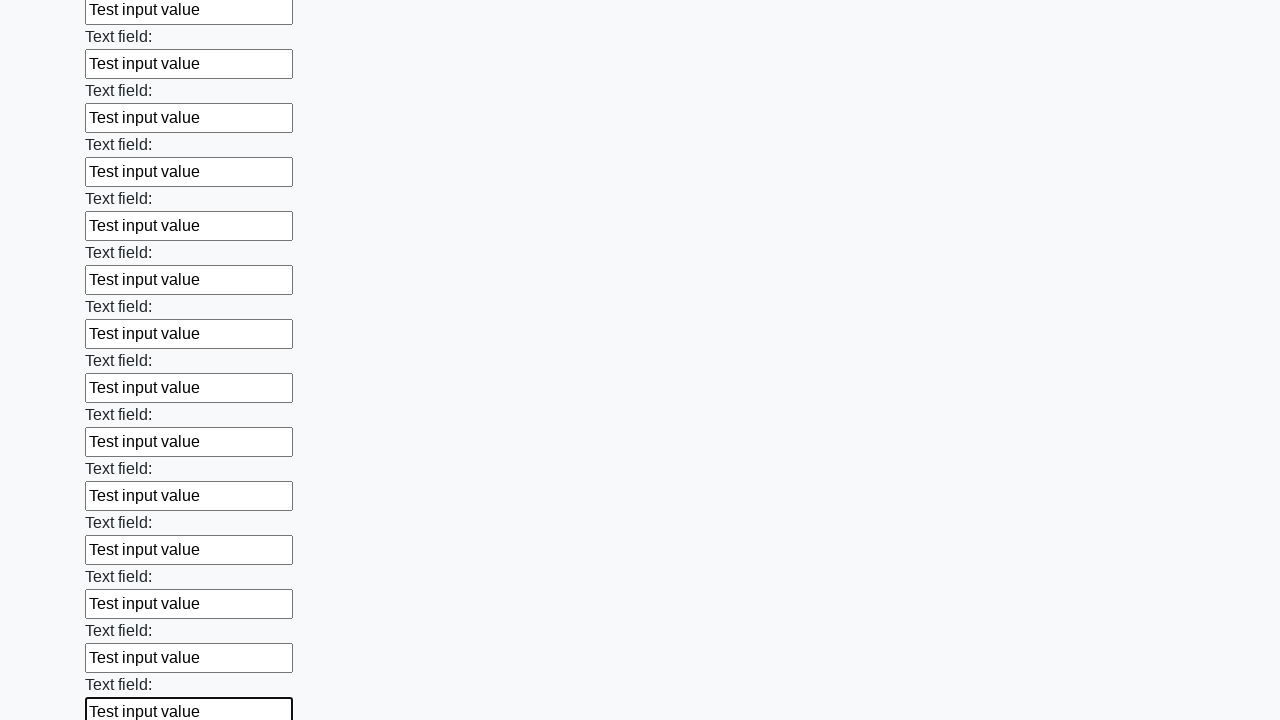

Filled an input field with 'Test input value' on input >> nth=61
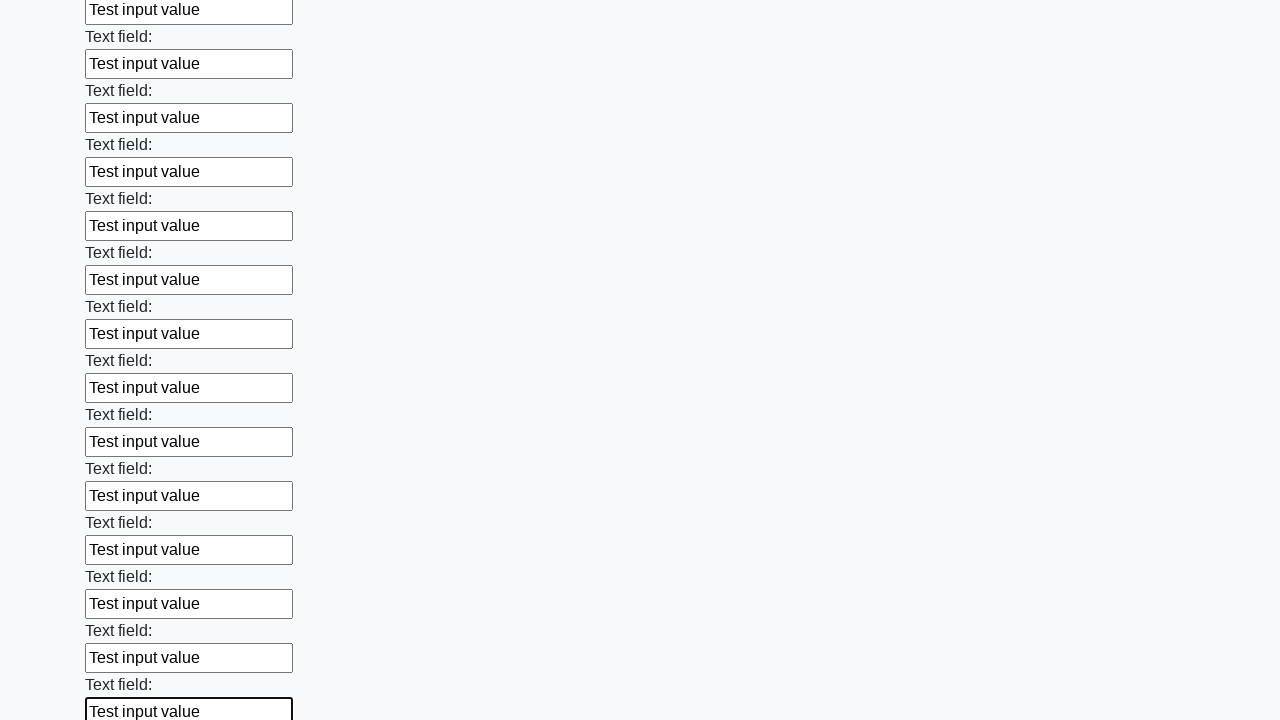

Filled an input field with 'Test input value' on input >> nth=62
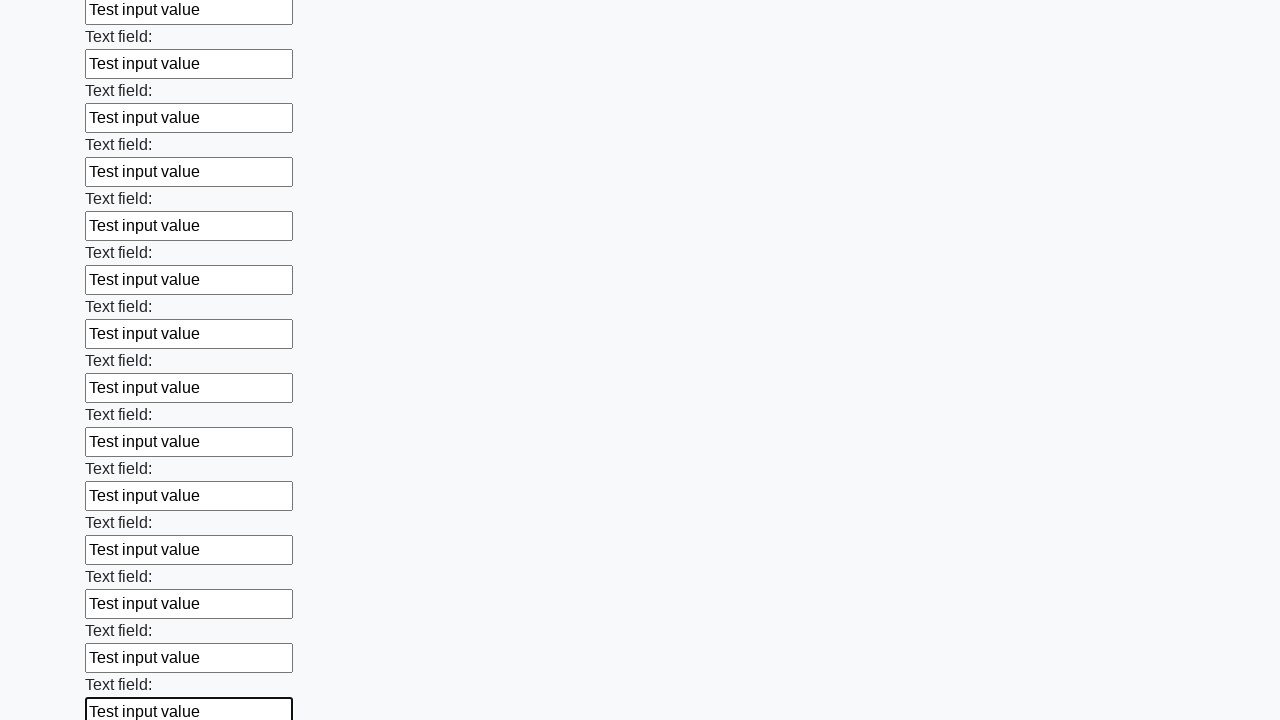

Filled an input field with 'Test input value' on input >> nth=63
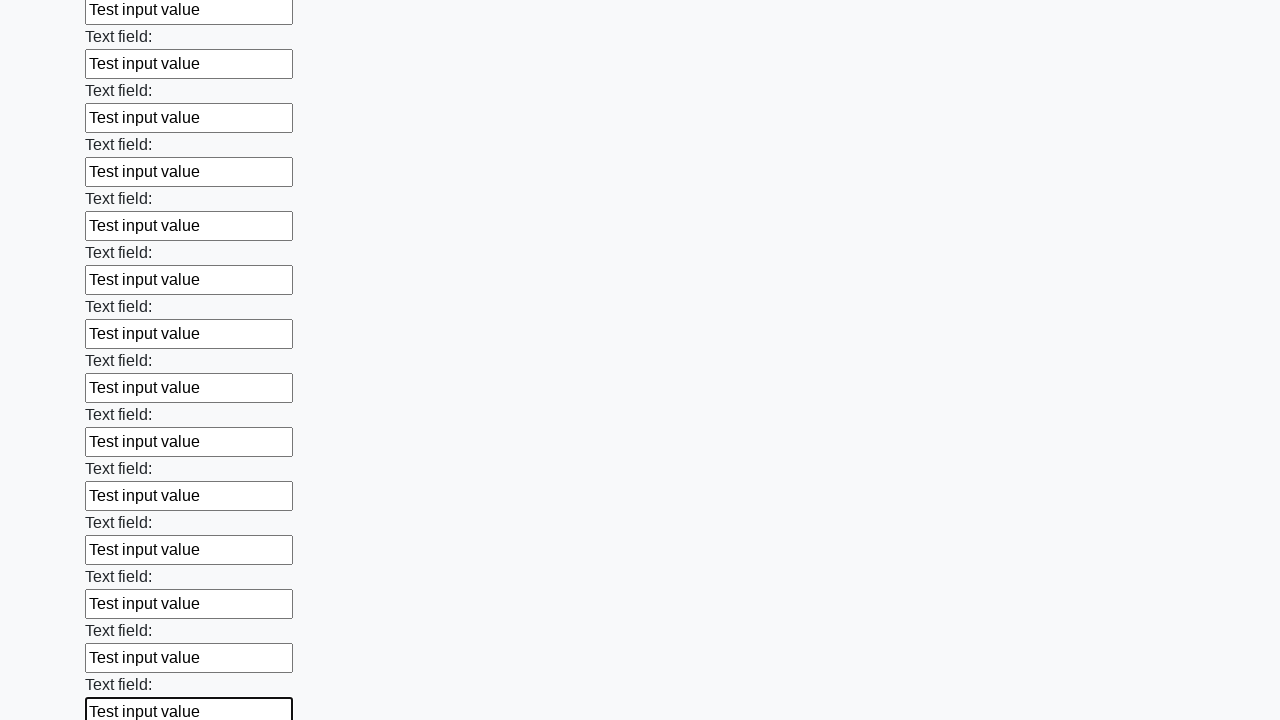

Filled an input field with 'Test input value' on input >> nth=64
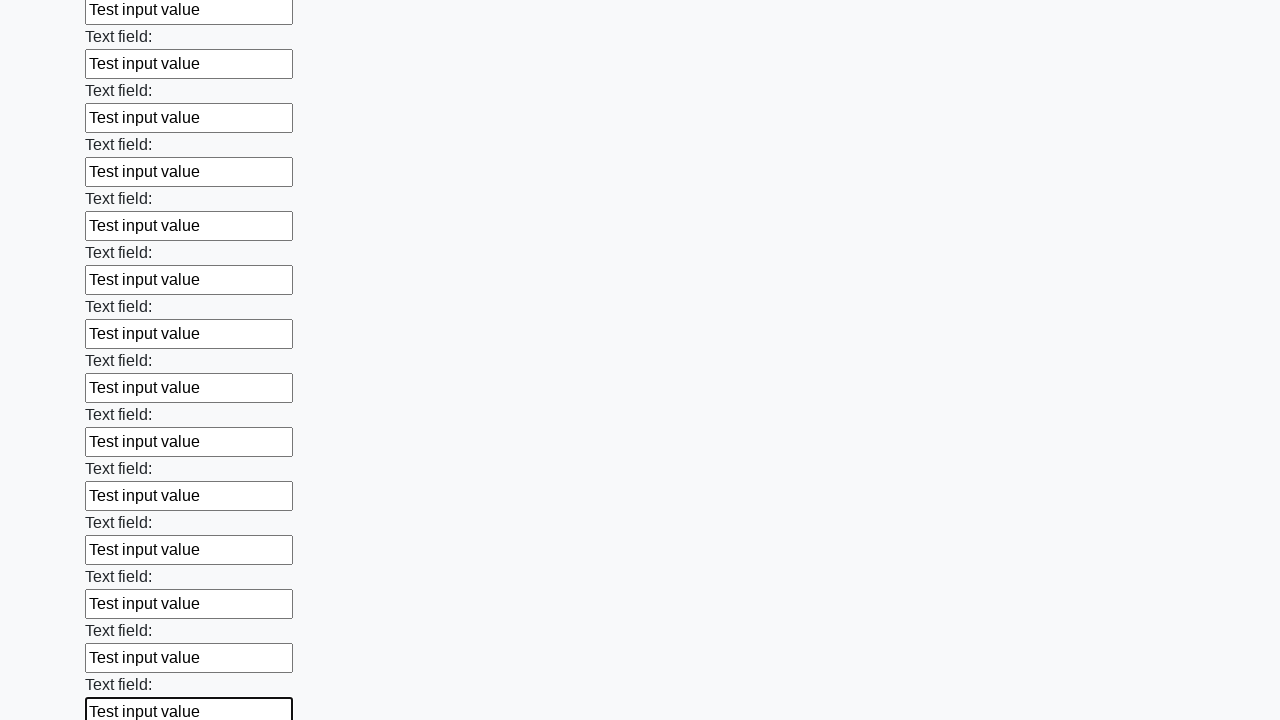

Filled an input field with 'Test input value' on input >> nth=65
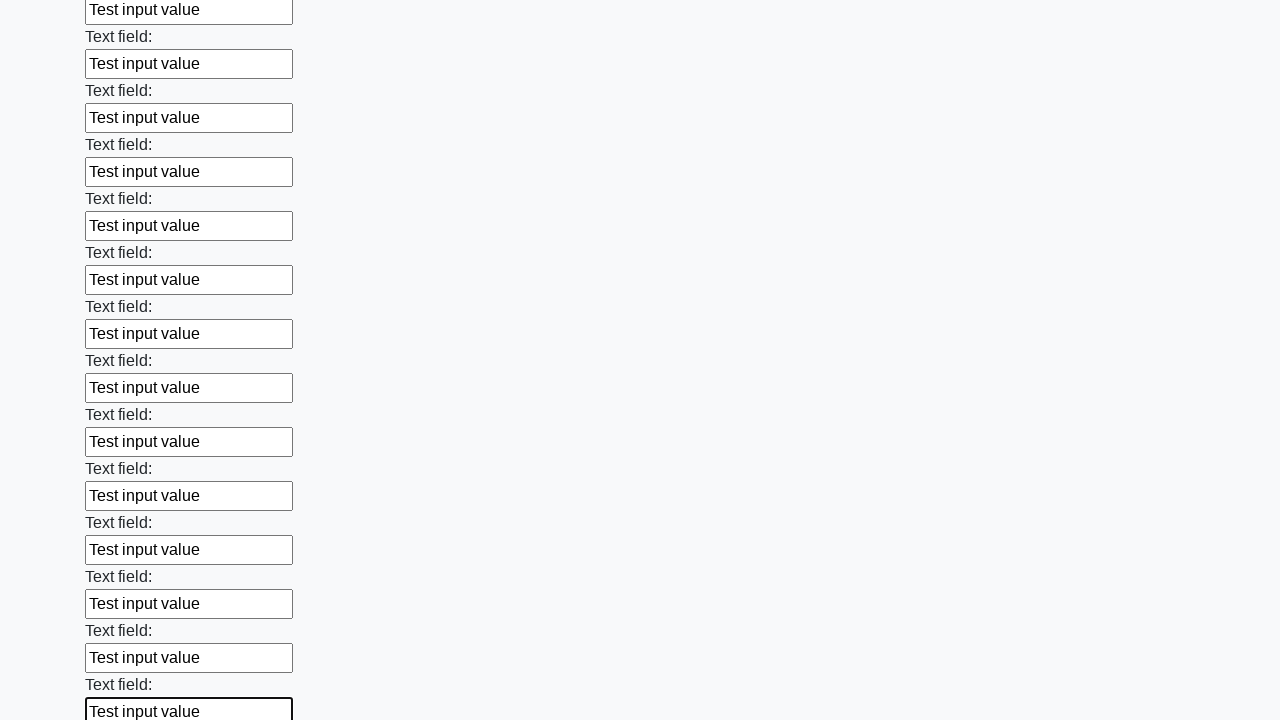

Filled an input field with 'Test input value' on input >> nth=66
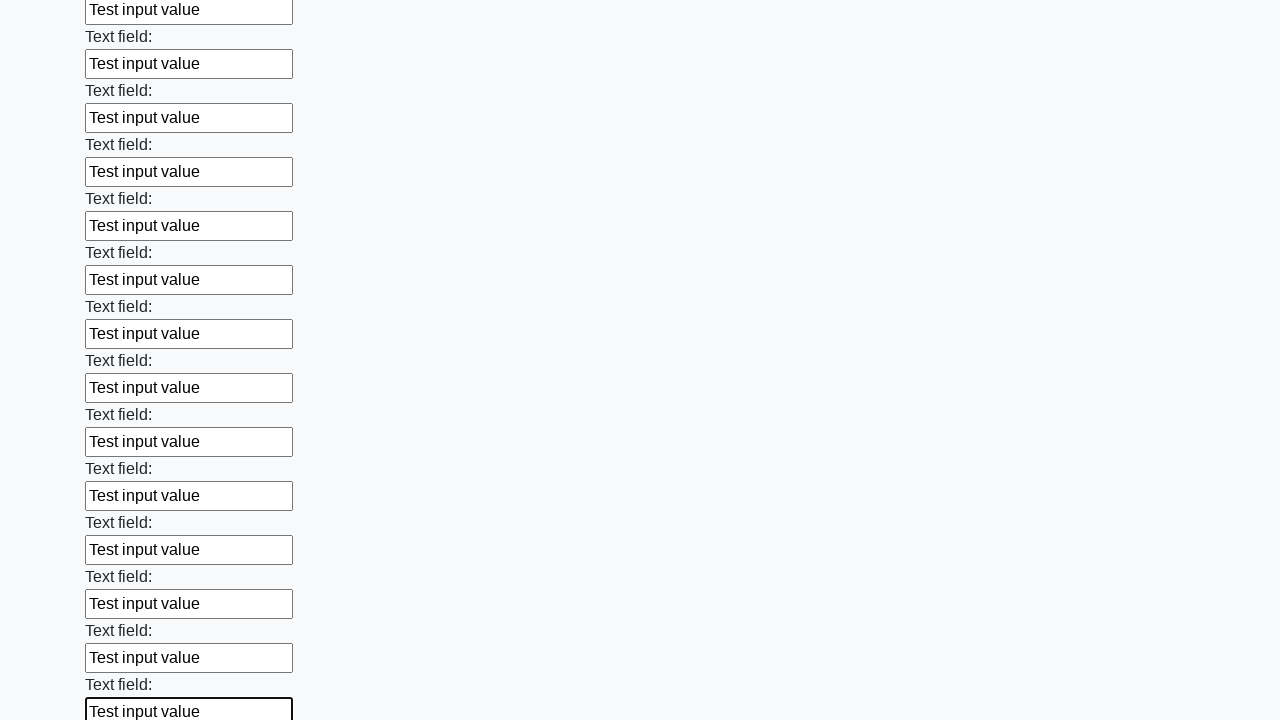

Filled an input field with 'Test input value' on input >> nth=67
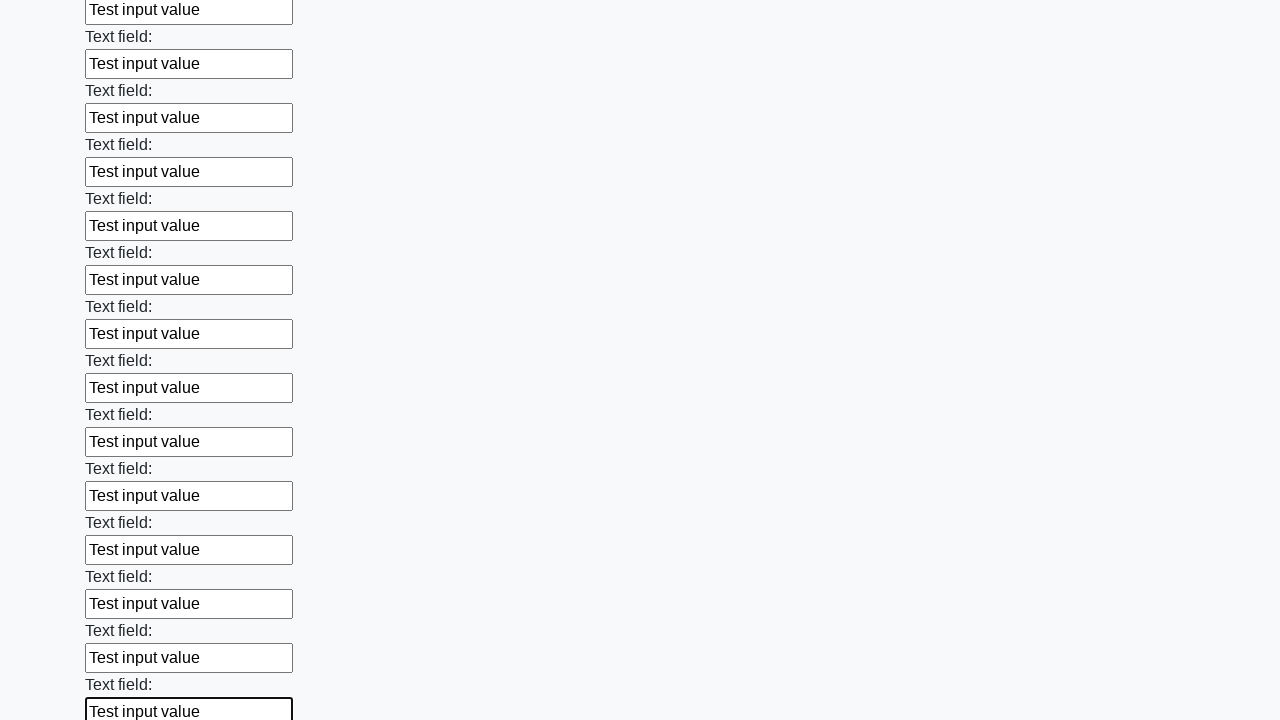

Filled an input field with 'Test input value' on input >> nth=68
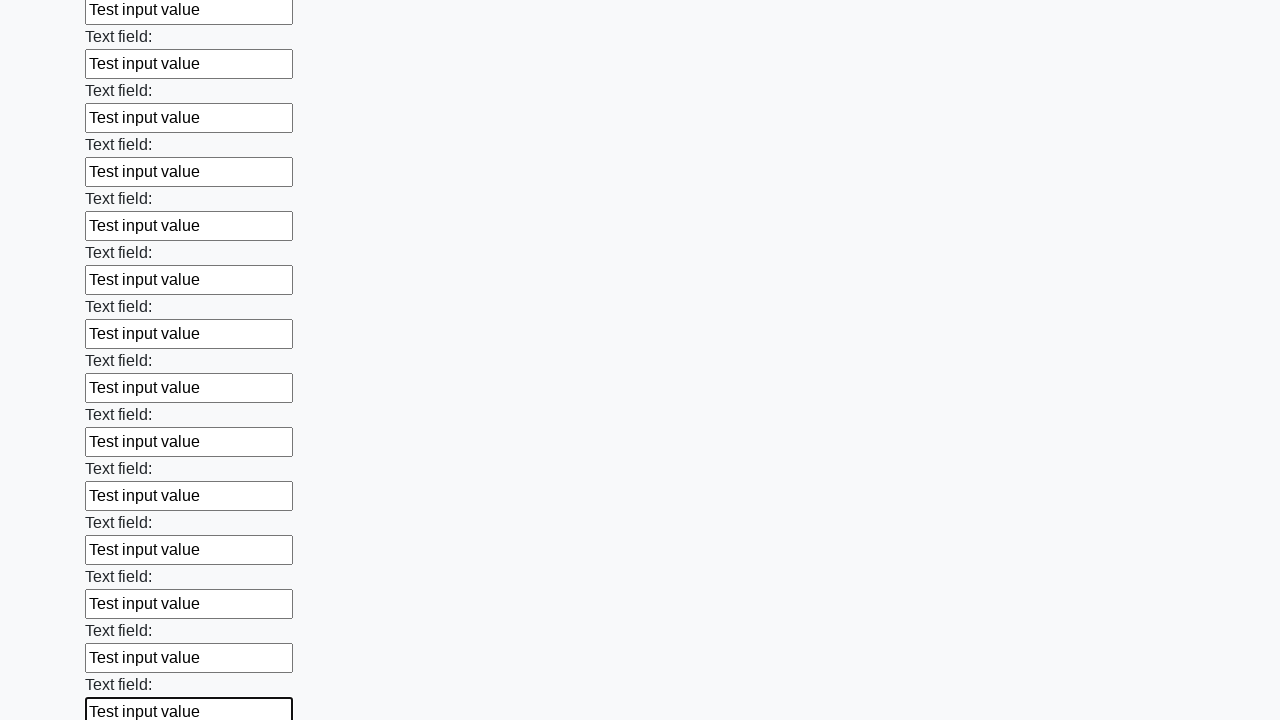

Filled an input field with 'Test input value' on input >> nth=69
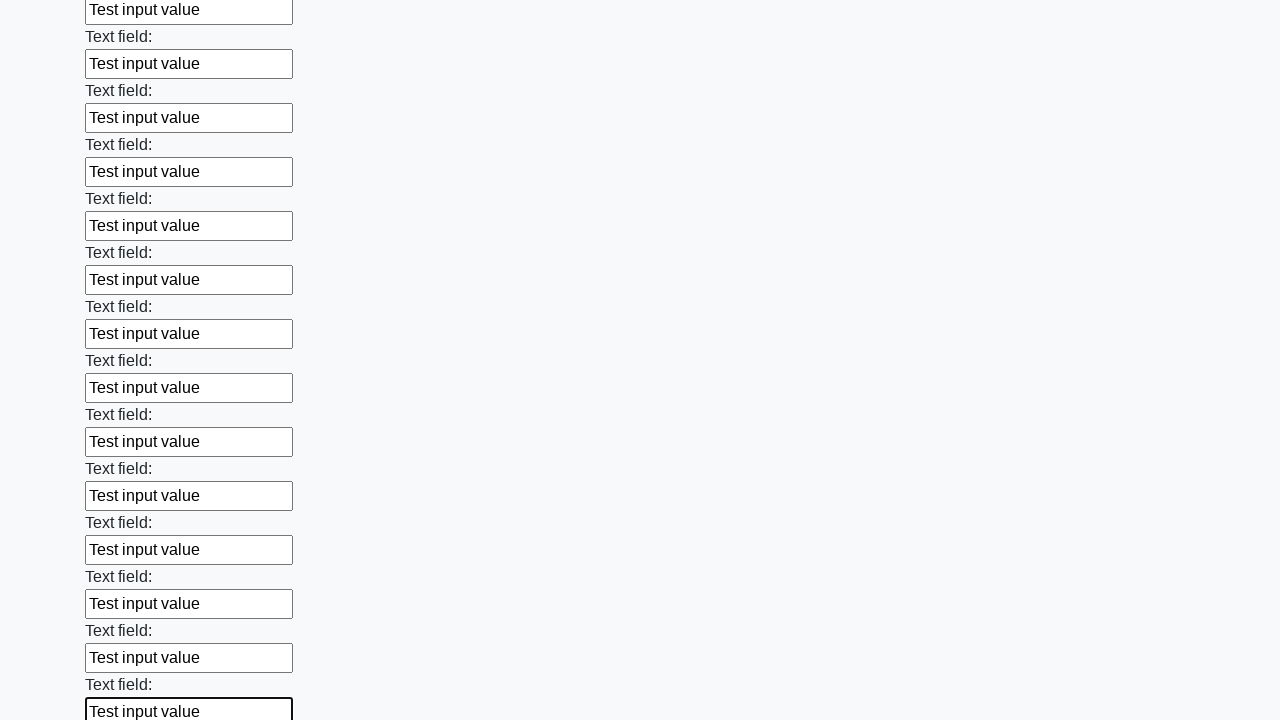

Filled an input field with 'Test input value' on input >> nth=70
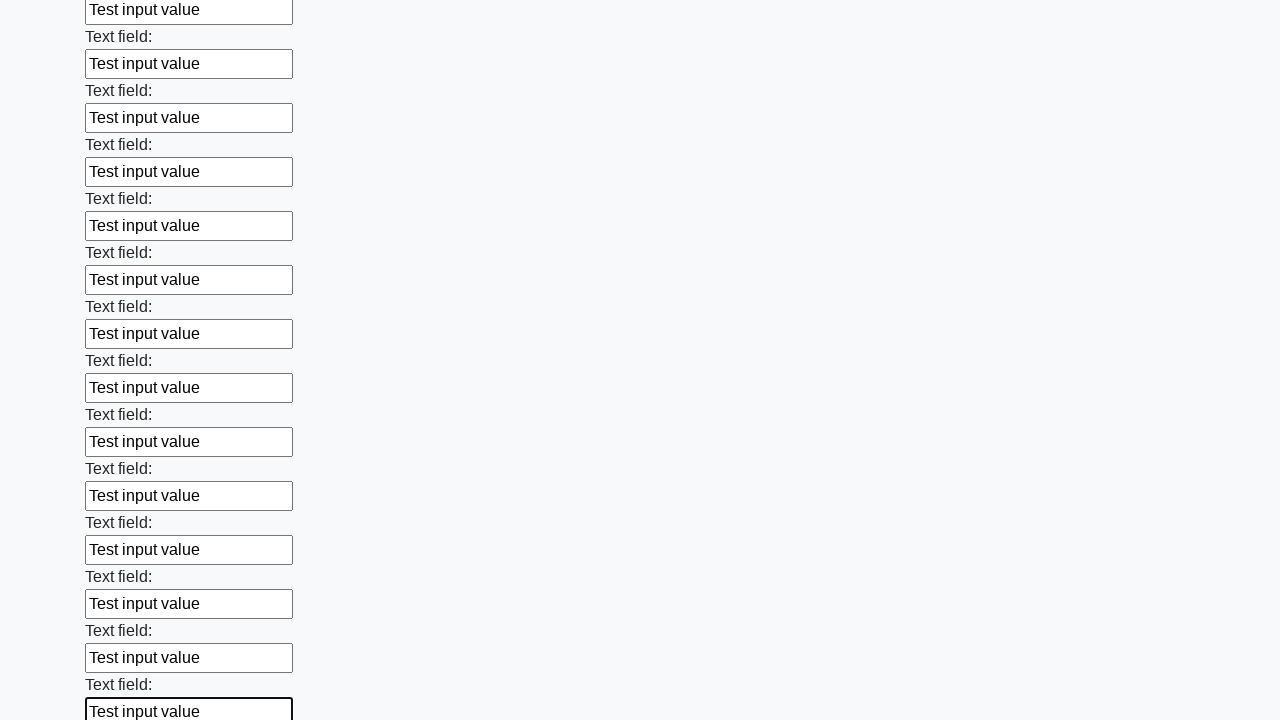

Filled an input field with 'Test input value' on input >> nth=71
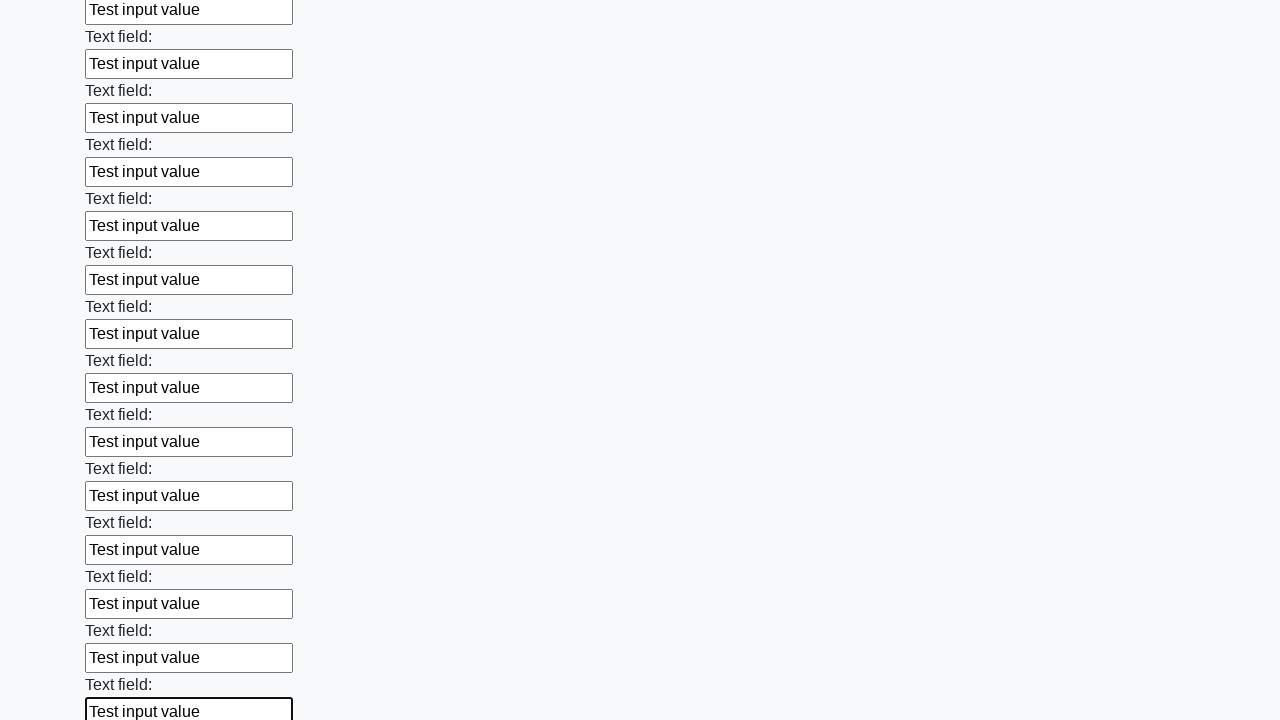

Filled an input field with 'Test input value' on input >> nth=72
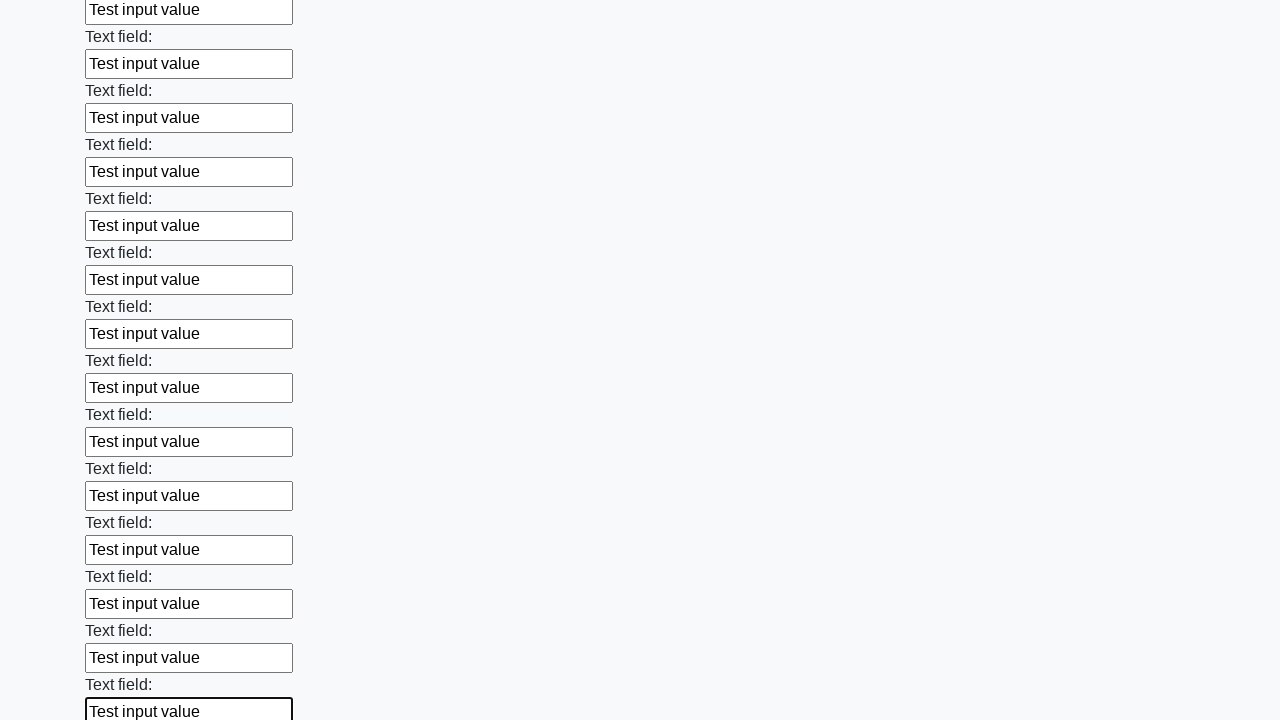

Filled an input field with 'Test input value' on input >> nth=73
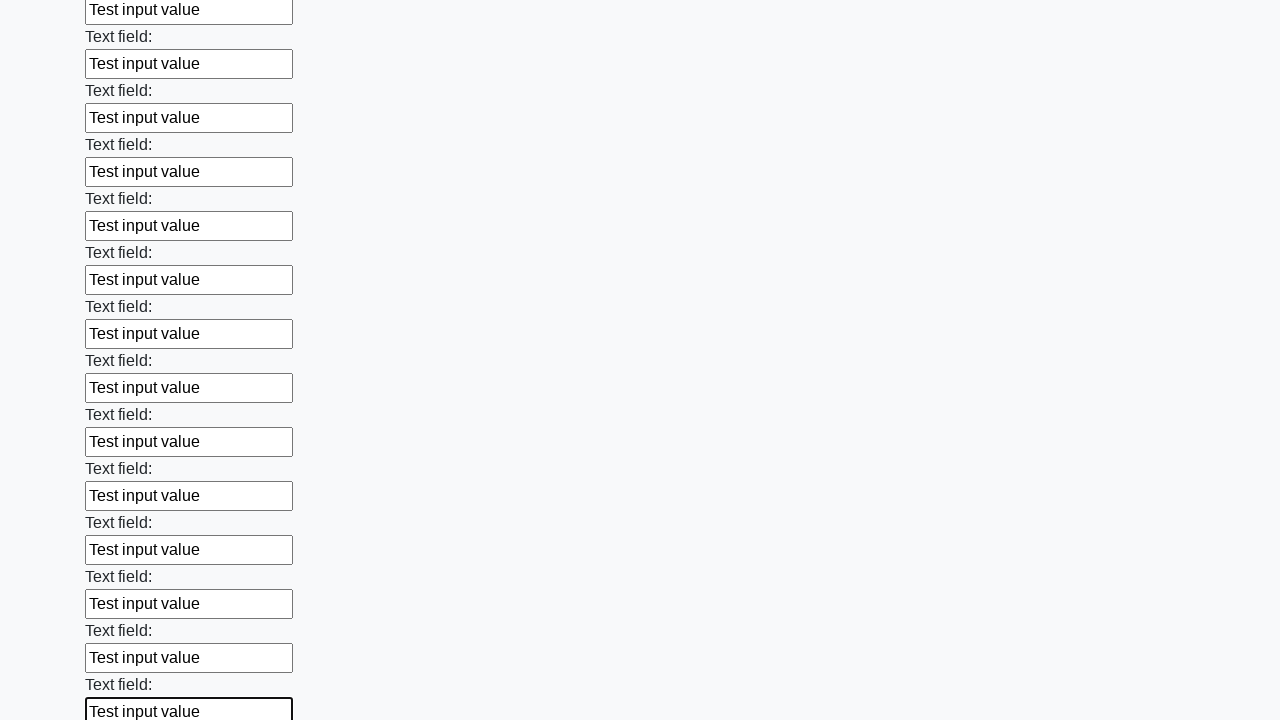

Filled an input field with 'Test input value' on input >> nth=74
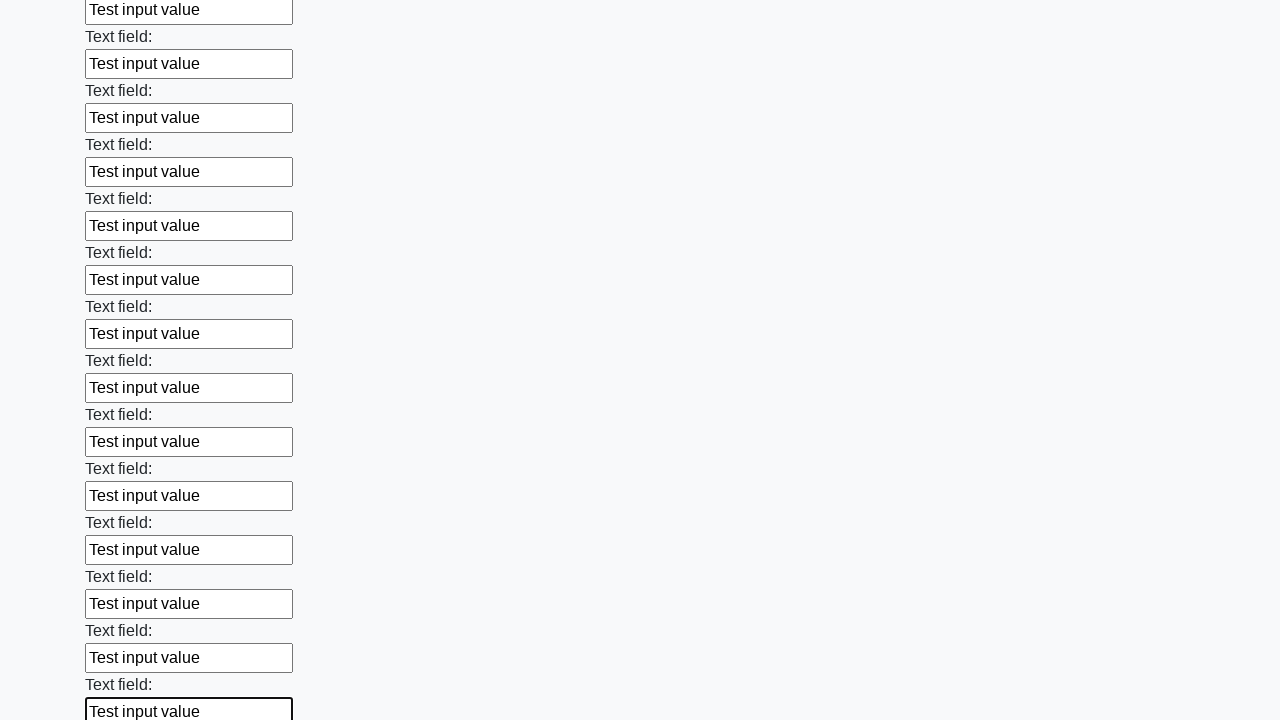

Filled an input field with 'Test input value' on input >> nth=75
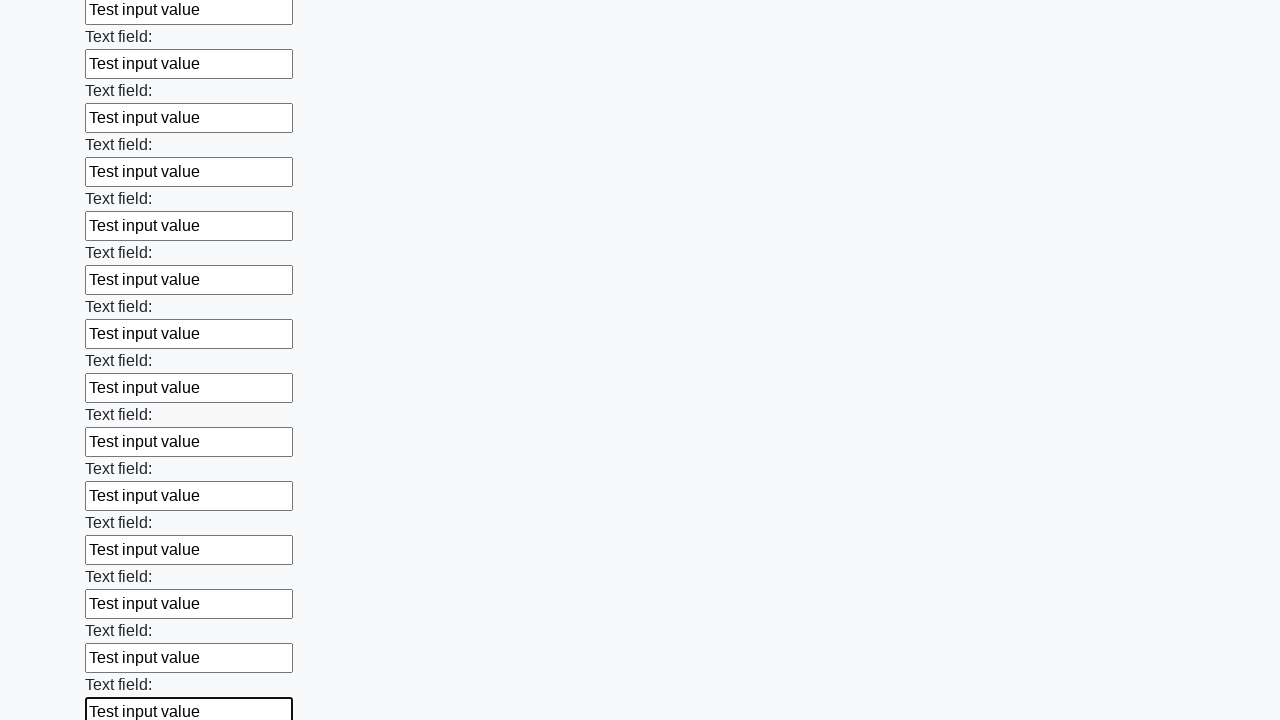

Filled an input field with 'Test input value' on input >> nth=76
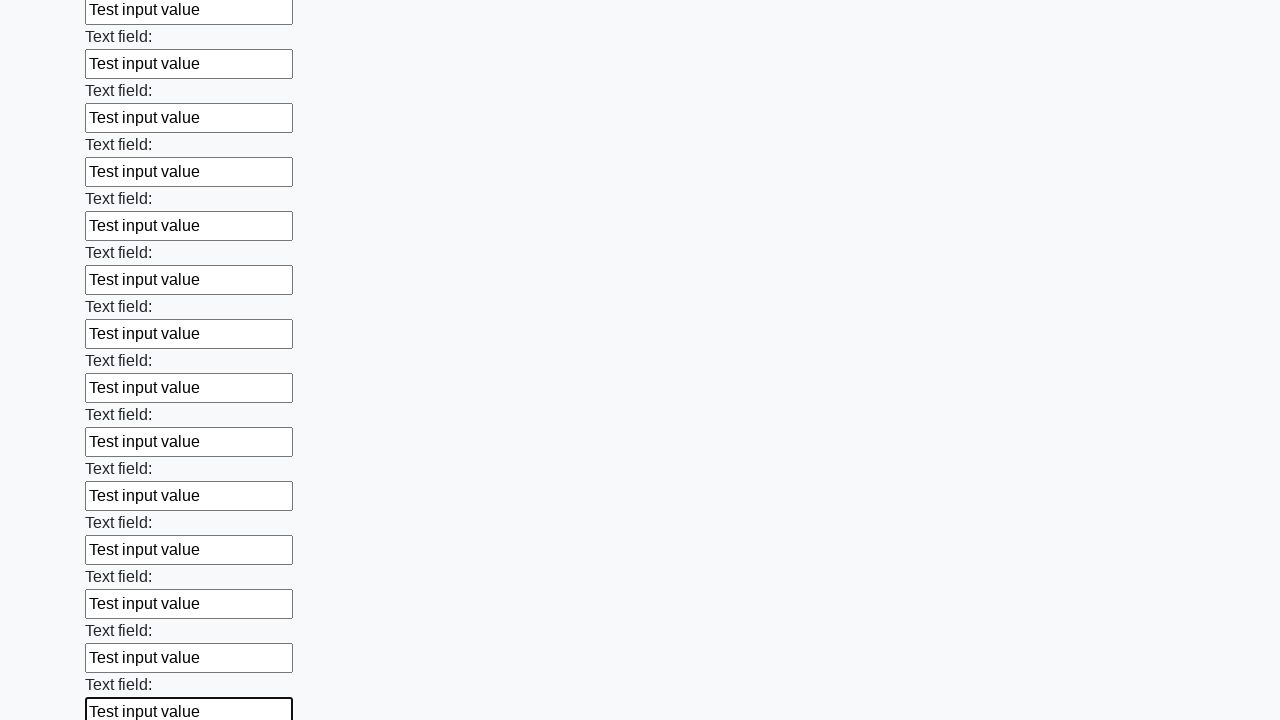

Filled an input field with 'Test input value' on input >> nth=77
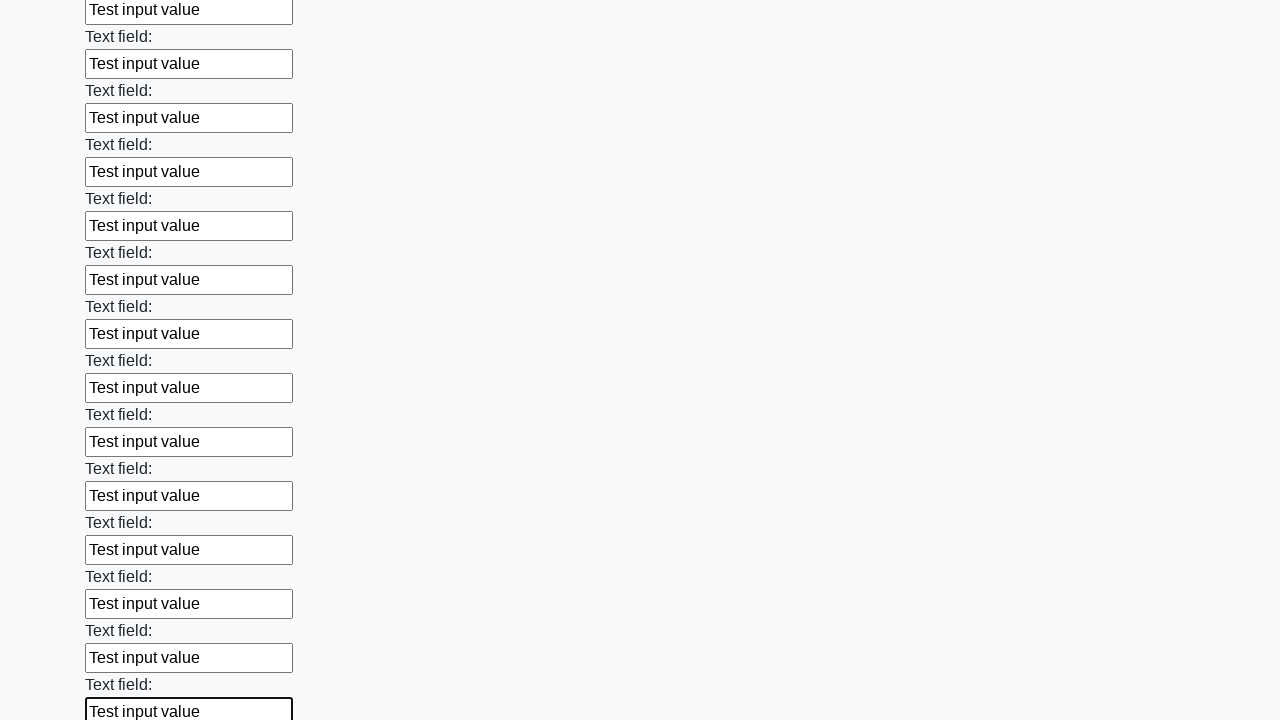

Filled an input field with 'Test input value' on input >> nth=78
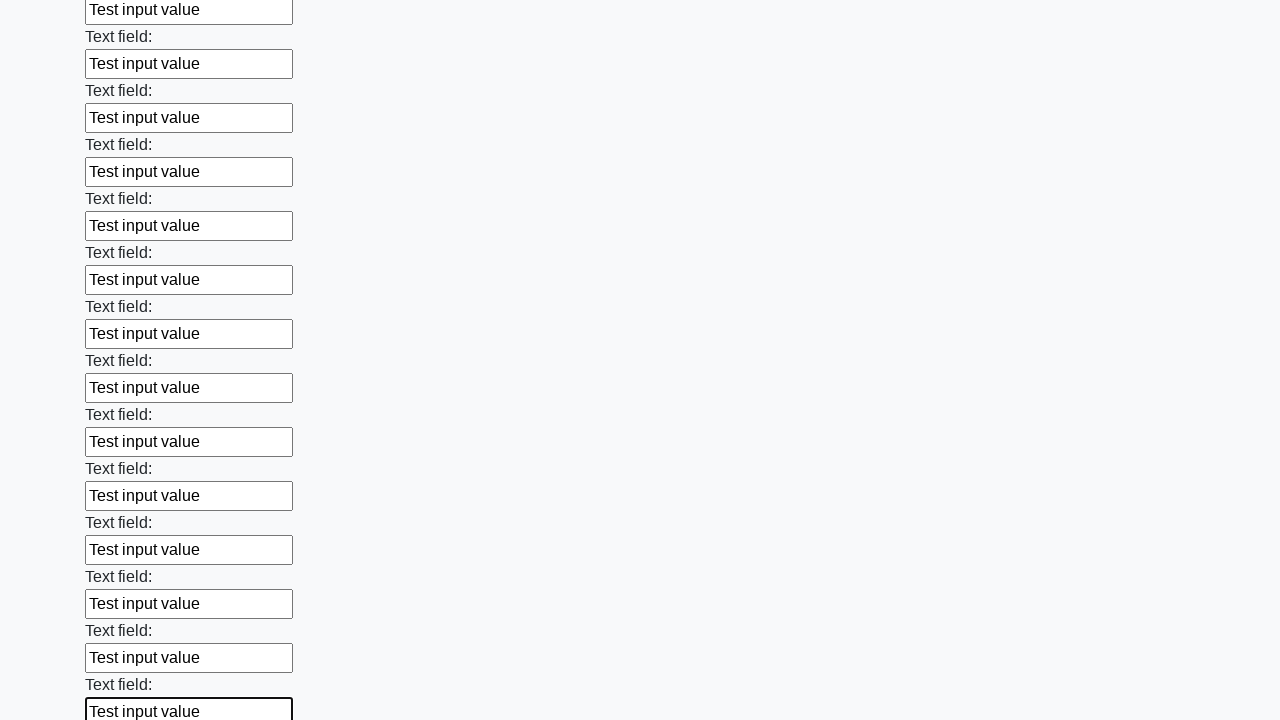

Filled an input field with 'Test input value' on input >> nth=79
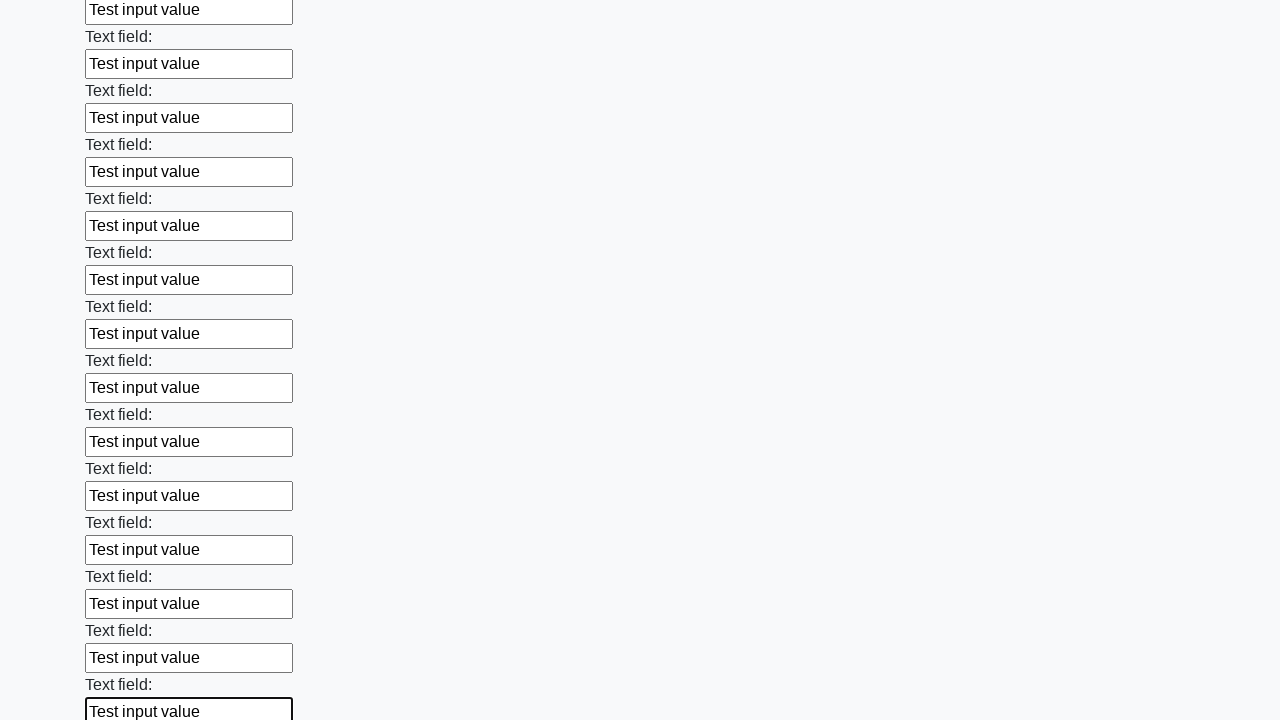

Filled an input field with 'Test input value' on input >> nth=80
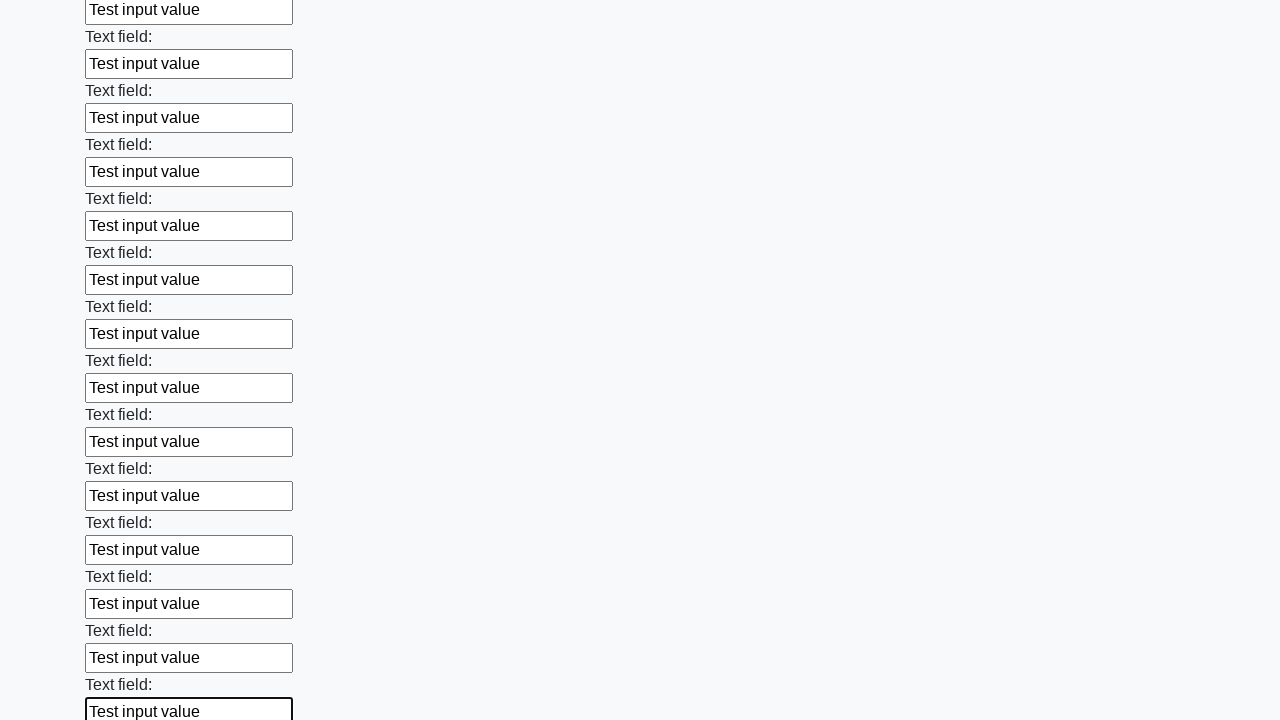

Filled an input field with 'Test input value' on input >> nth=81
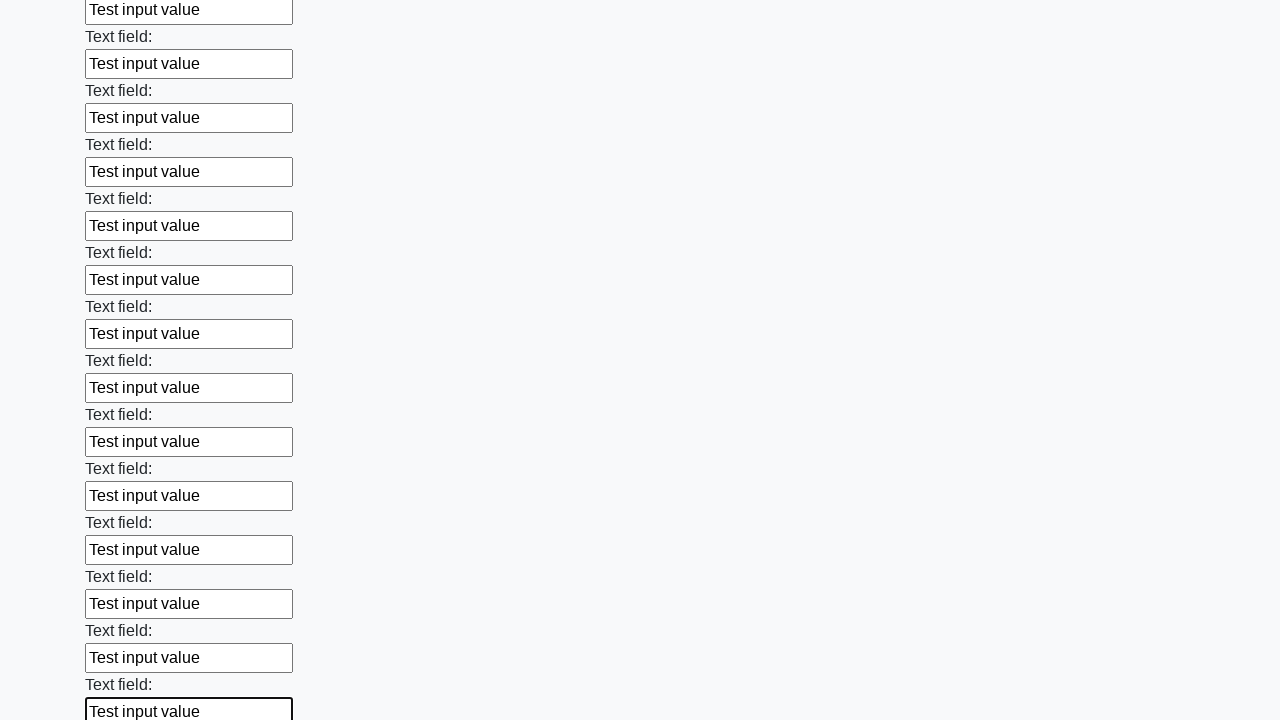

Filled an input field with 'Test input value' on input >> nth=82
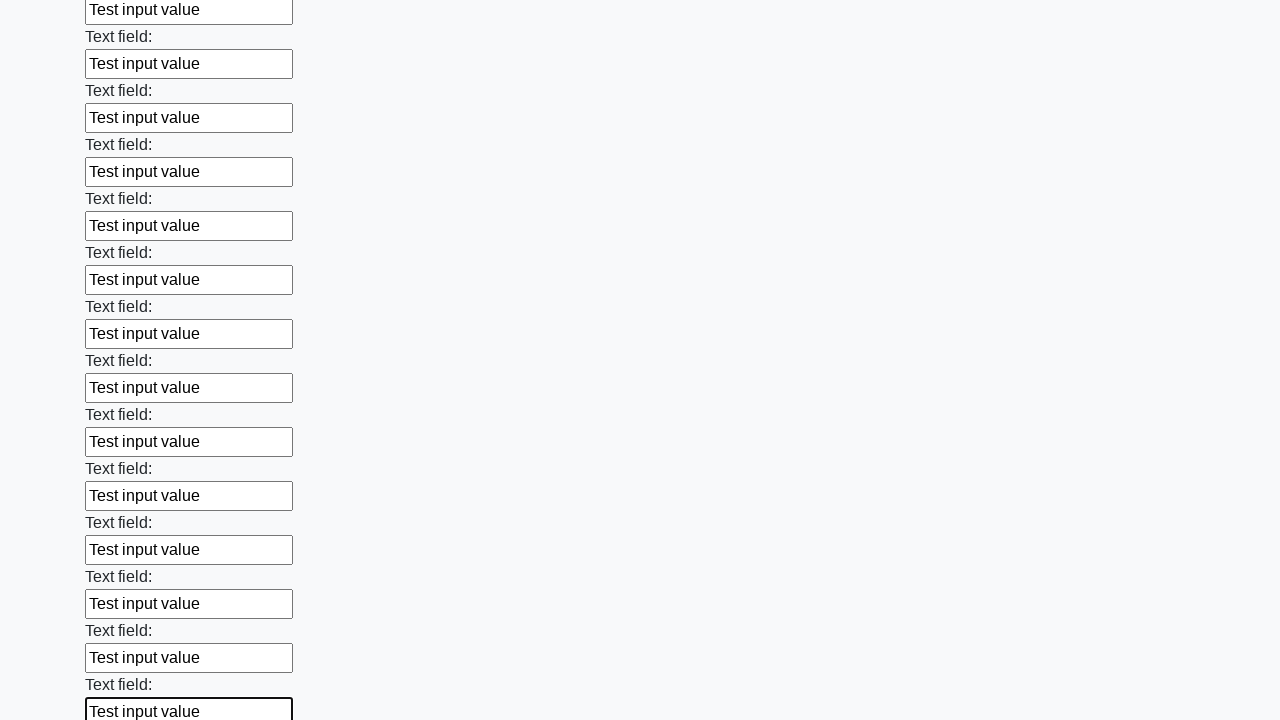

Filled an input field with 'Test input value' on input >> nth=83
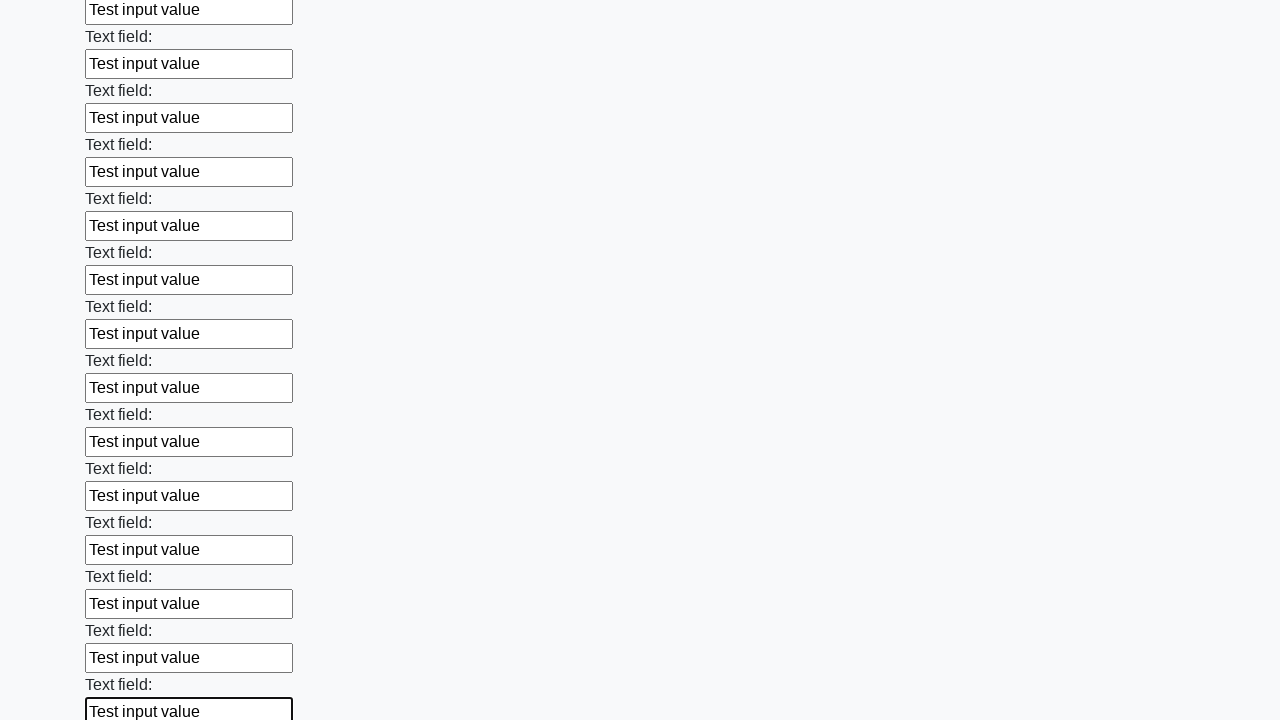

Filled an input field with 'Test input value' on input >> nth=84
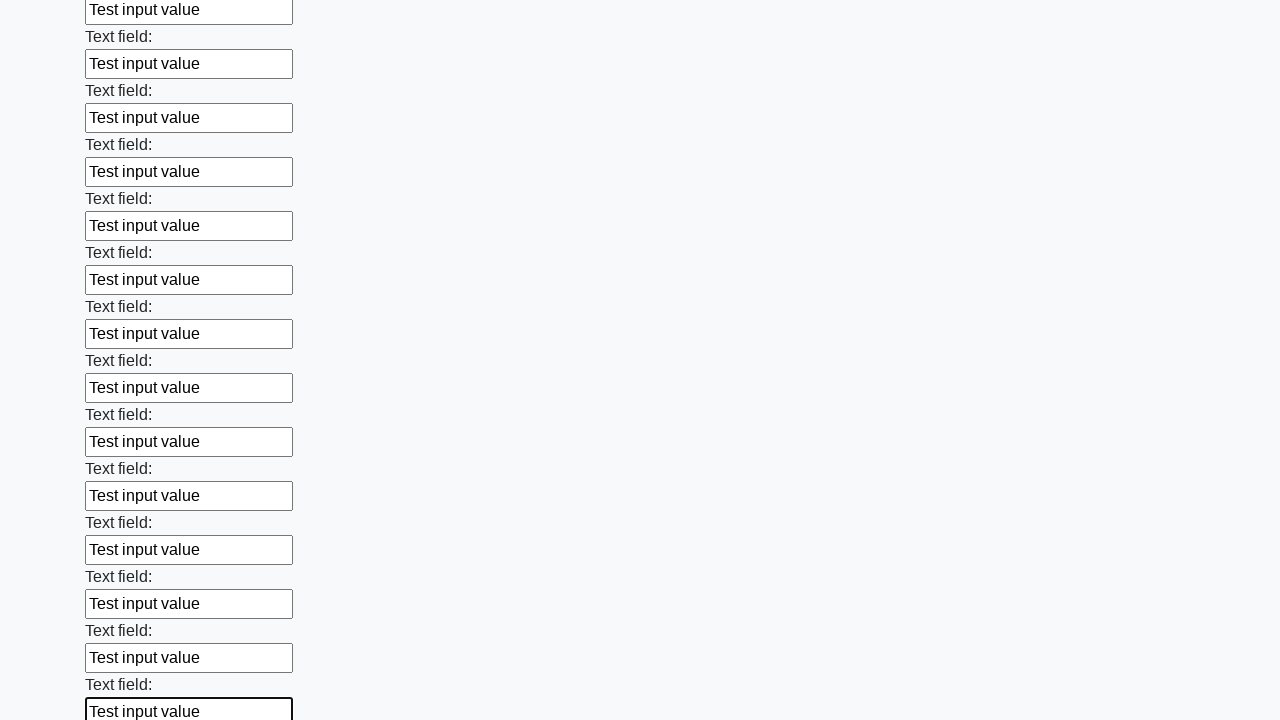

Filled an input field with 'Test input value' on input >> nth=85
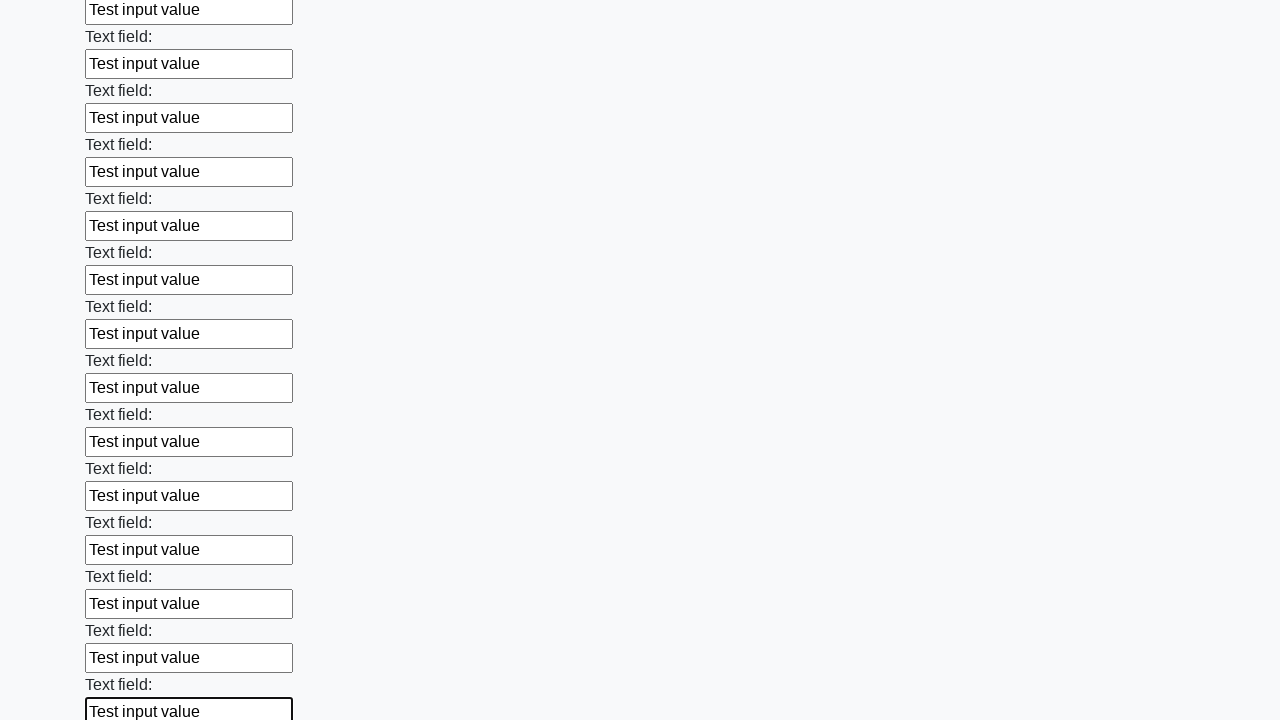

Filled an input field with 'Test input value' on input >> nth=86
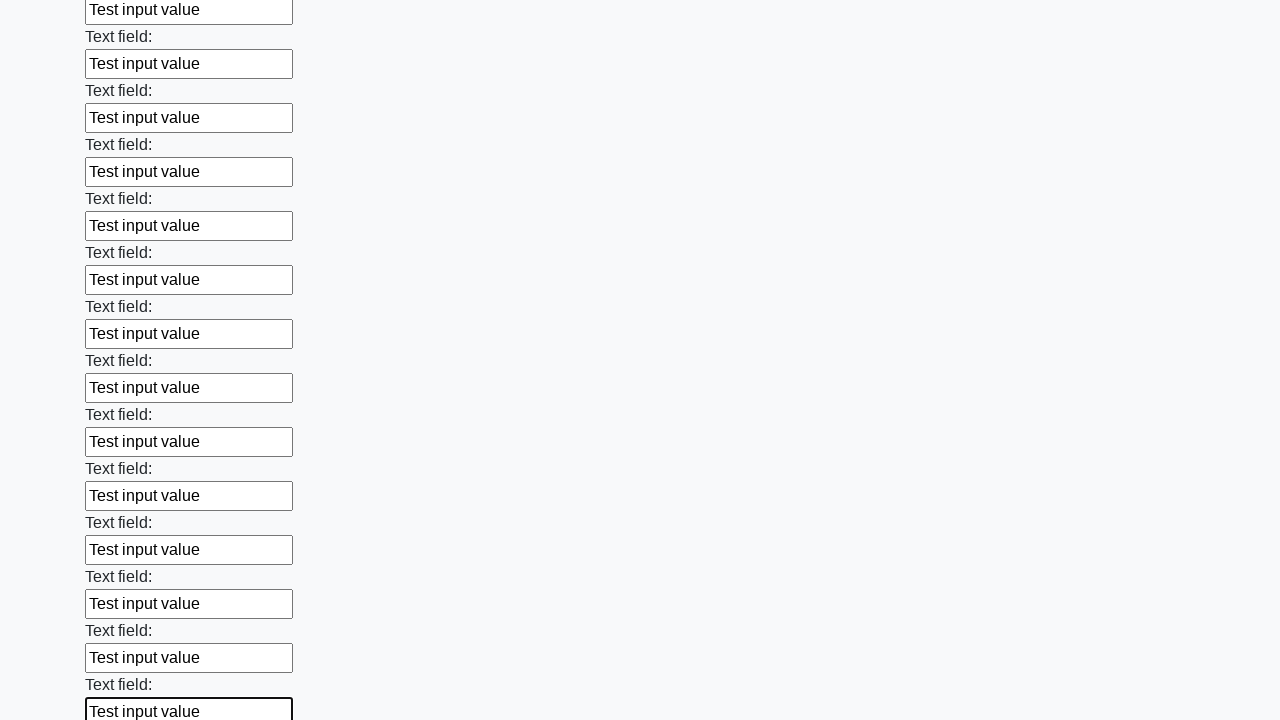

Filled an input field with 'Test input value' on input >> nth=87
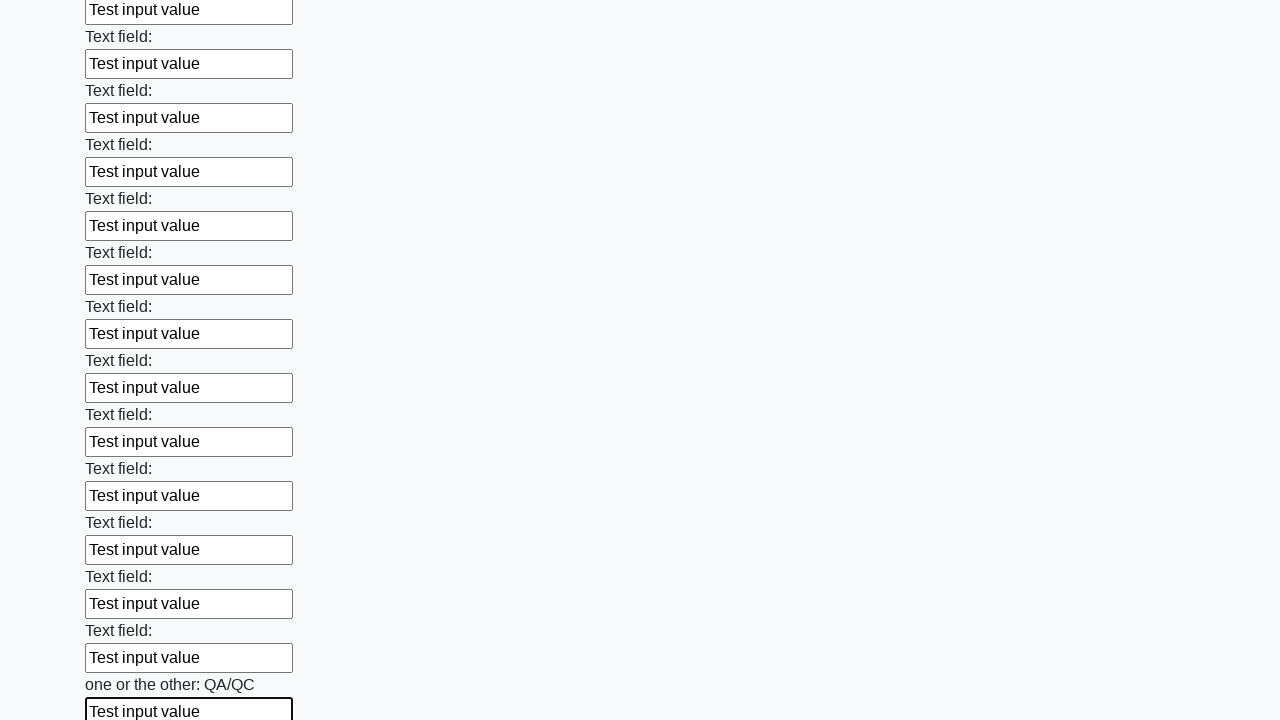

Filled an input field with 'Test input value' on input >> nth=88
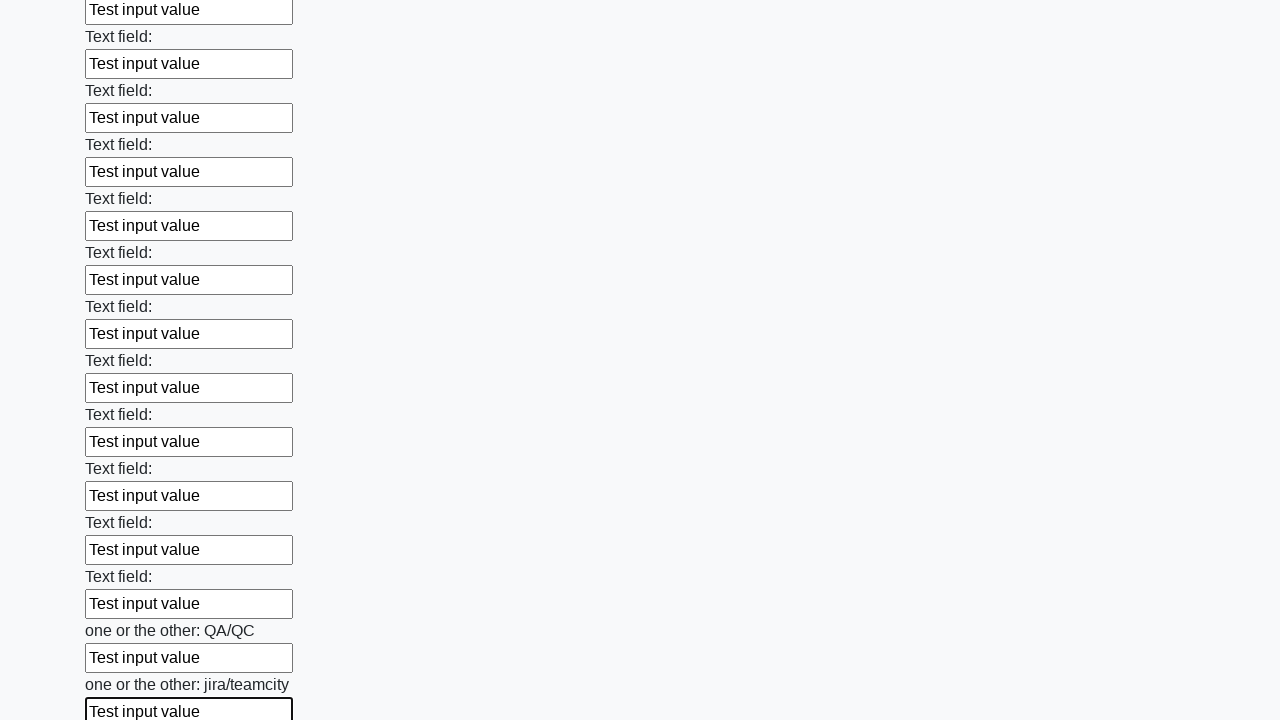

Filled an input field with 'Test input value' on input >> nth=89
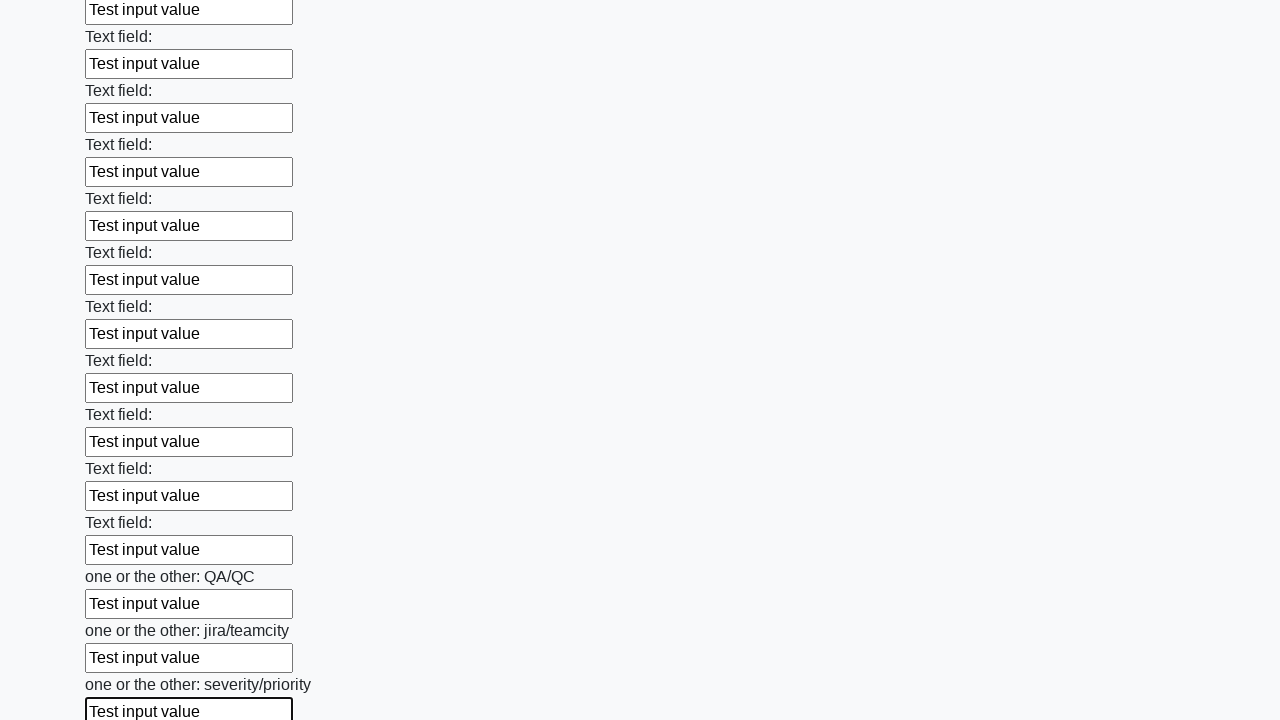

Filled an input field with 'Test input value' on input >> nth=90
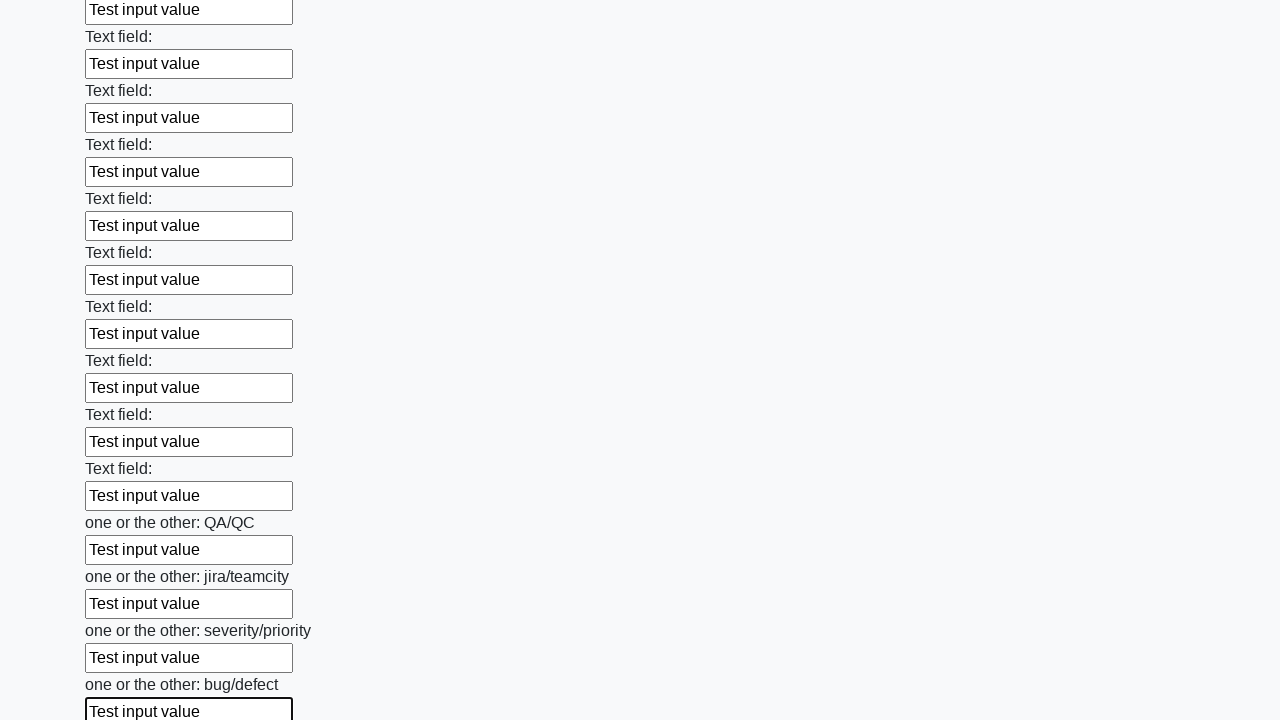

Filled an input field with 'Test input value' on input >> nth=91
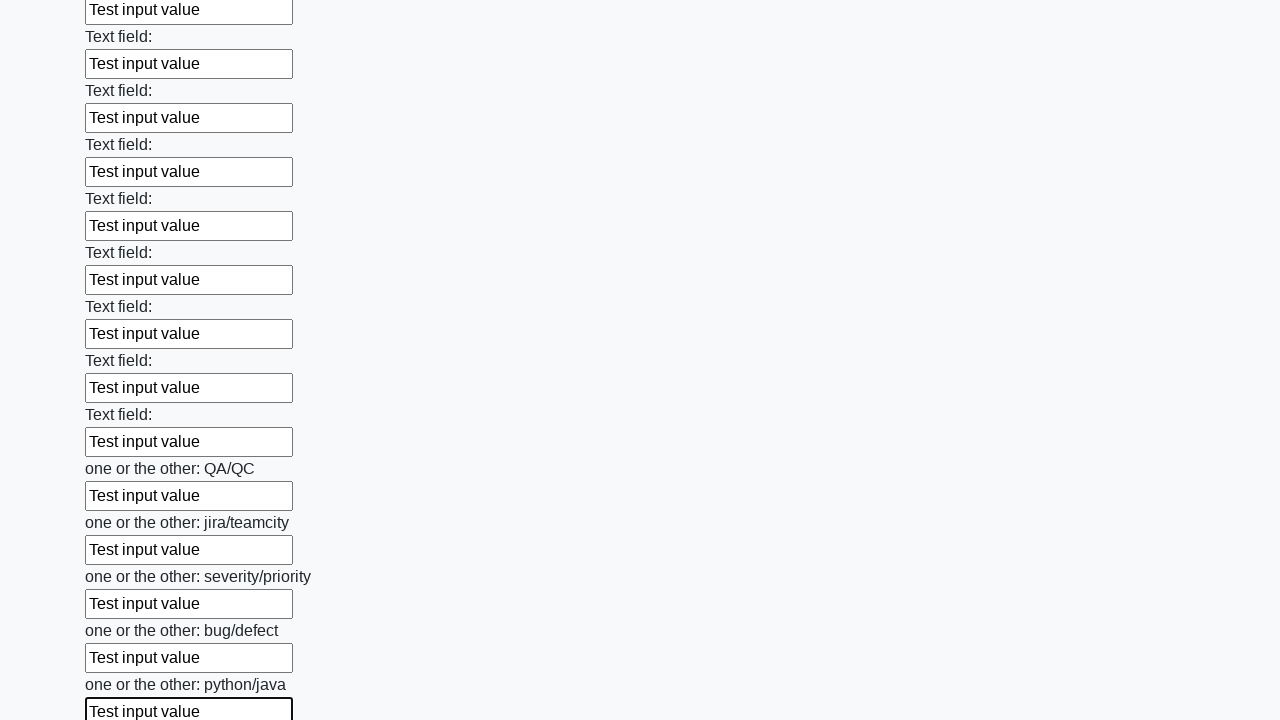

Filled an input field with 'Test input value' on input >> nth=92
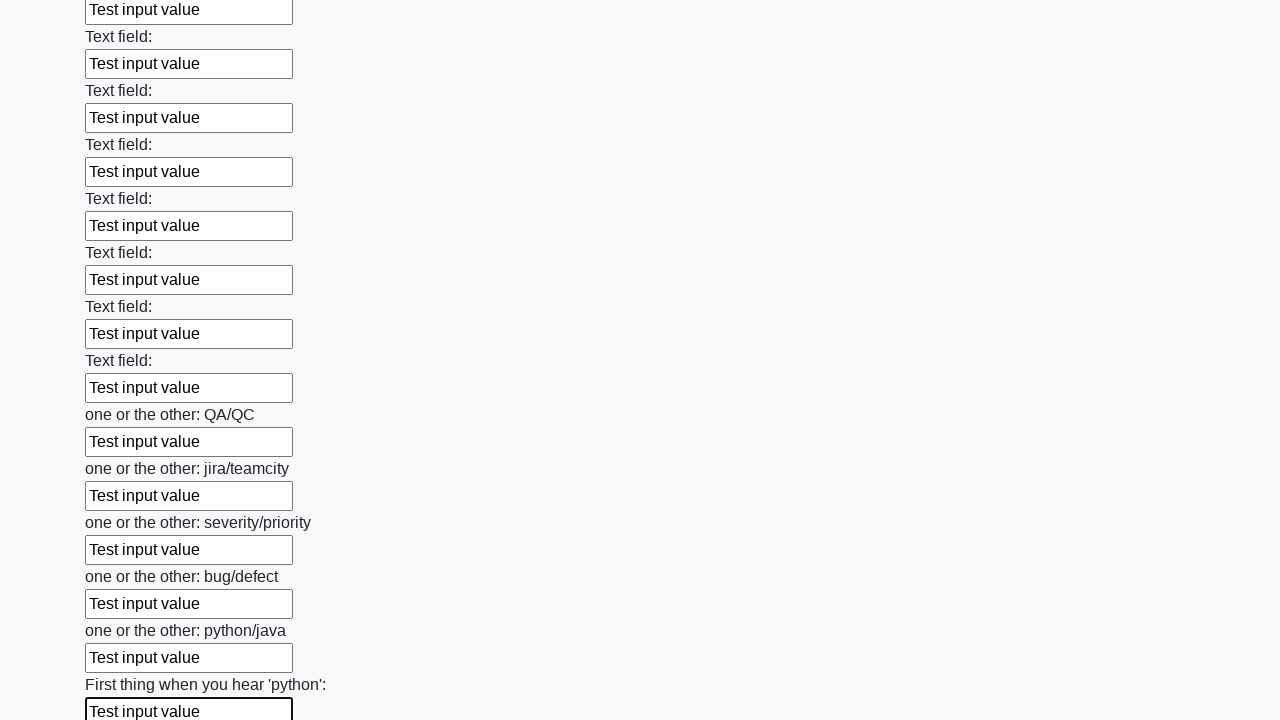

Filled an input field with 'Test input value' on input >> nth=93
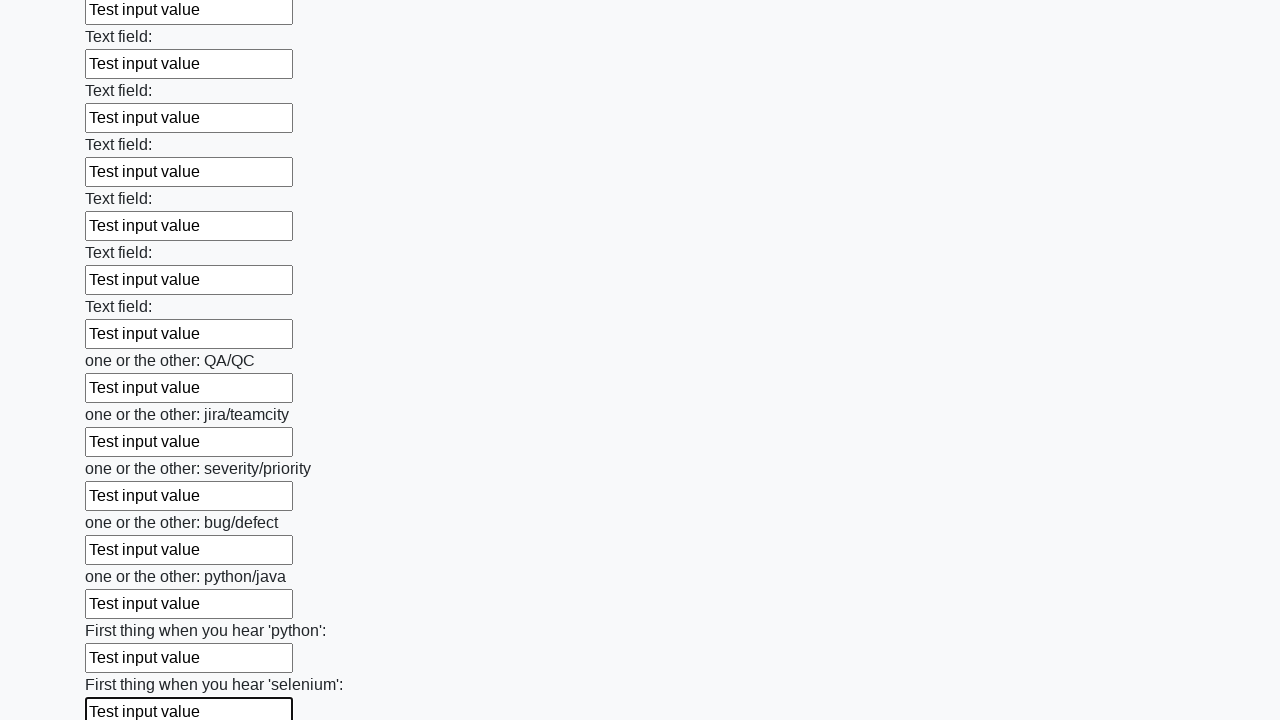

Filled an input field with 'Test input value' on input >> nth=94
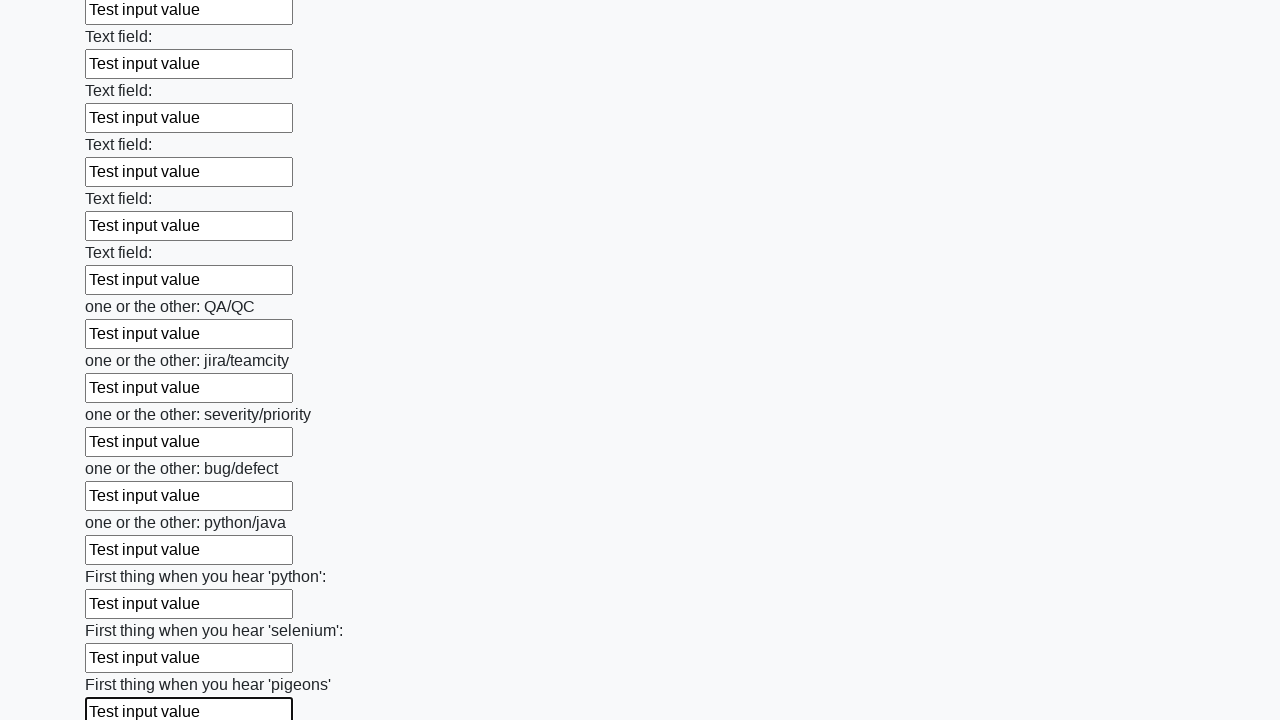

Filled an input field with 'Test input value' on input >> nth=95
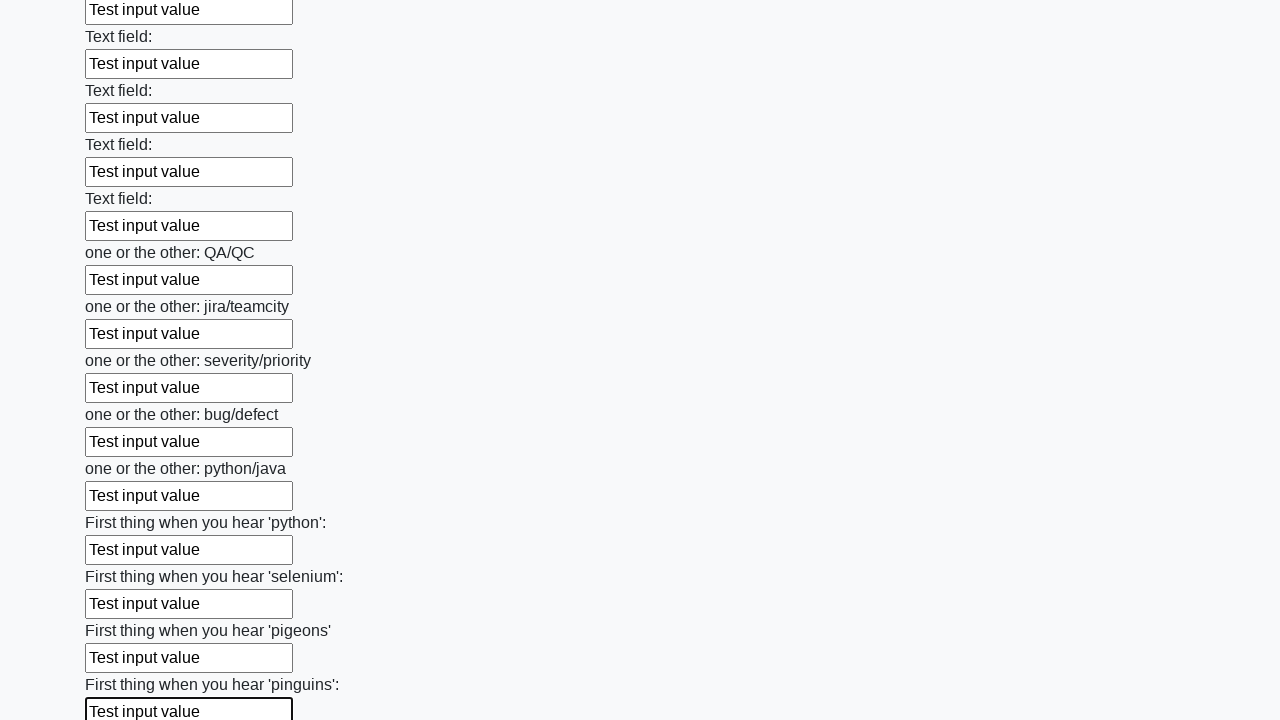

Filled an input field with 'Test input value' on input >> nth=96
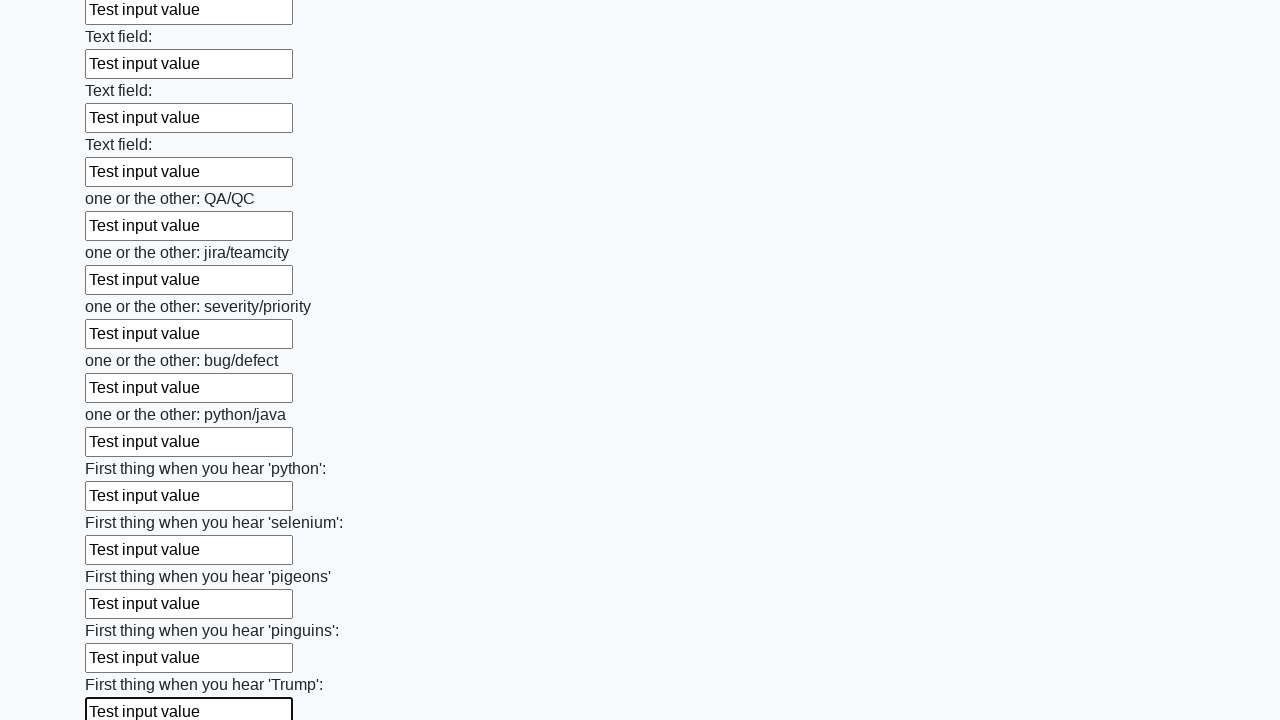

Filled an input field with 'Test input value' on input >> nth=97
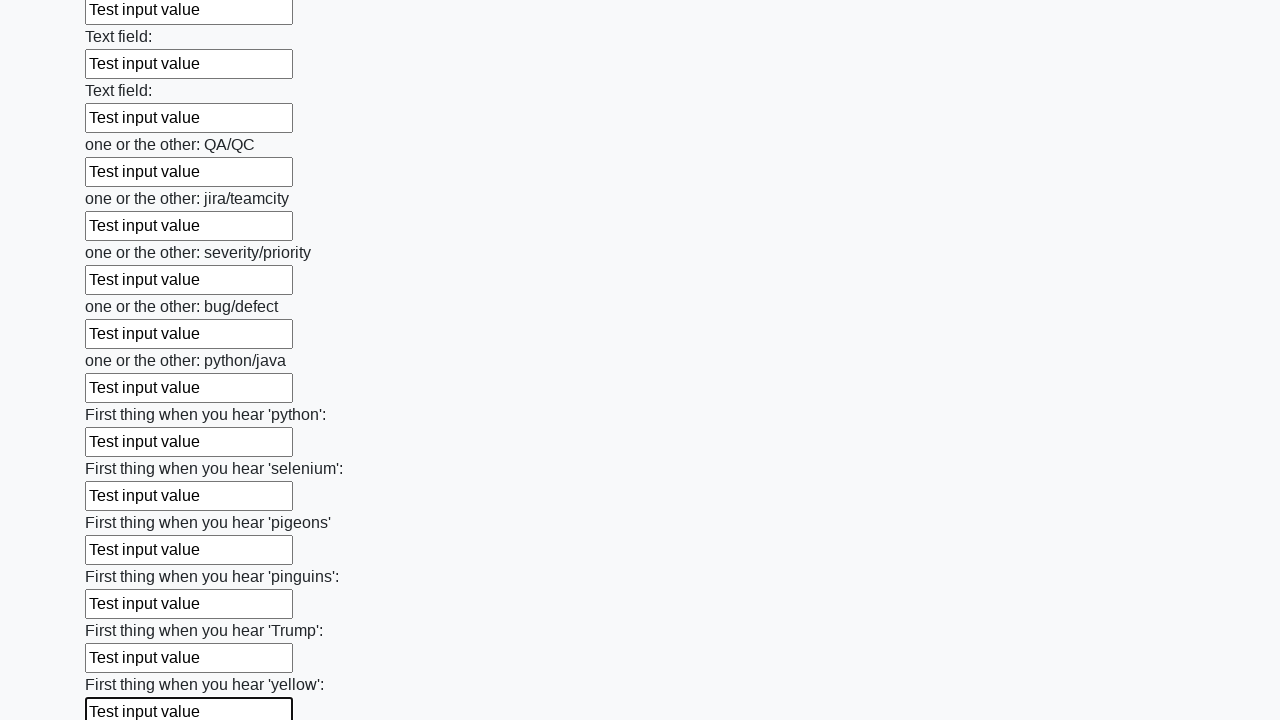

Filled an input field with 'Test input value' on input >> nth=98
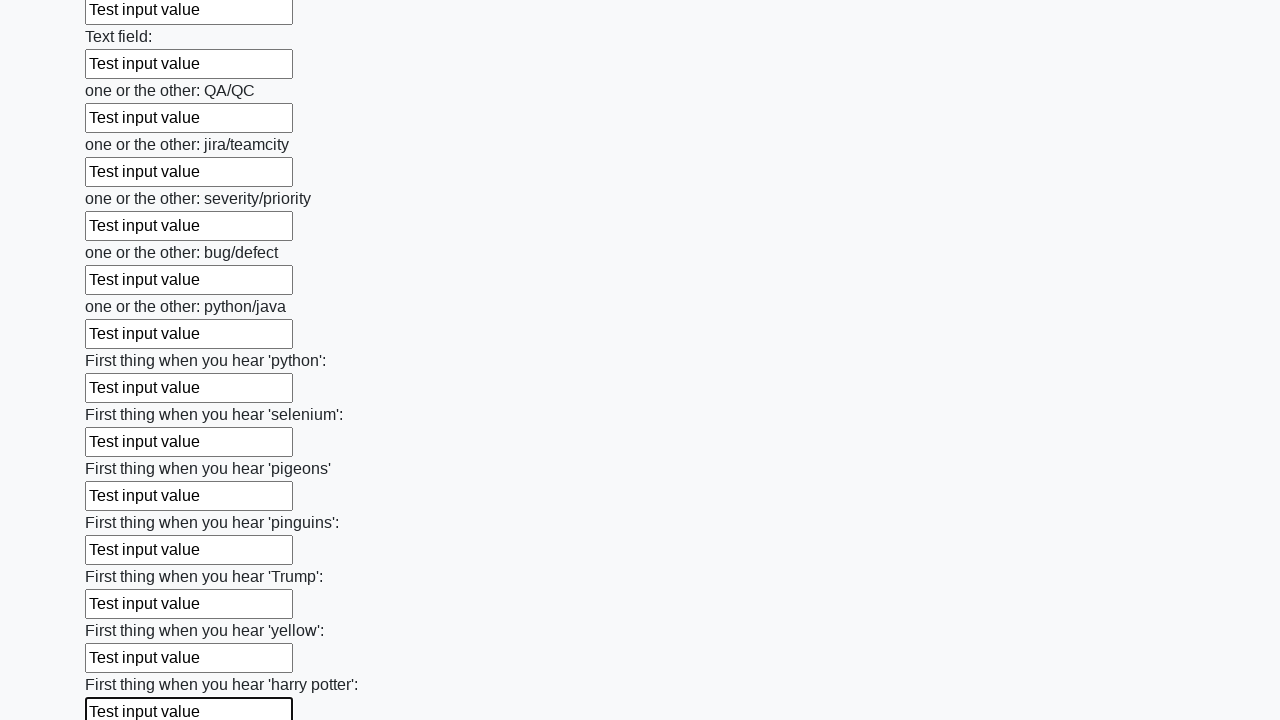

Filled an input field with 'Test input value' on input >> nth=99
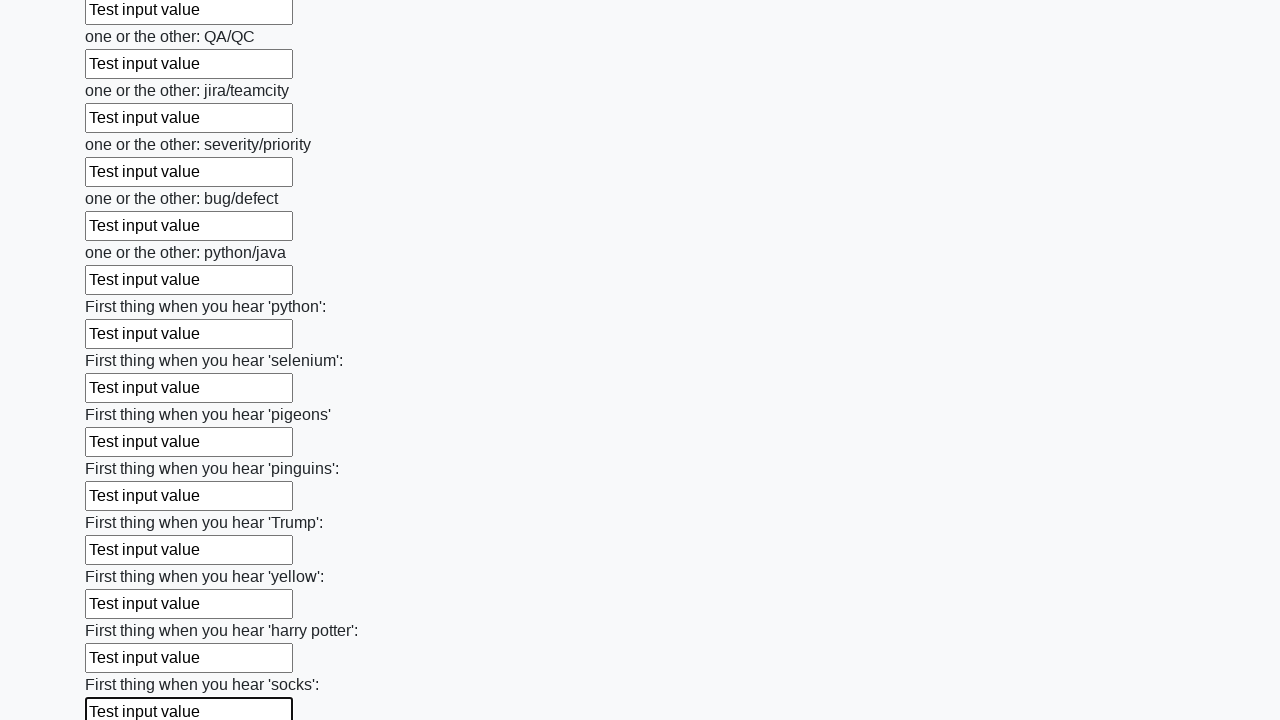

Clicked the submit button to submit the form at (123, 611) on button.btn
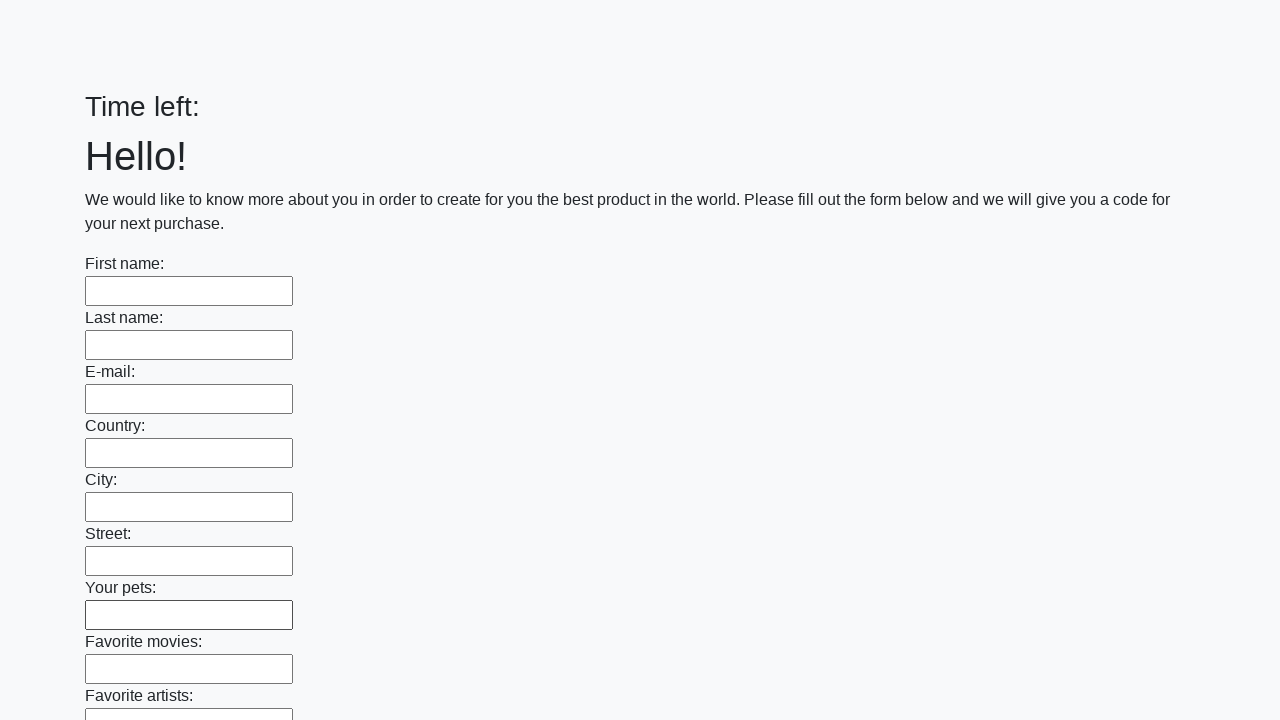

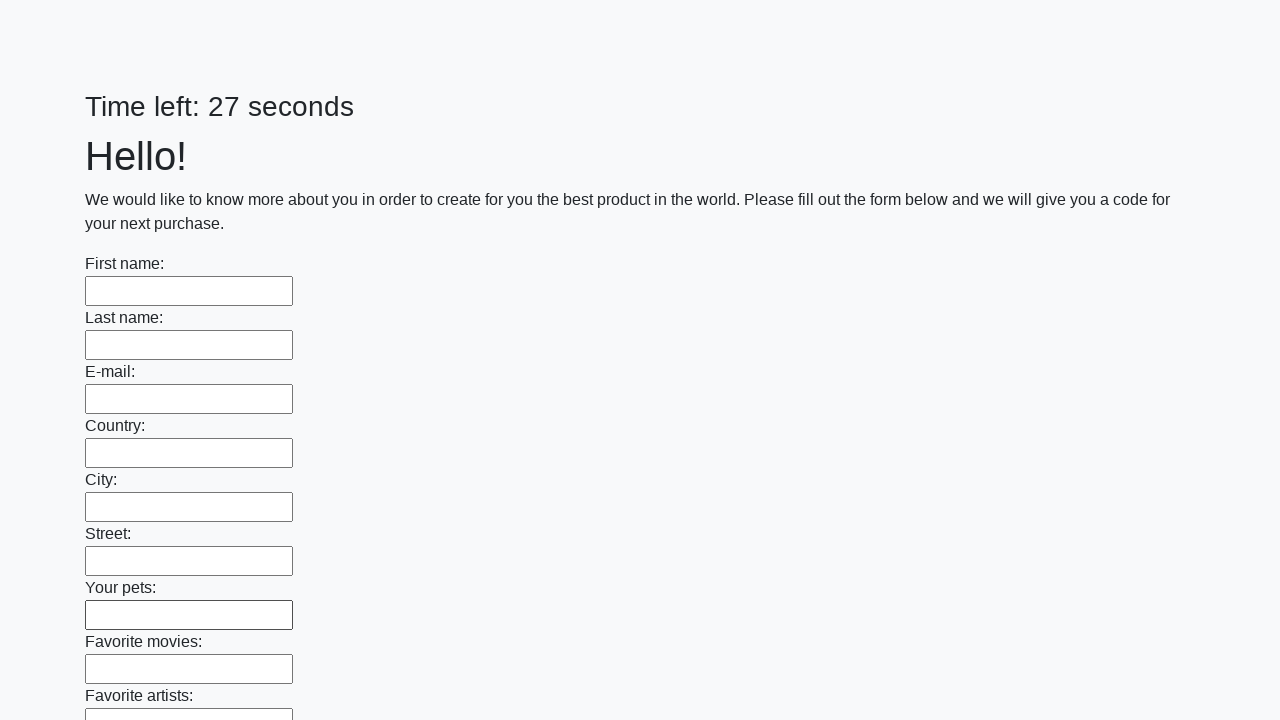